Tests selecting all checkboxes, verifying they are checked, then unchecking all and verifying they are unchecked

Starting URL: https://automationfc.github.io/multiple-fields/

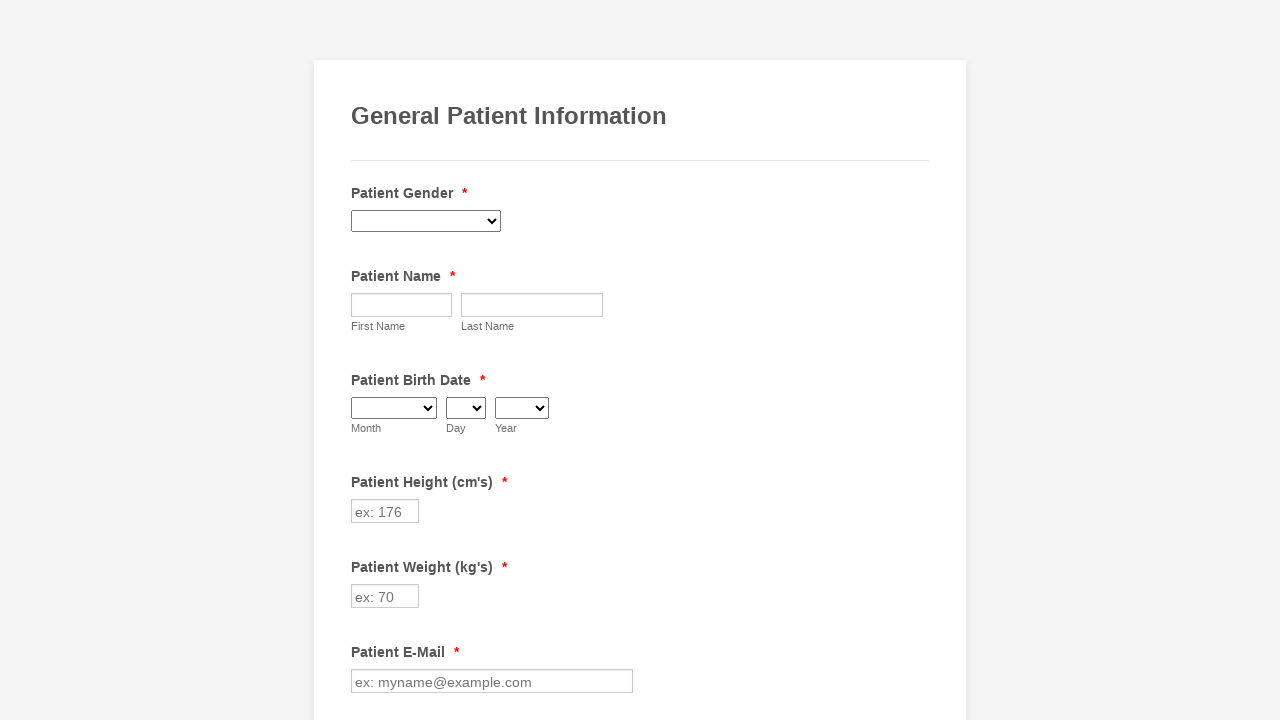

Navigated to JotForm multiple fields page
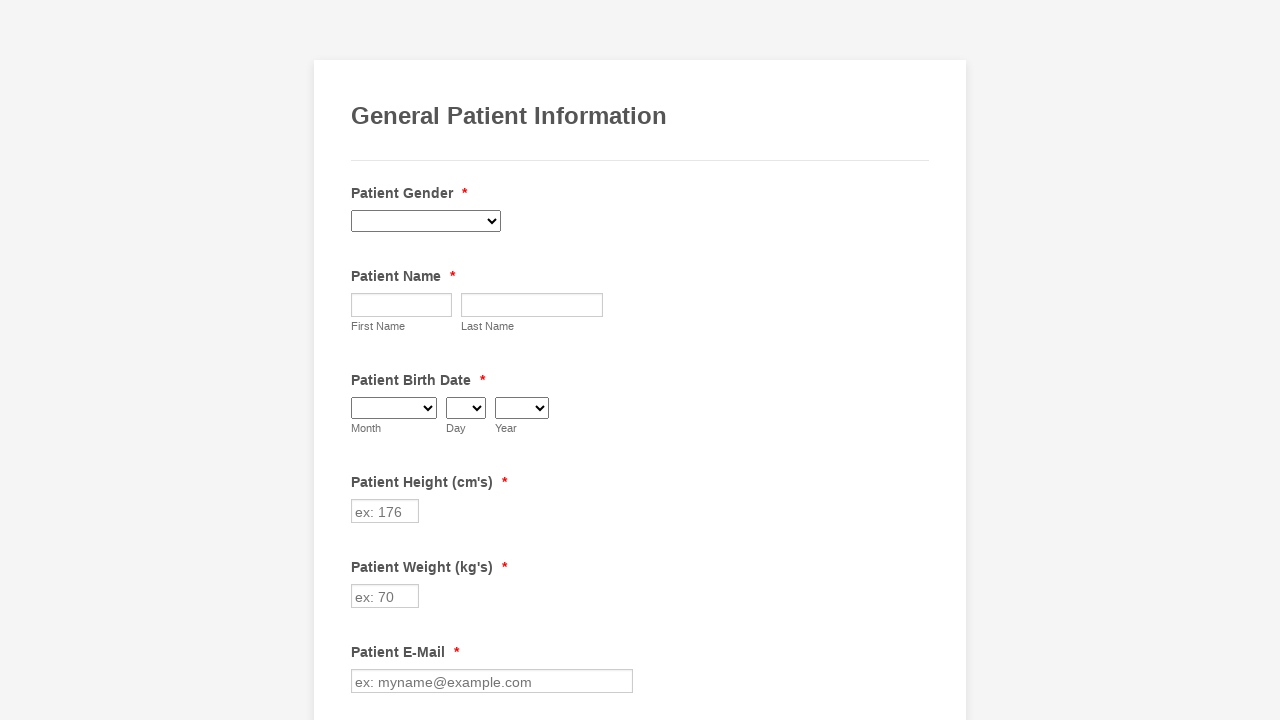

Retrieved all checkboxes from the page
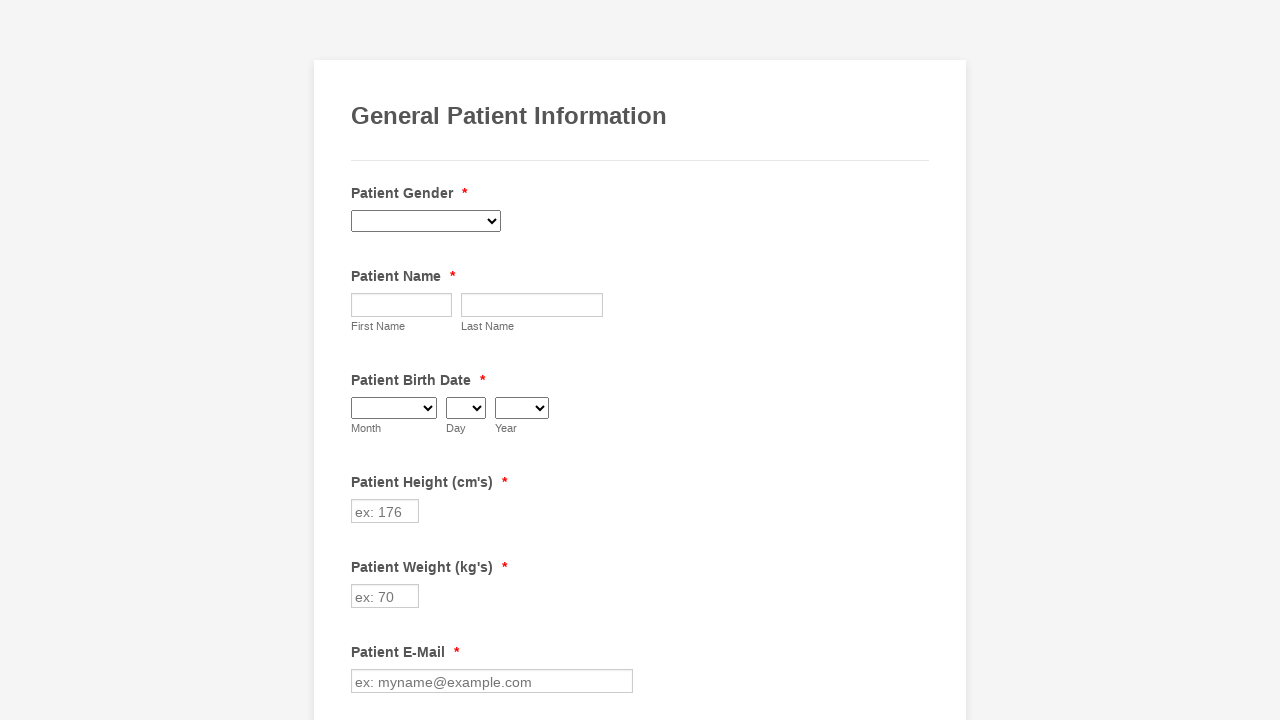

Checked an enabled unchecked checkbox at (362, 360) on xpath=//input[@type= 'checkbox'] >> nth=0
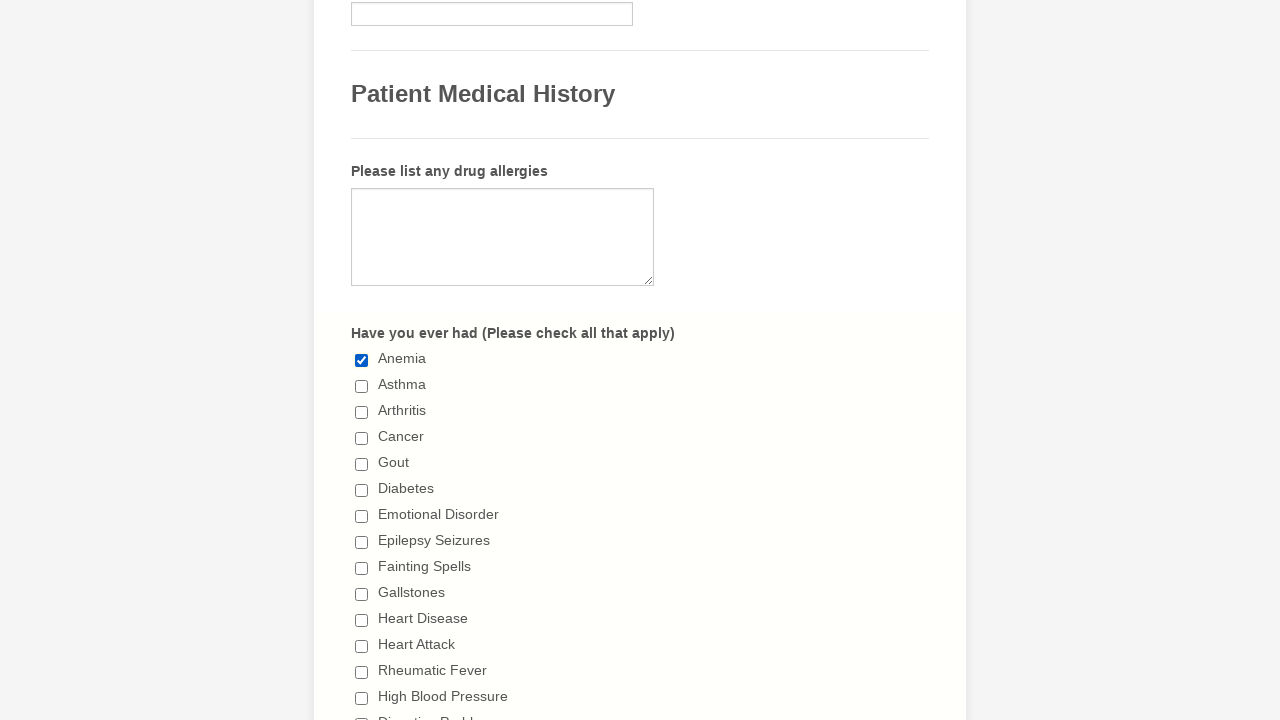

Checked an enabled unchecked checkbox at (362, 386) on xpath=//input[@type= 'checkbox'] >> nth=1
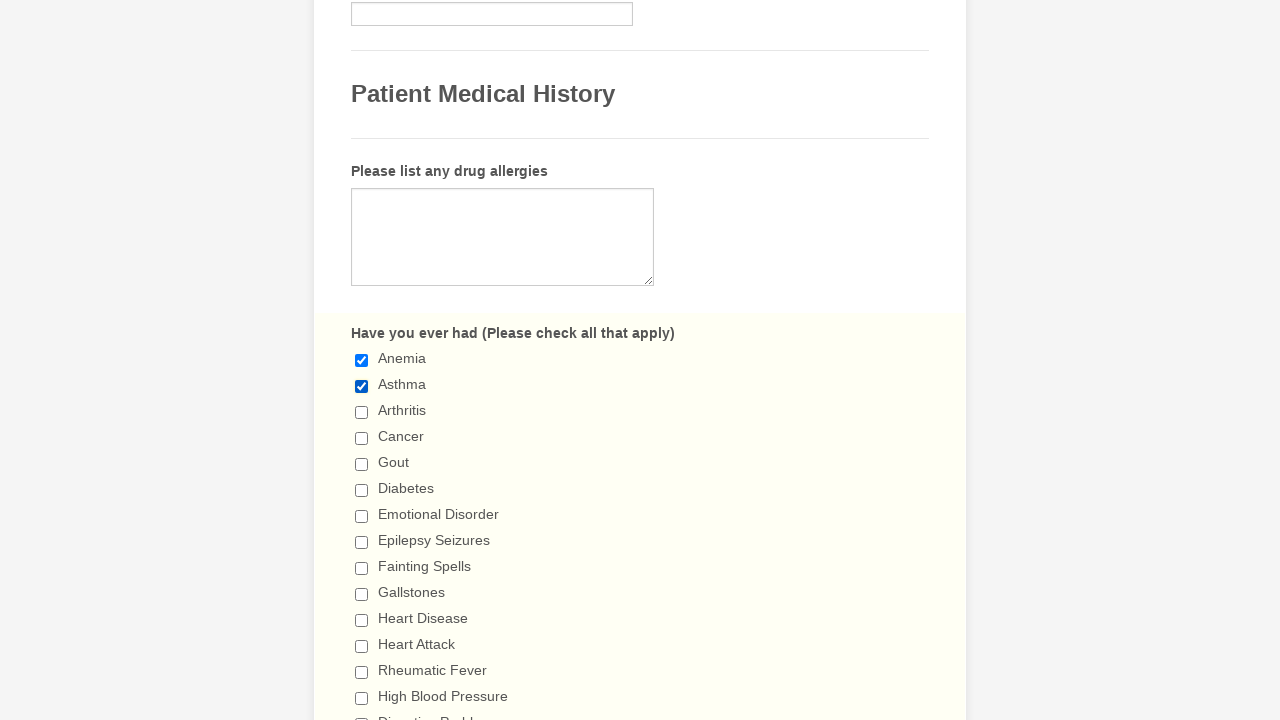

Checked an enabled unchecked checkbox at (362, 412) on xpath=//input[@type= 'checkbox'] >> nth=2
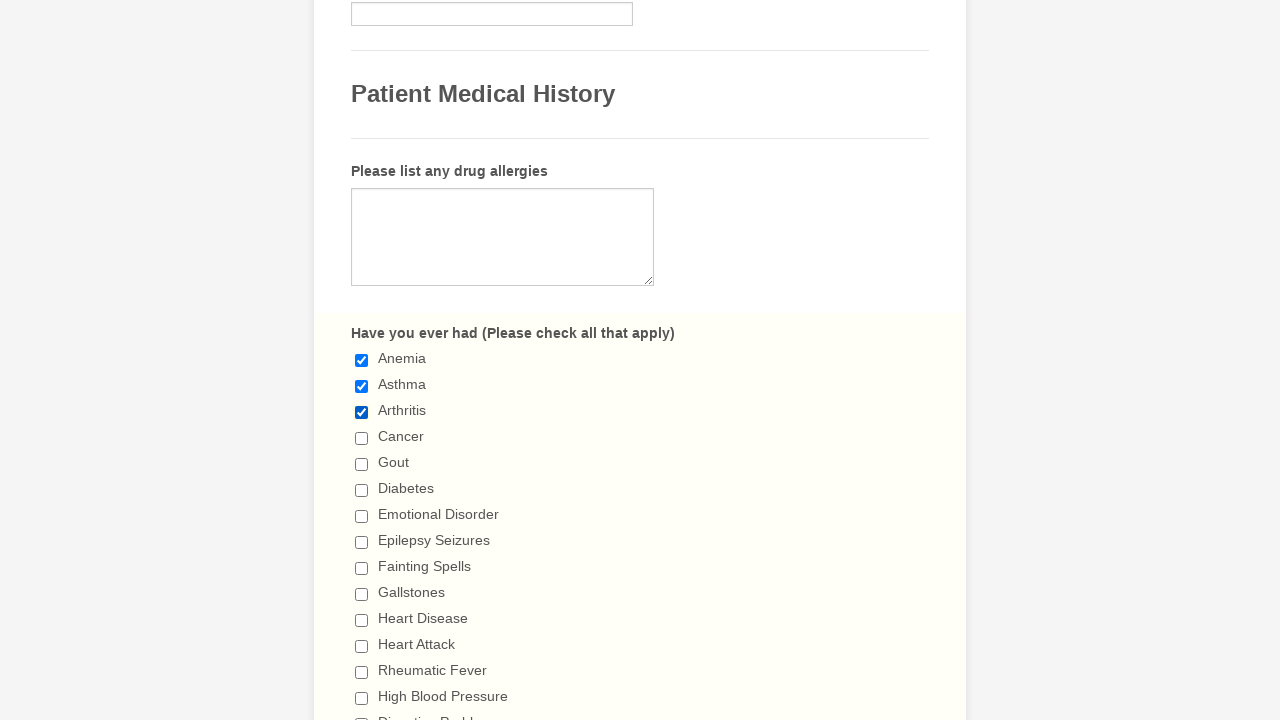

Checked an enabled unchecked checkbox at (362, 438) on xpath=//input[@type= 'checkbox'] >> nth=3
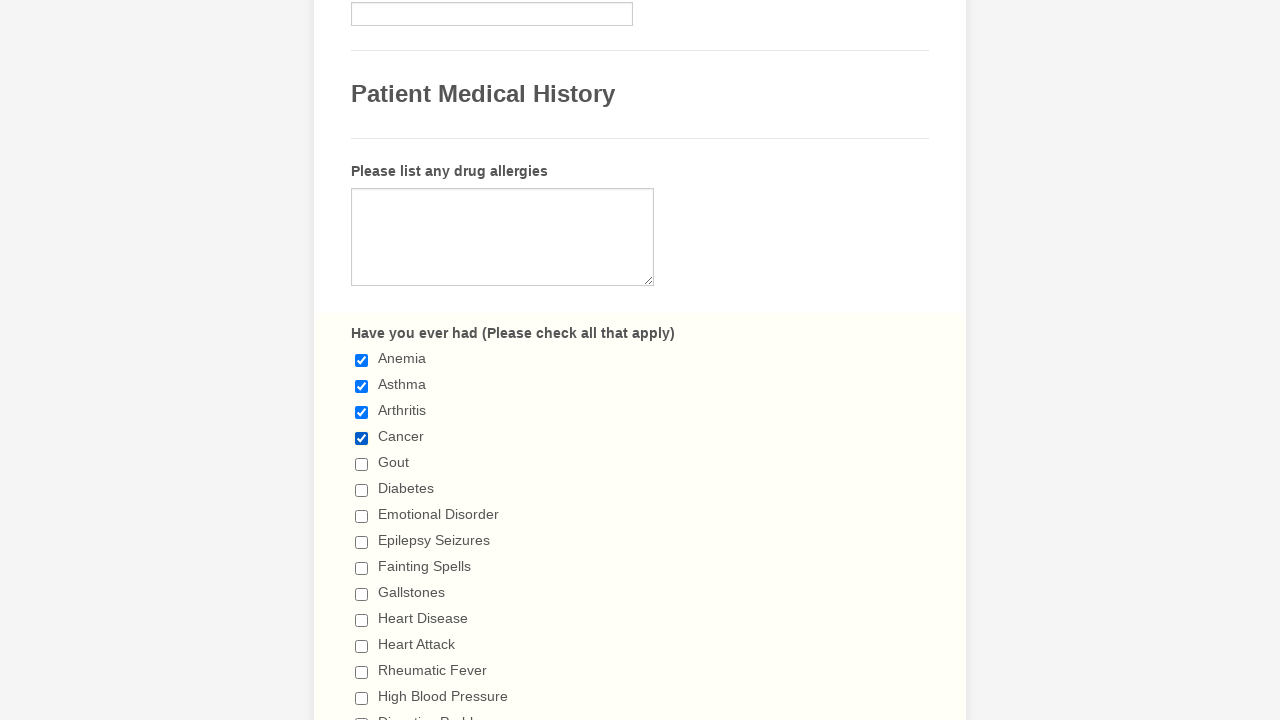

Checked an enabled unchecked checkbox at (362, 464) on xpath=//input[@type= 'checkbox'] >> nth=4
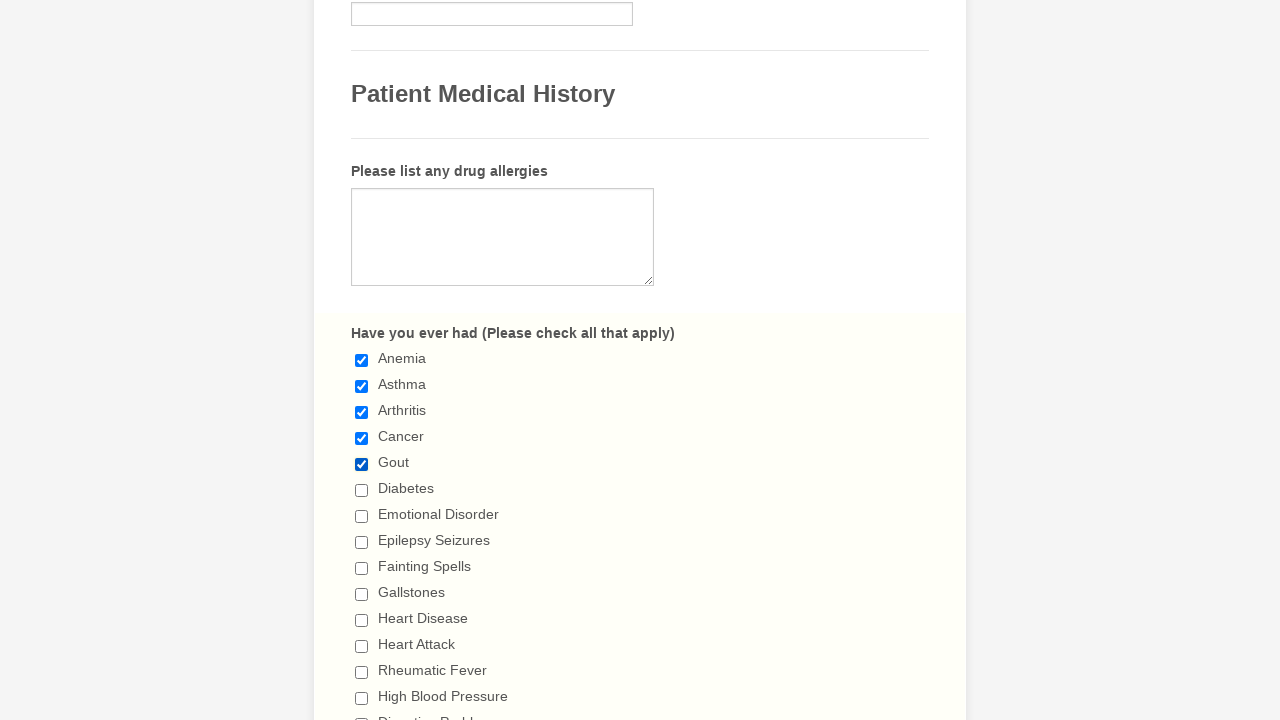

Checked an enabled unchecked checkbox at (362, 490) on xpath=//input[@type= 'checkbox'] >> nth=5
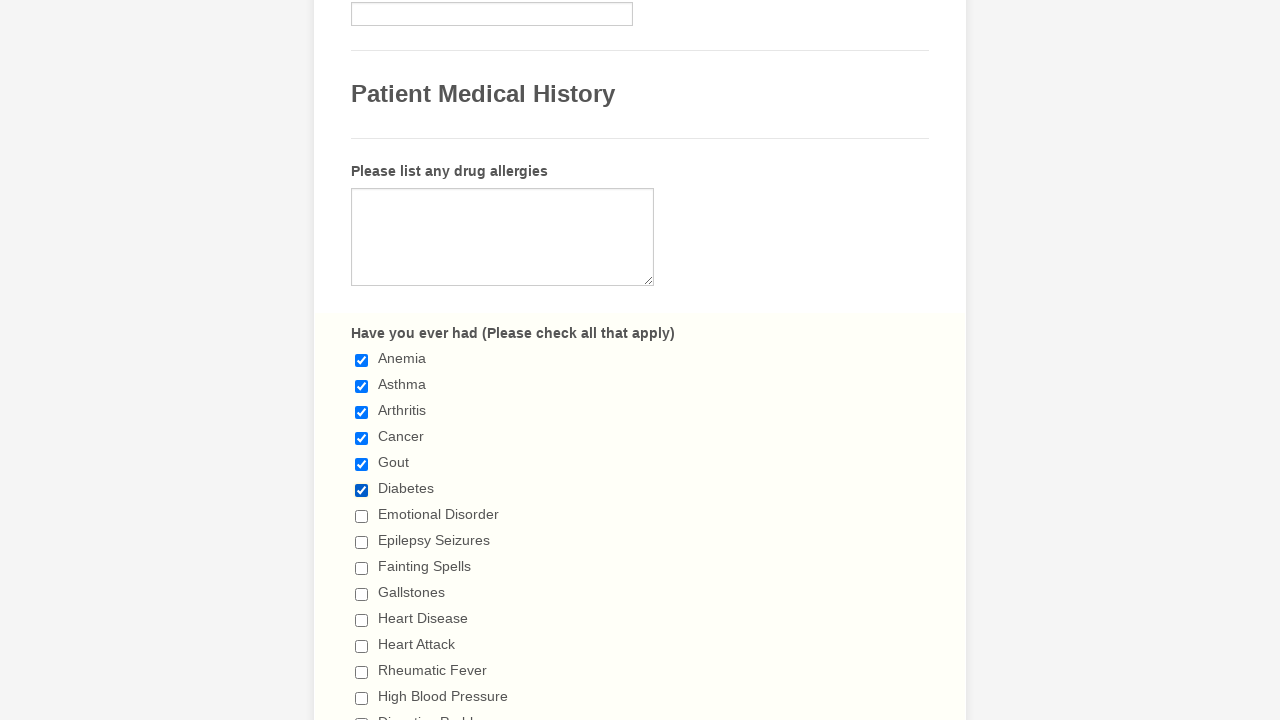

Checked an enabled unchecked checkbox at (362, 516) on xpath=//input[@type= 'checkbox'] >> nth=6
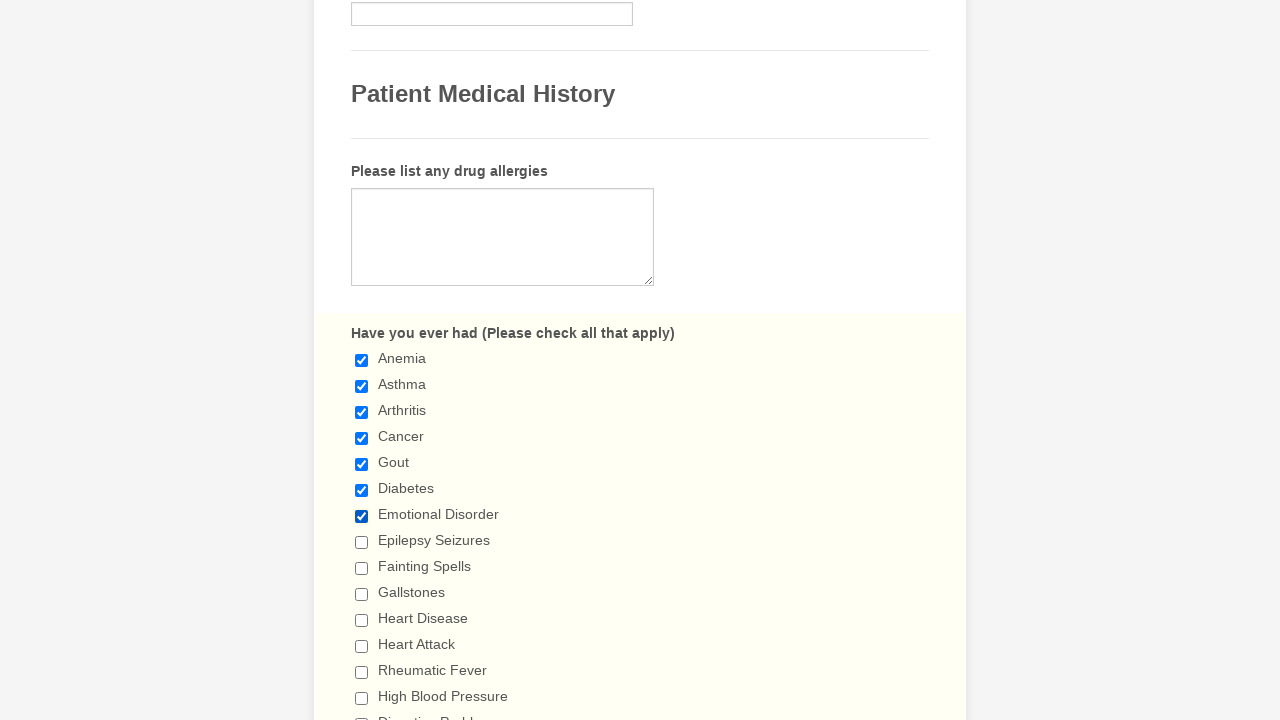

Checked an enabled unchecked checkbox at (362, 542) on xpath=//input[@type= 'checkbox'] >> nth=7
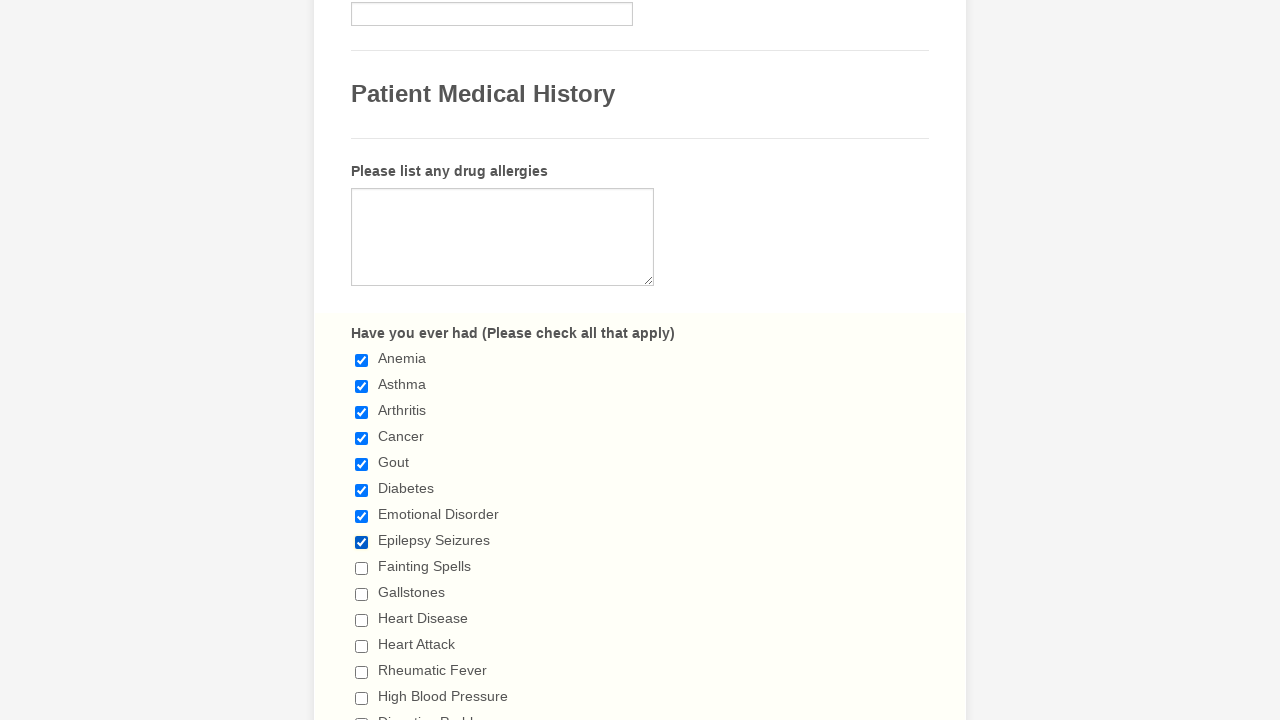

Checked an enabled unchecked checkbox at (362, 568) on xpath=//input[@type= 'checkbox'] >> nth=8
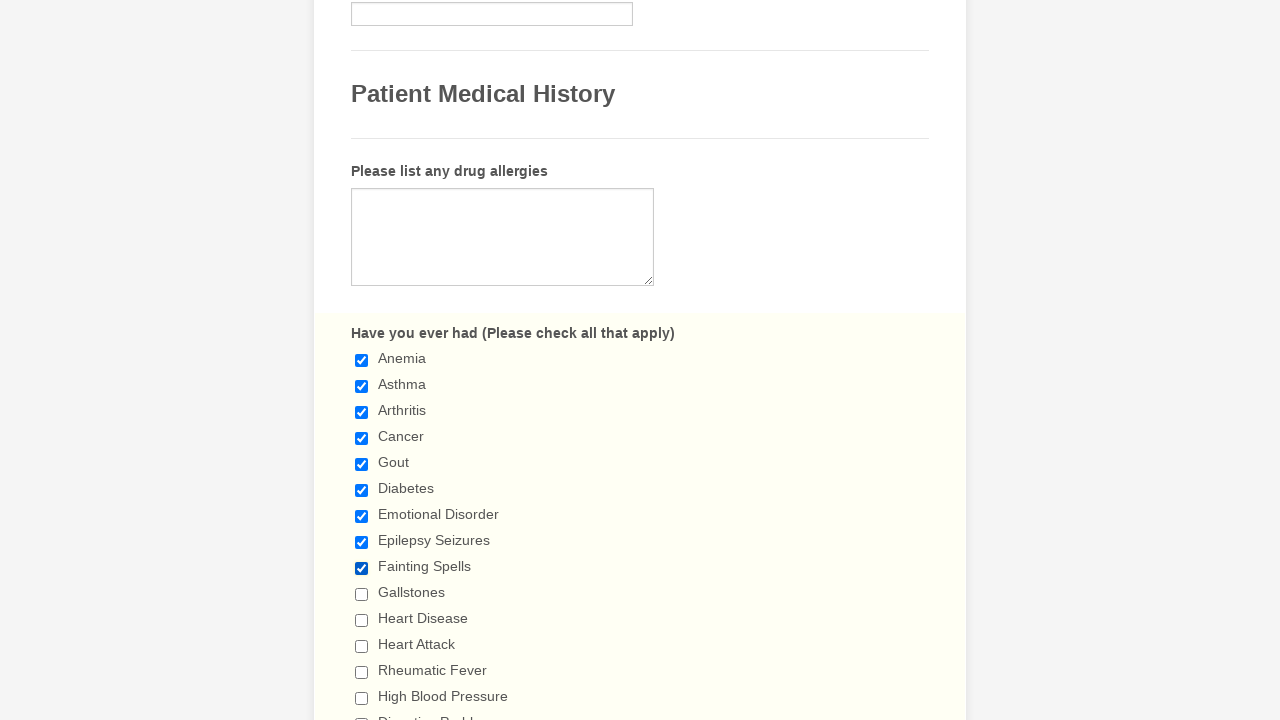

Checked an enabled unchecked checkbox at (362, 594) on xpath=//input[@type= 'checkbox'] >> nth=9
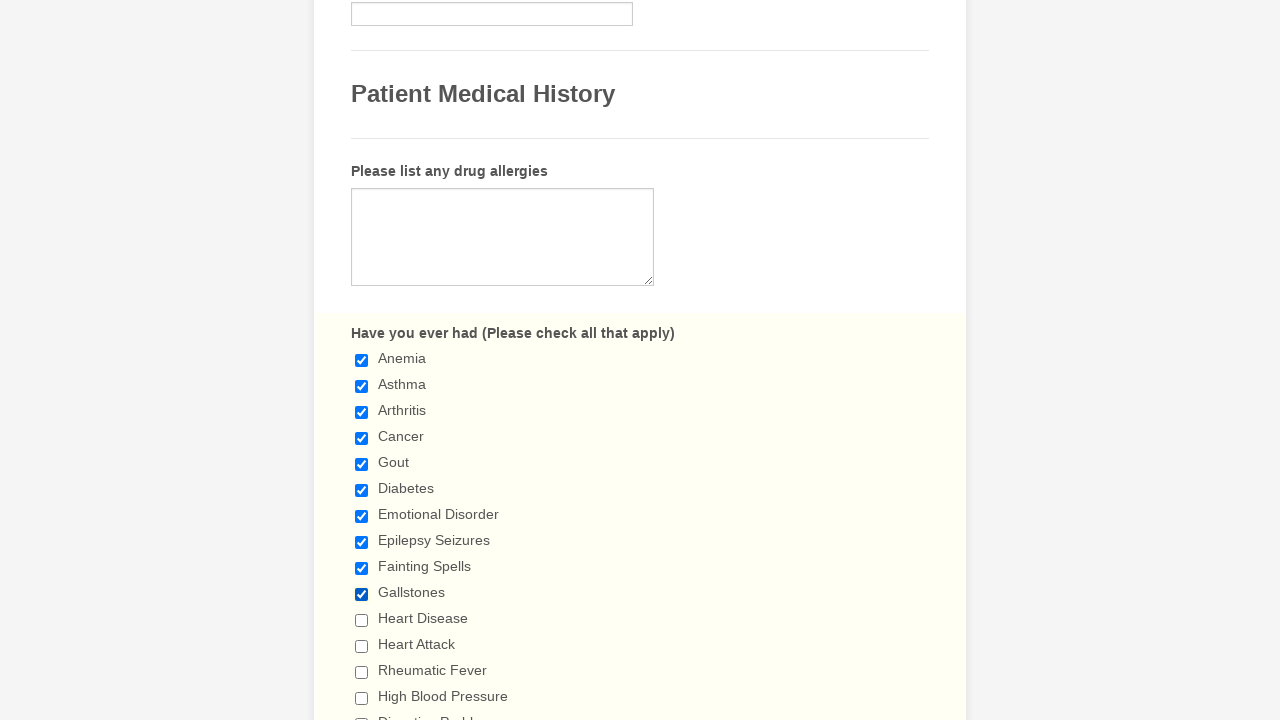

Checked an enabled unchecked checkbox at (362, 620) on xpath=//input[@type= 'checkbox'] >> nth=10
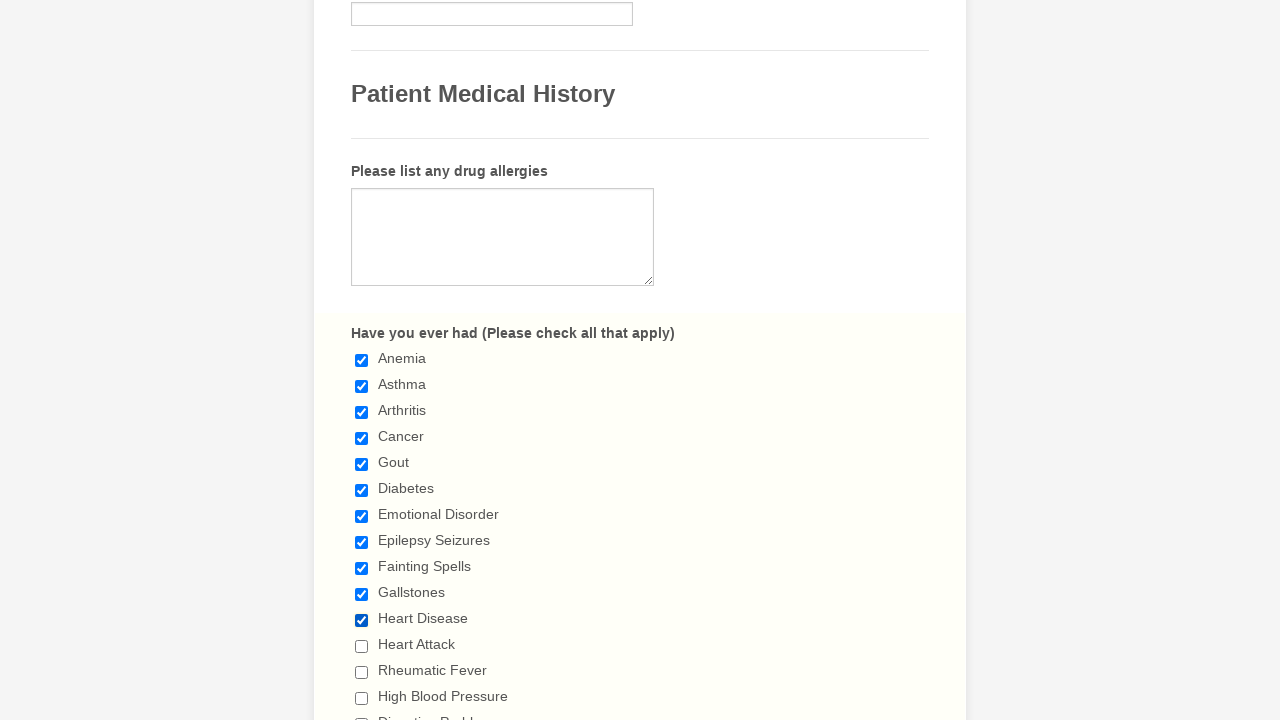

Checked an enabled unchecked checkbox at (362, 646) on xpath=//input[@type= 'checkbox'] >> nth=11
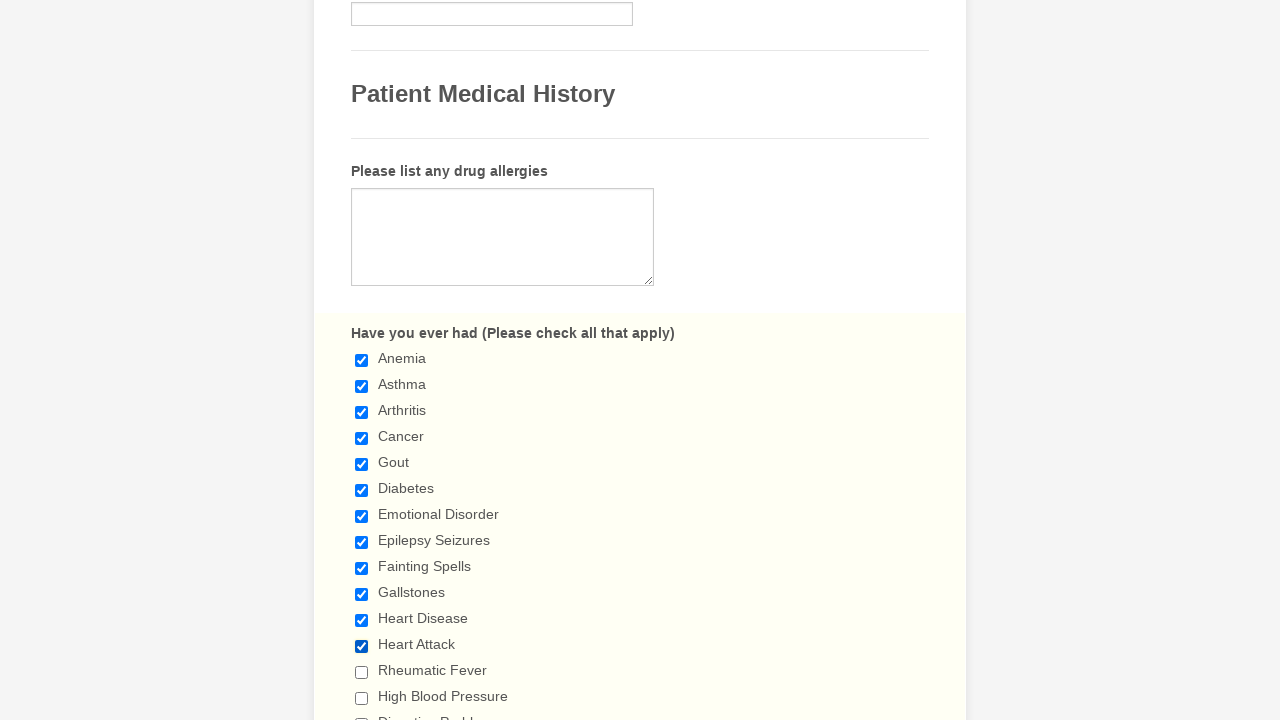

Checked an enabled unchecked checkbox at (362, 672) on xpath=//input[@type= 'checkbox'] >> nth=12
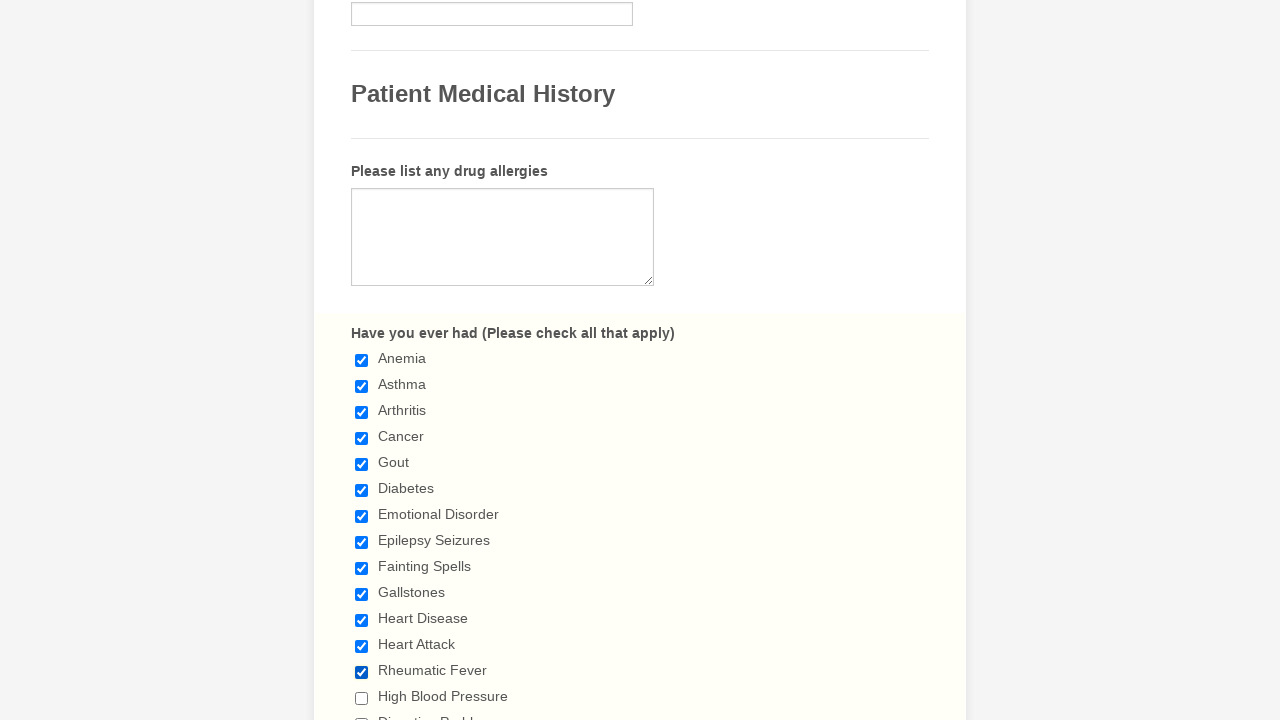

Checked an enabled unchecked checkbox at (362, 698) on xpath=//input[@type= 'checkbox'] >> nth=13
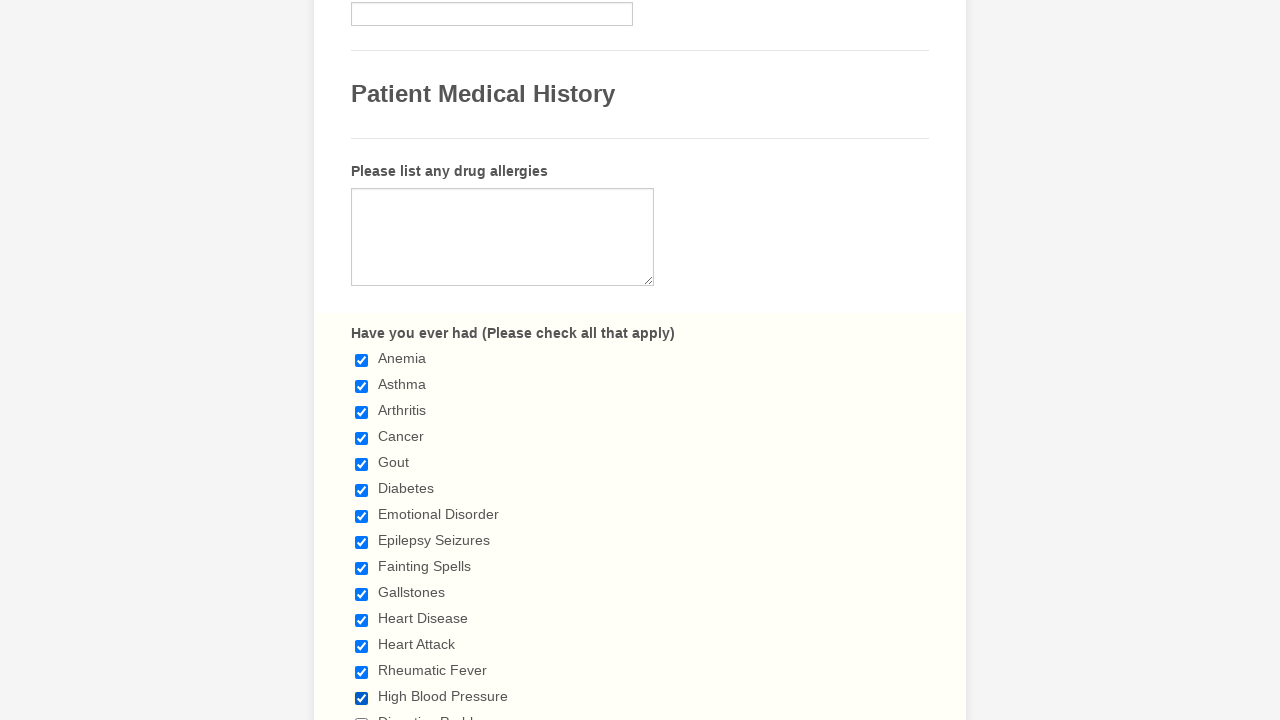

Checked an enabled unchecked checkbox at (362, 714) on xpath=//input[@type= 'checkbox'] >> nth=14
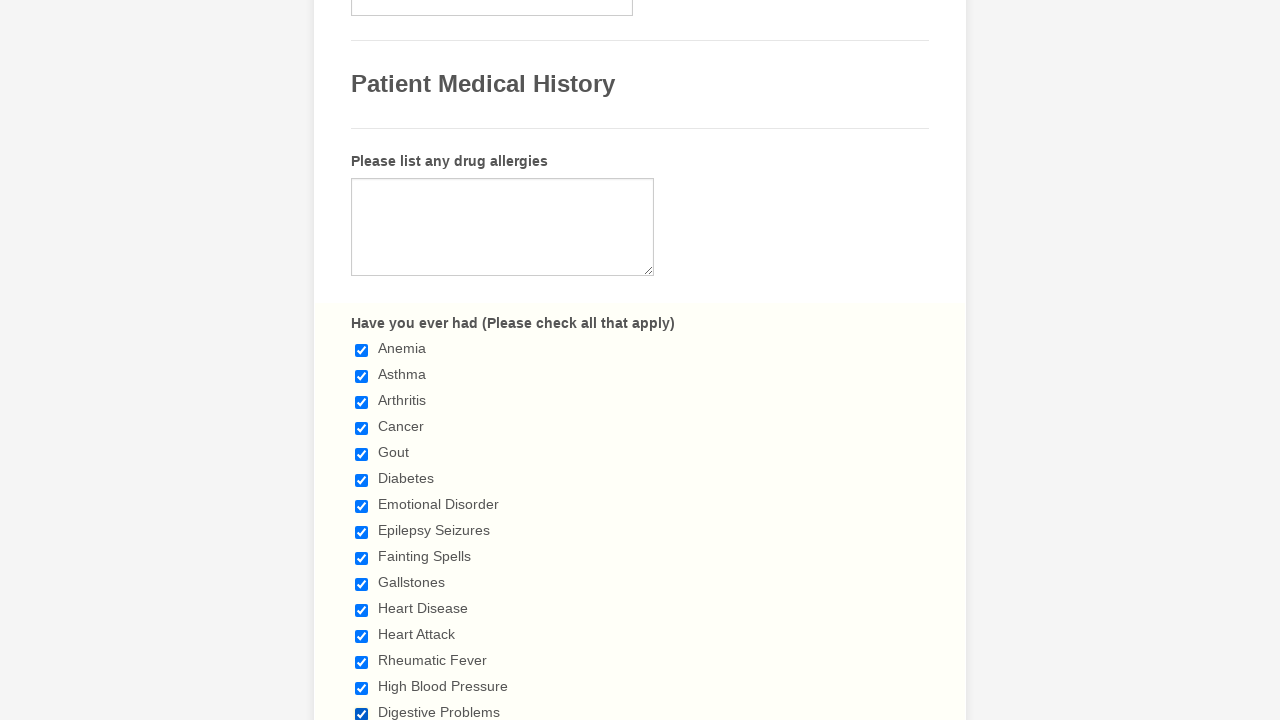

Checked an enabled unchecked checkbox at (362, 360) on xpath=//input[@type= 'checkbox'] >> nth=15
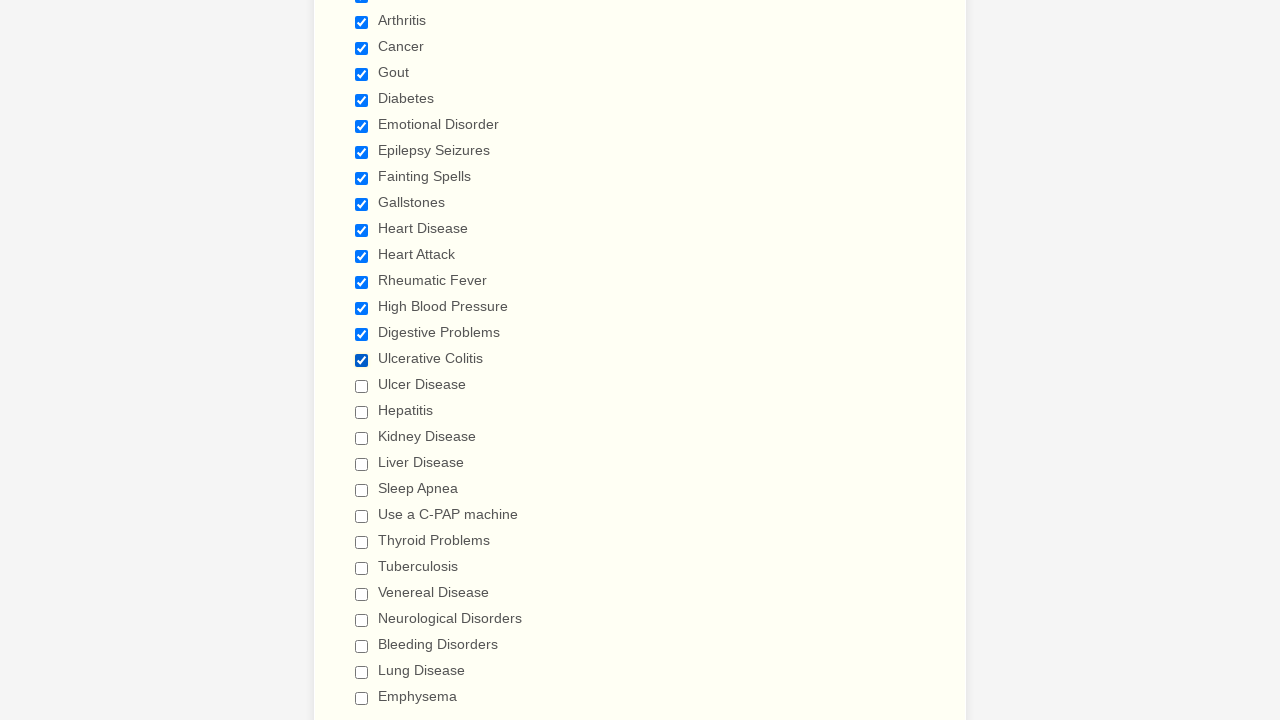

Checked an enabled unchecked checkbox at (362, 386) on xpath=//input[@type= 'checkbox'] >> nth=16
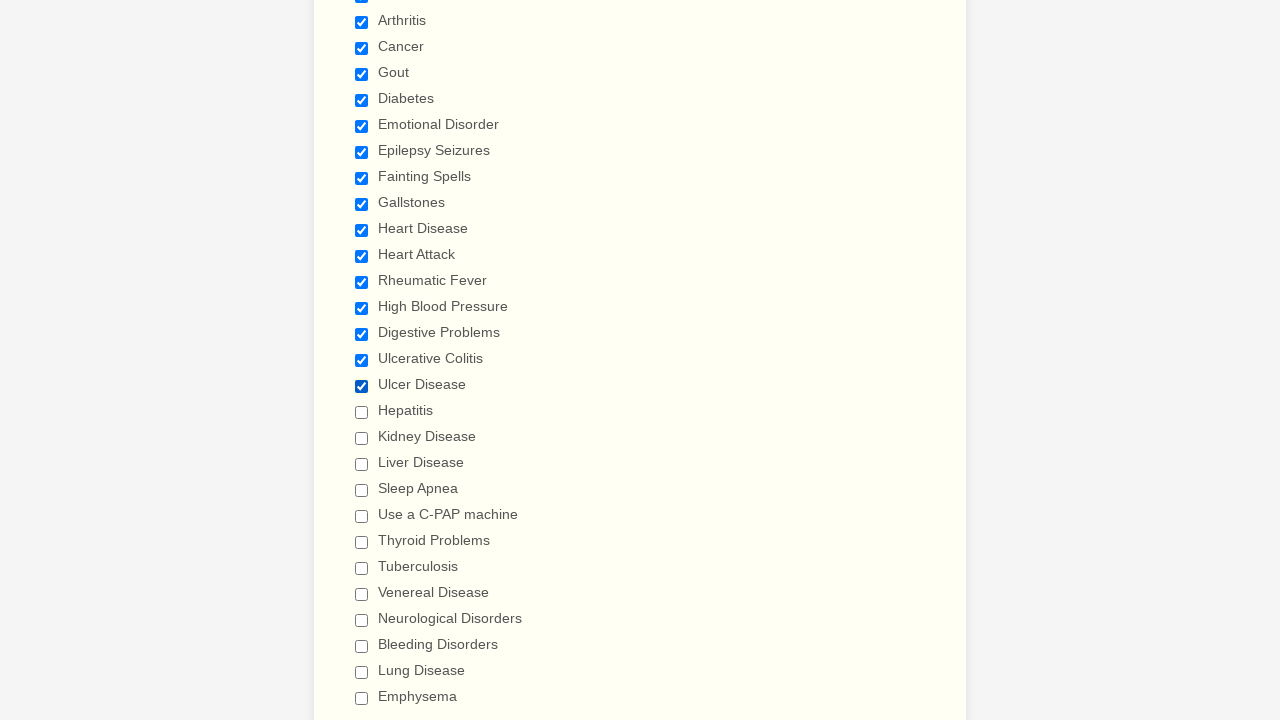

Checked an enabled unchecked checkbox at (362, 412) on xpath=//input[@type= 'checkbox'] >> nth=17
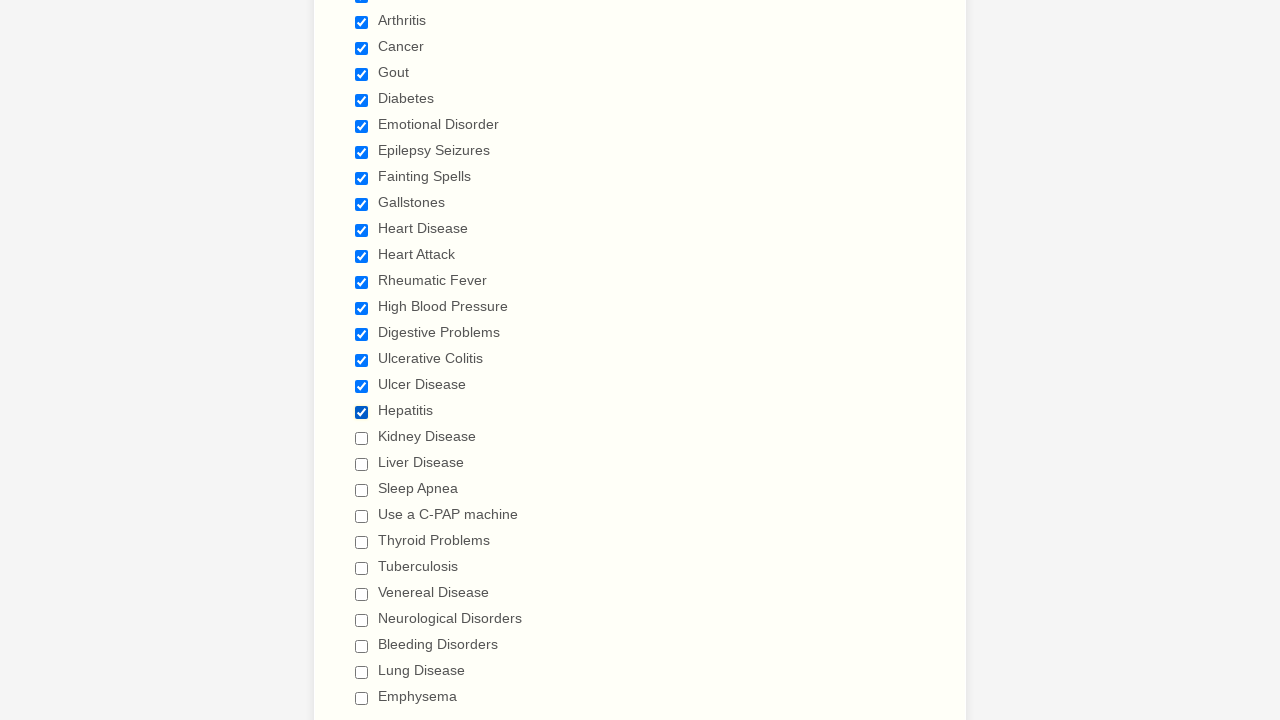

Checked an enabled unchecked checkbox at (362, 438) on xpath=//input[@type= 'checkbox'] >> nth=18
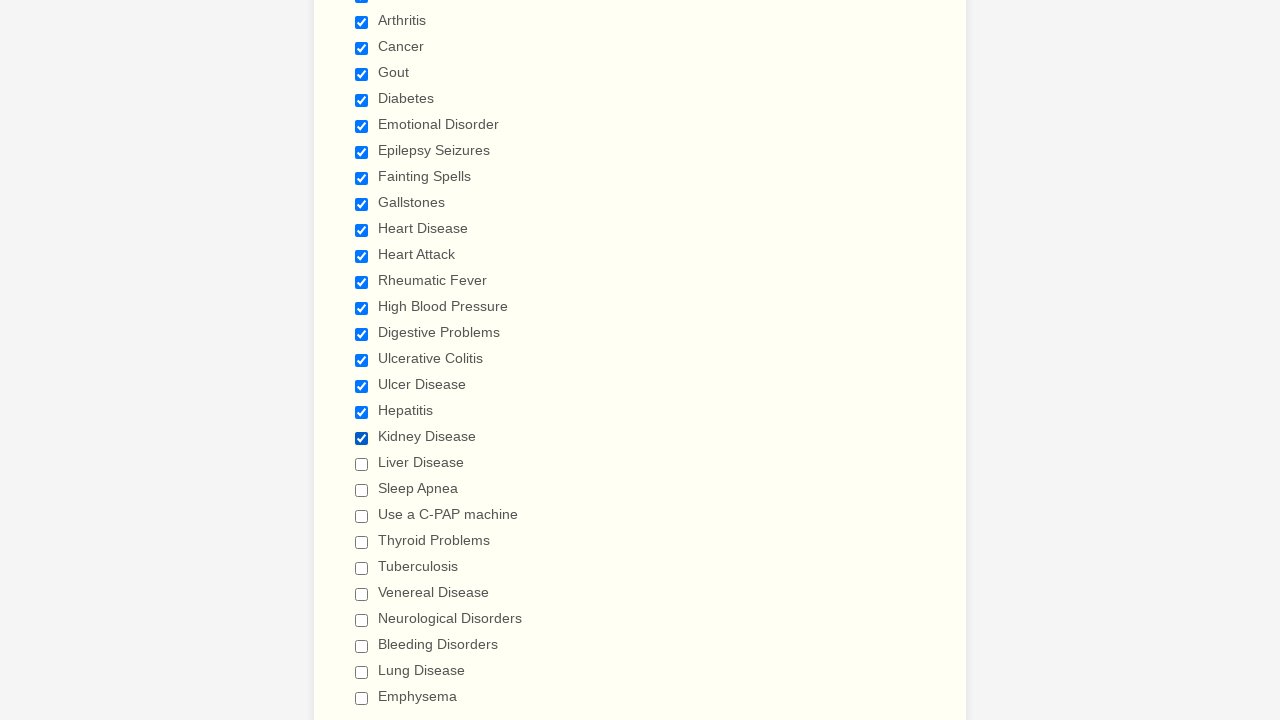

Checked an enabled unchecked checkbox at (362, 464) on xpath=//input[@type= 'checkbox'] >> nth=19
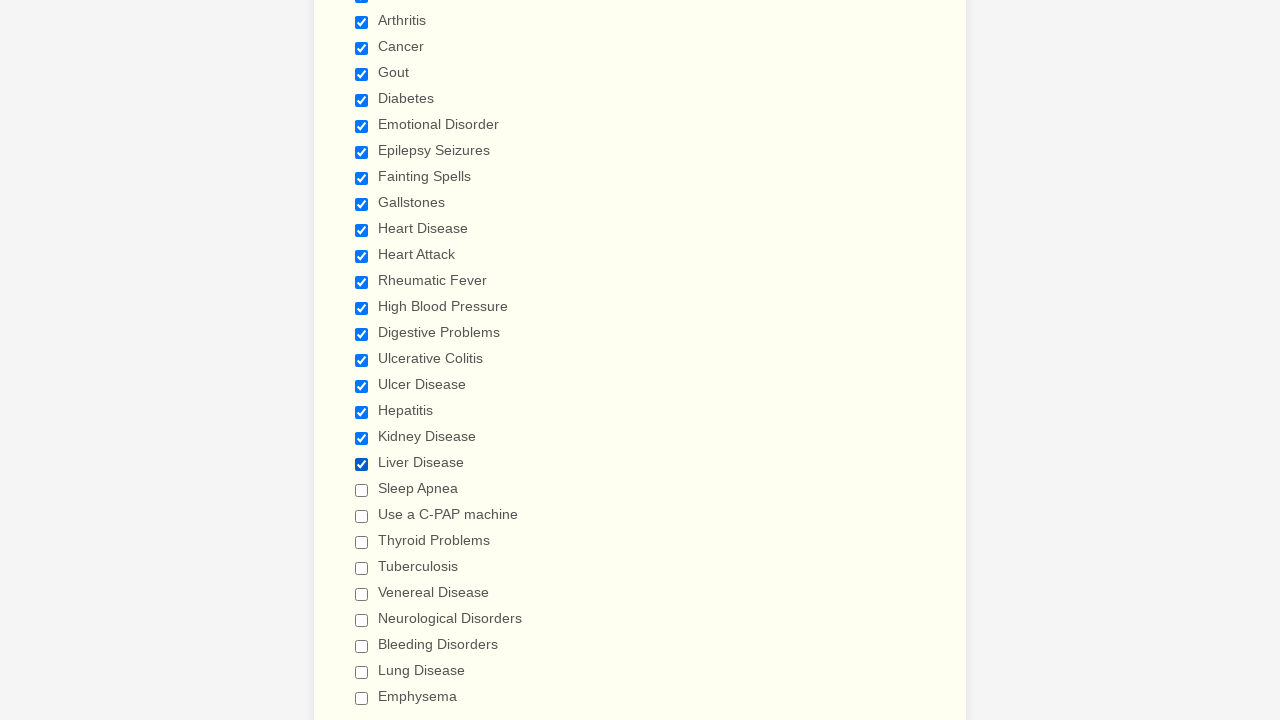

Checked an enabled unchecked checkbox at (362, 490) on xpath=//input[@type= 'checkbox'] >> nth=20
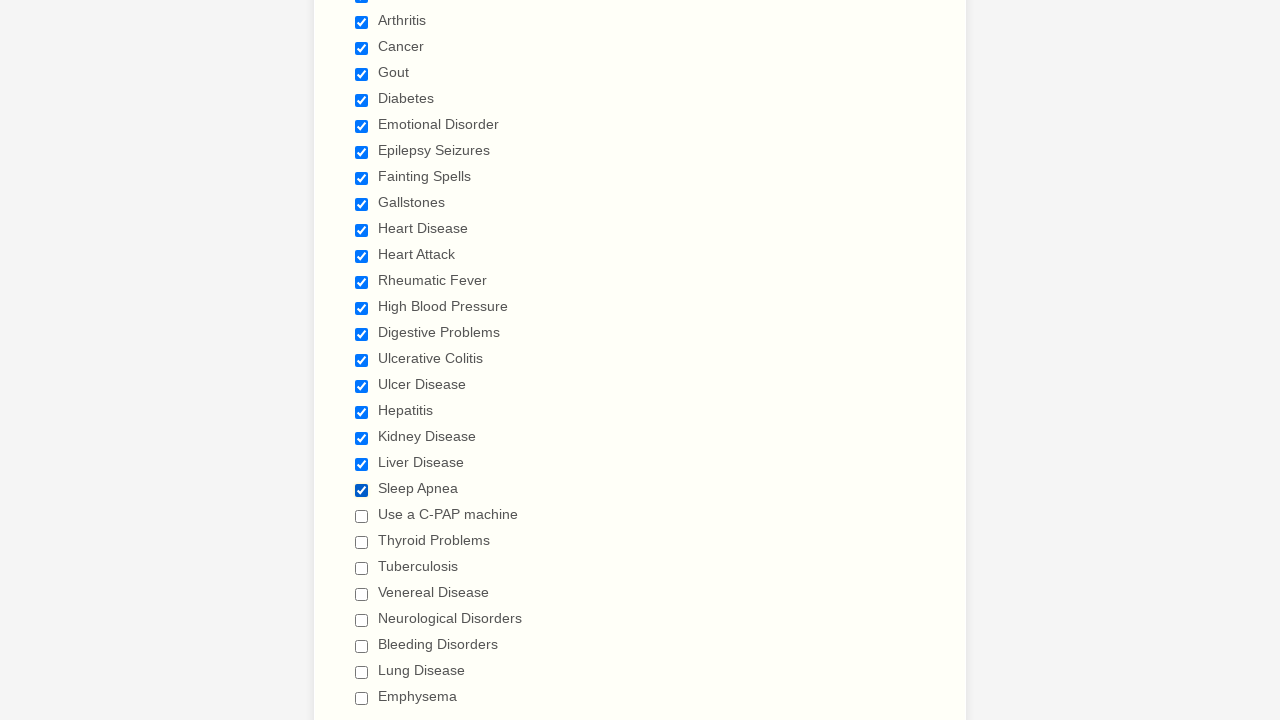

Checked an enabled unchecked checkbox at (362, 516) on xpath=//input[@type= 'checkbox'] >> nth=21
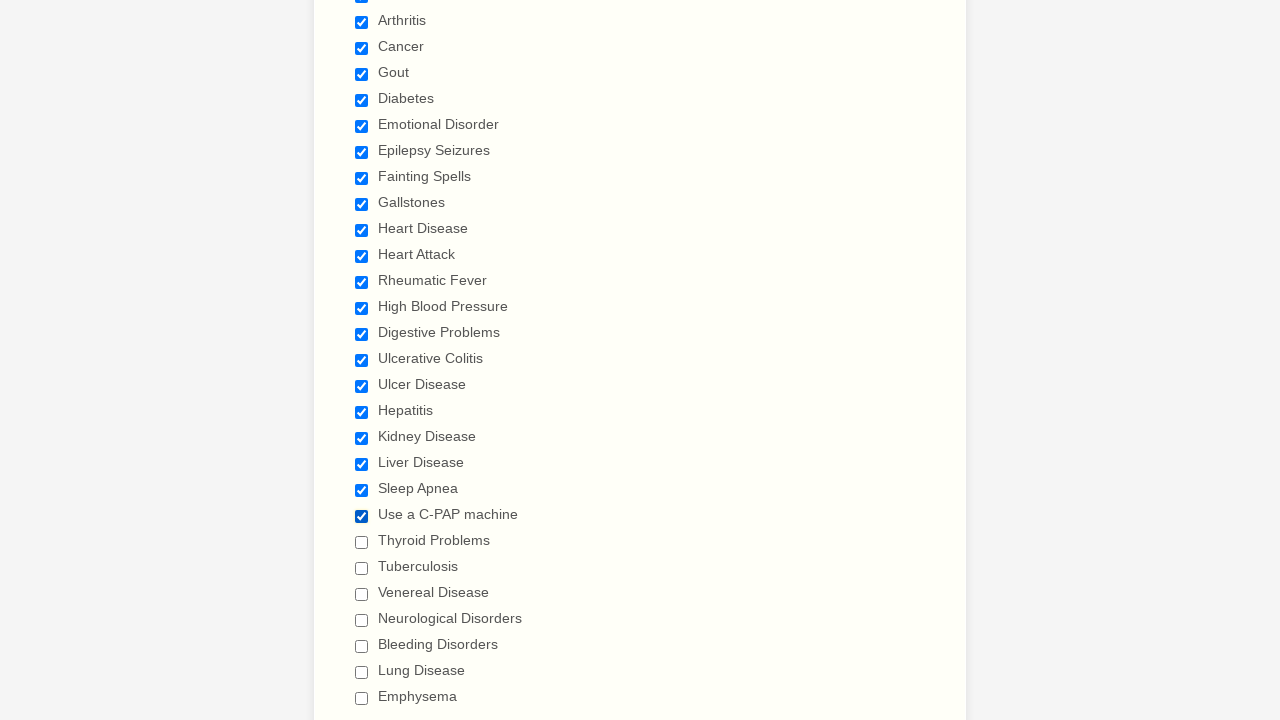

Checked an enabled unchecked checkbox at (362, 542) on xpath=//input[@type= 'checkbox'] >> nth=22
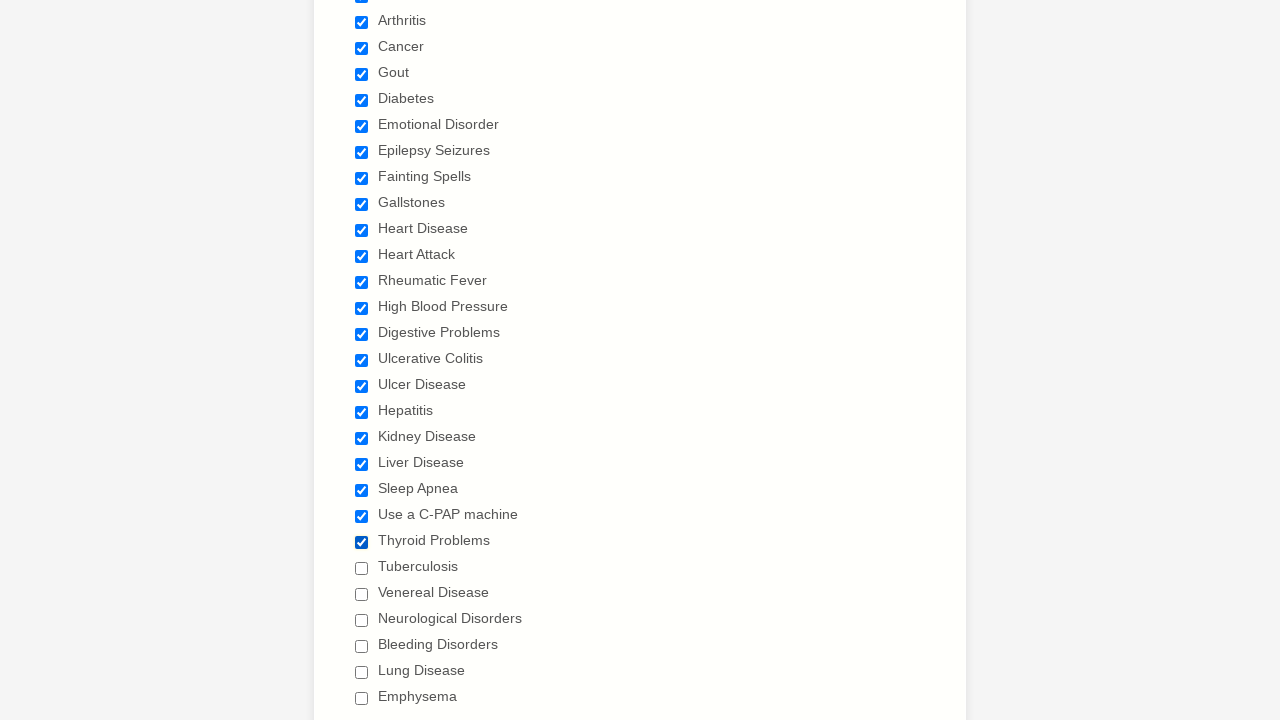

Checked an enabled unchecked checkbox at (362, 568) on xpath=//input[@type= 'checkbox'] >> nth=23
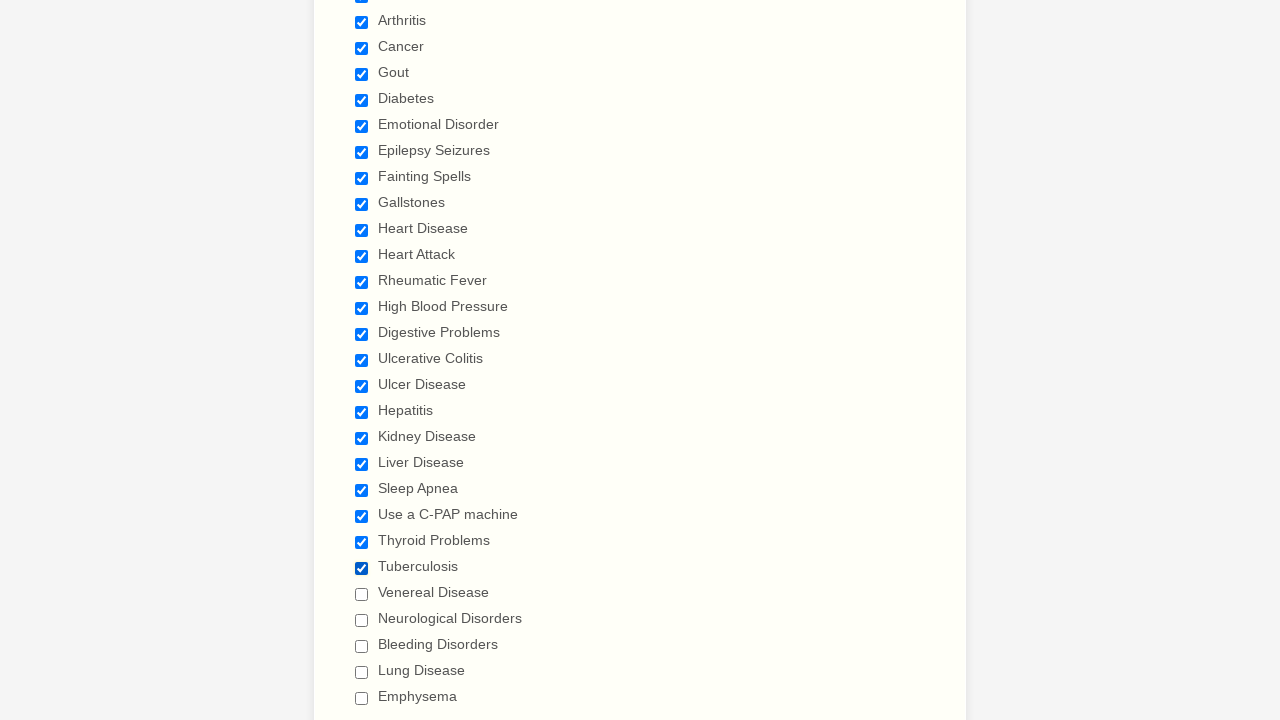

Checked an enabled unchecked checkbox at (362, 594) on xpath=//input[@type= 'checkbox'] >> nth=24
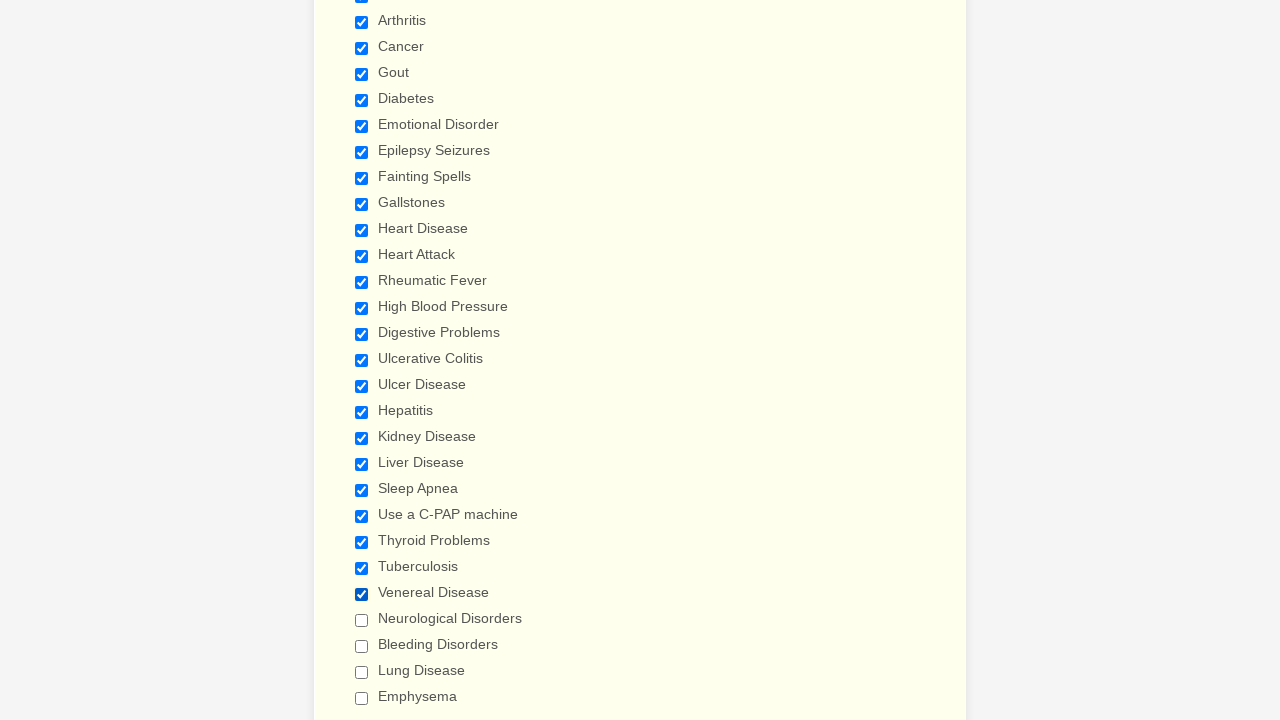

Checked an enabled unchecked checkbox at (362, 620) on xpath=//input[@type= 'checkbox'] >> nth=25
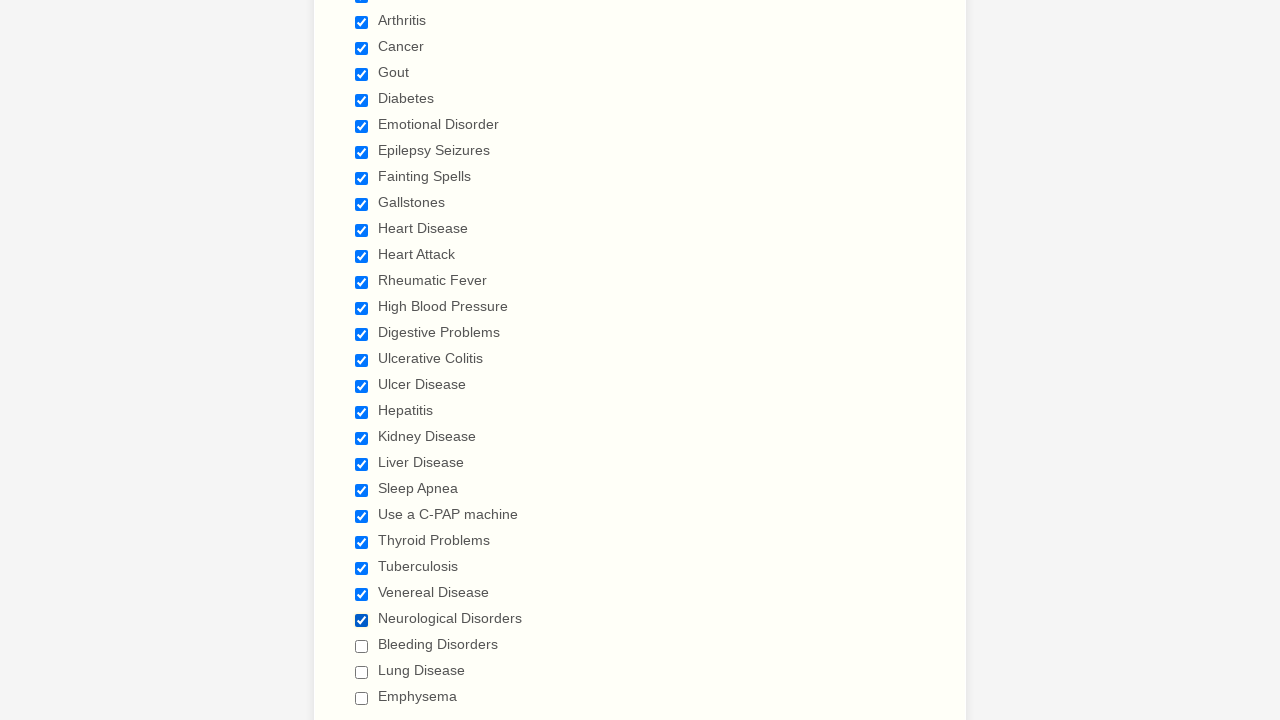

Checked an enabled unchecked checkbox at (362, 646) on xpath=//input[@type= 'checkbox'] >> nth=26
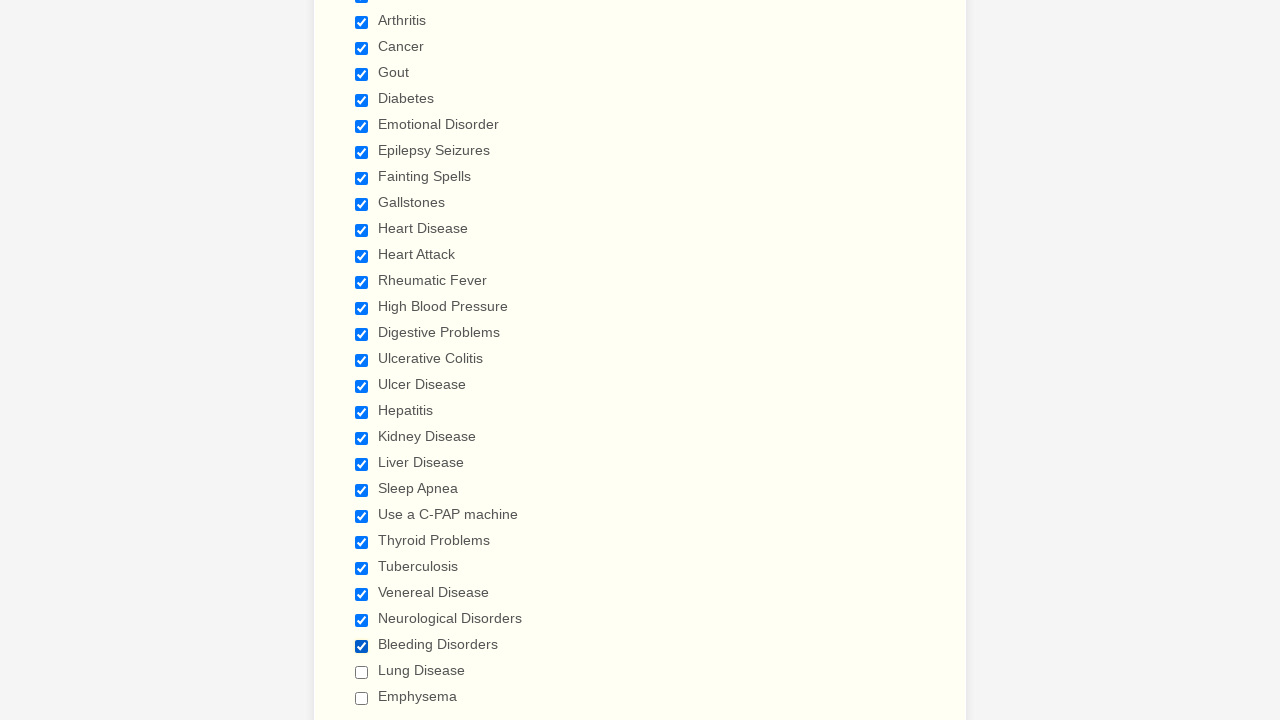

Checked an enabled unchecked checkbox at (362, 672) on xpath=//input[@type= 'checkbox'] >> nth=27
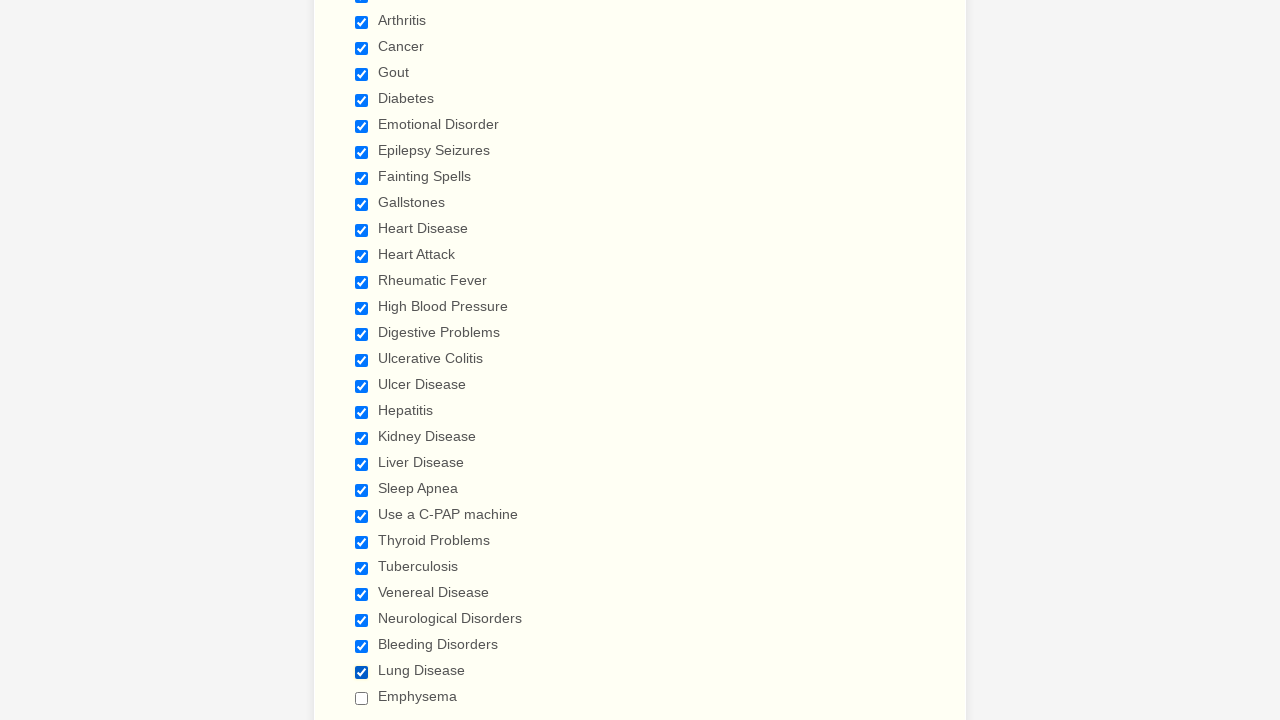

Checked an enabled unchecked checkbox at (362, 698) on xpath=//input[@type= 'checkbox'] >> nth=28
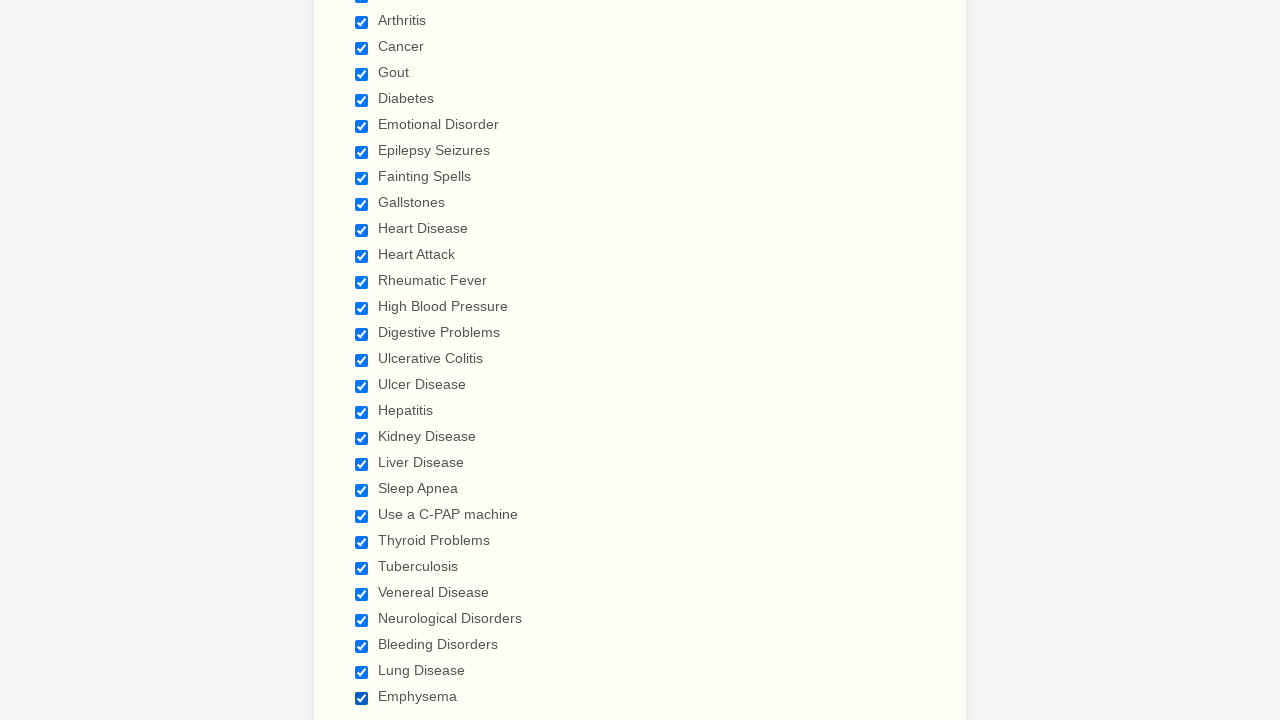

Verified checkbox is checked
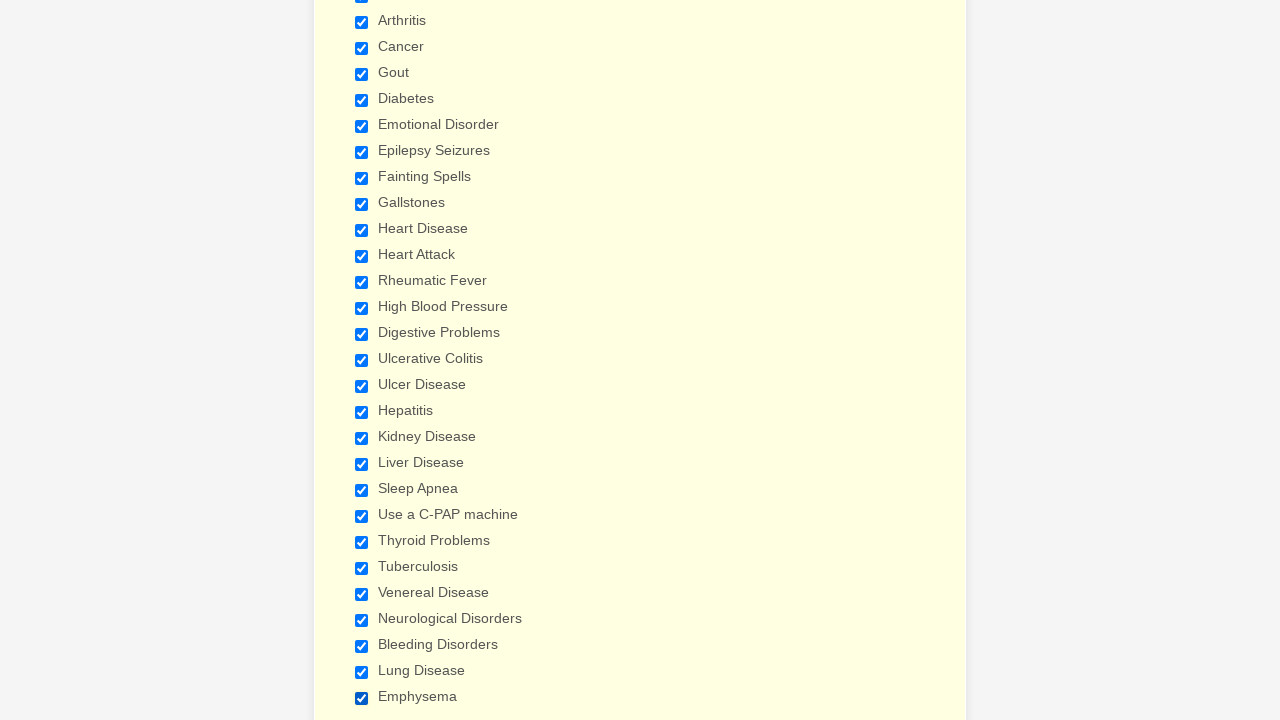

Verified checkbox is checked
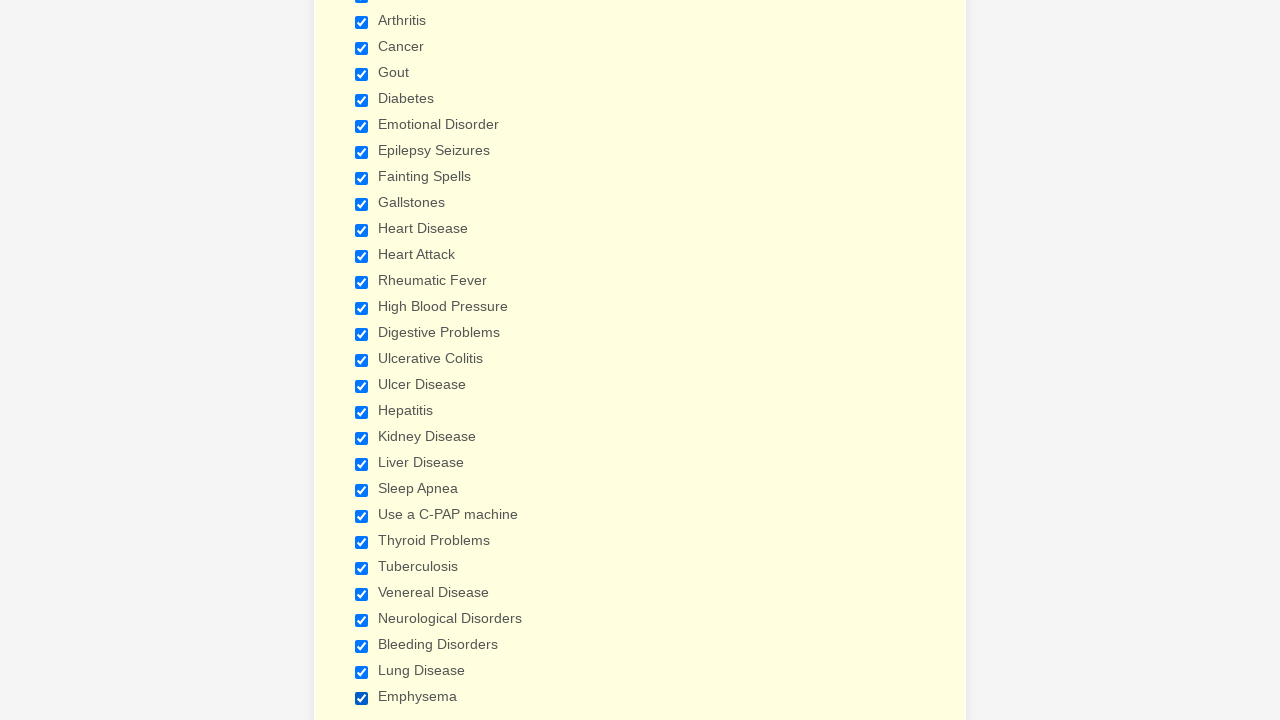

Verified checkbox is checked
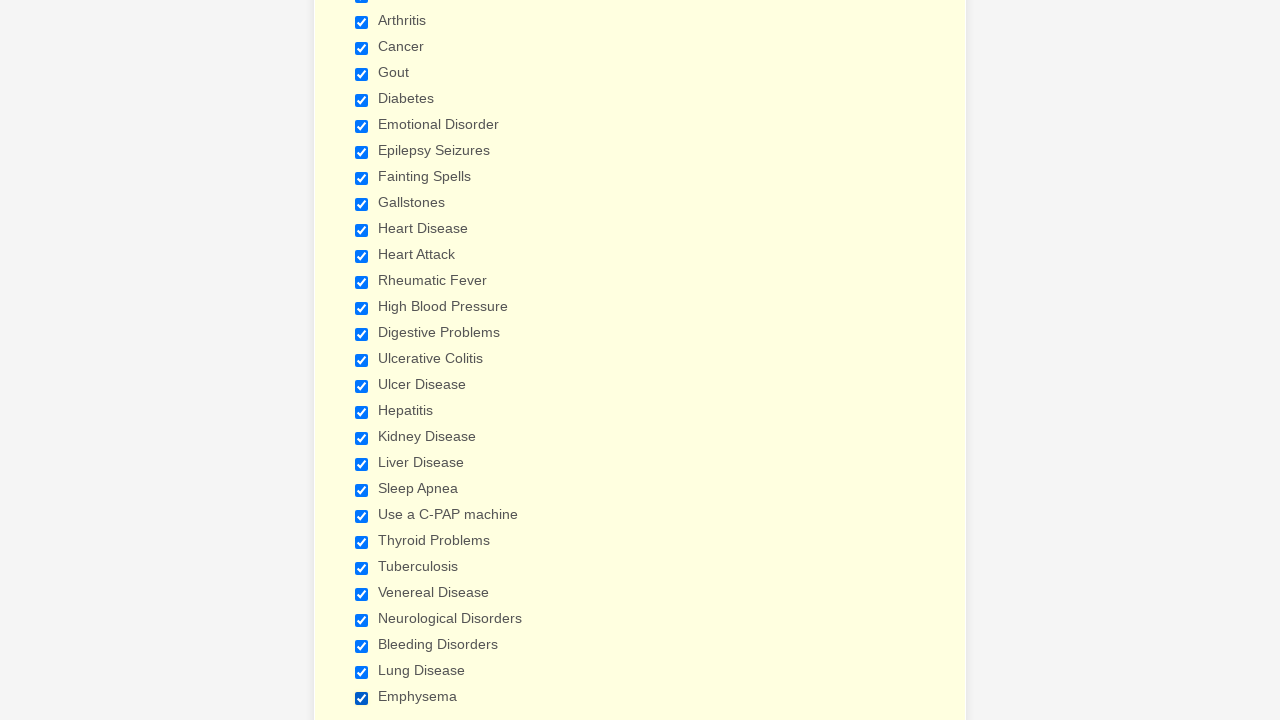

Verified checkbox is checked
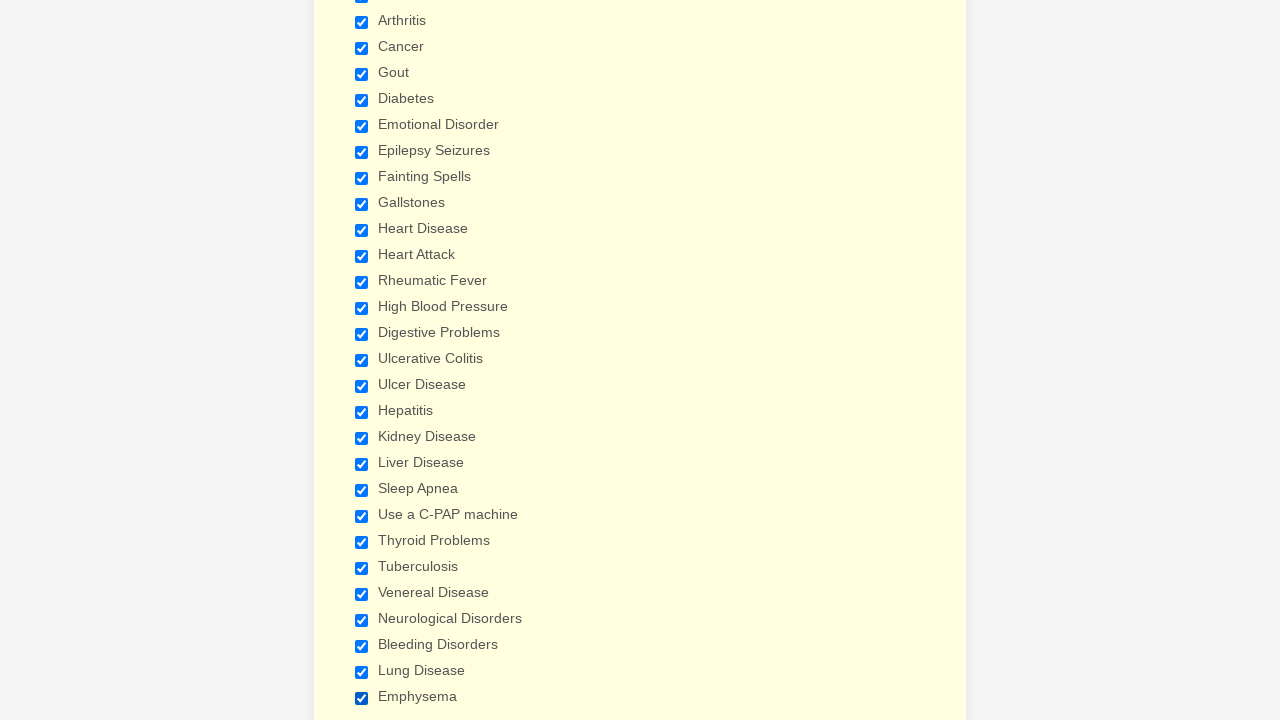

Verified checkbox is checked
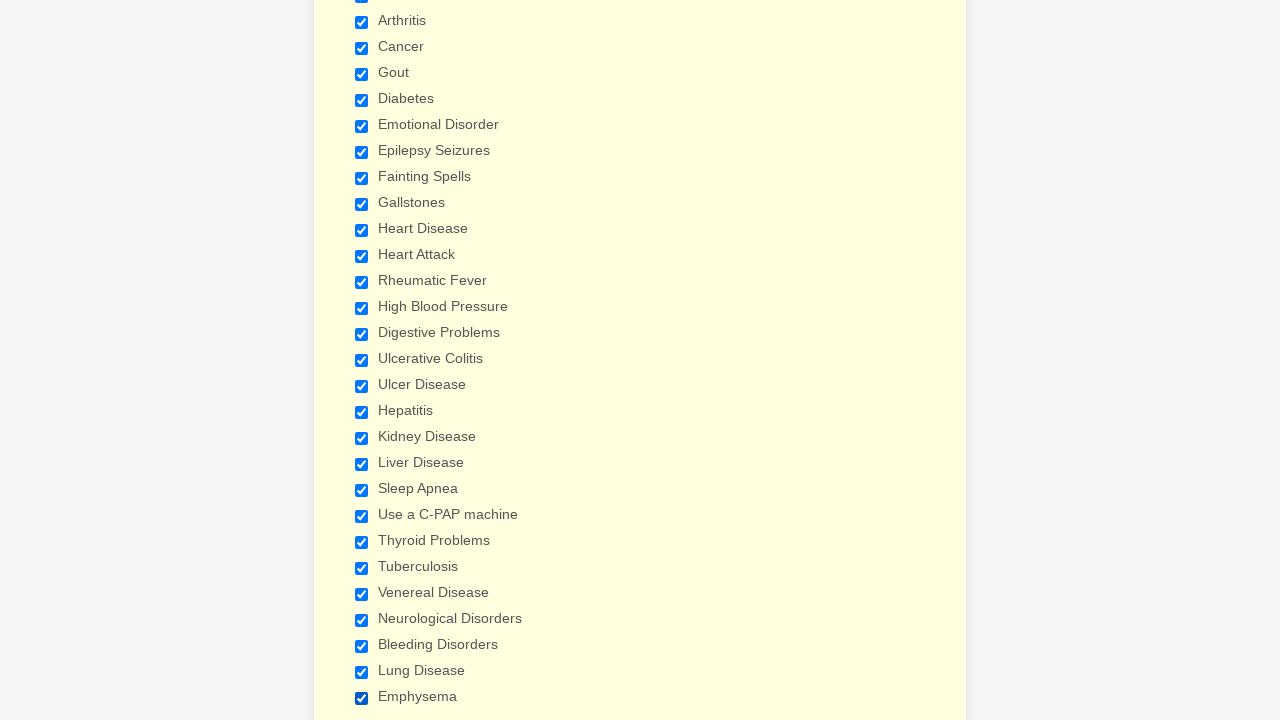

Verified checkbox is checked
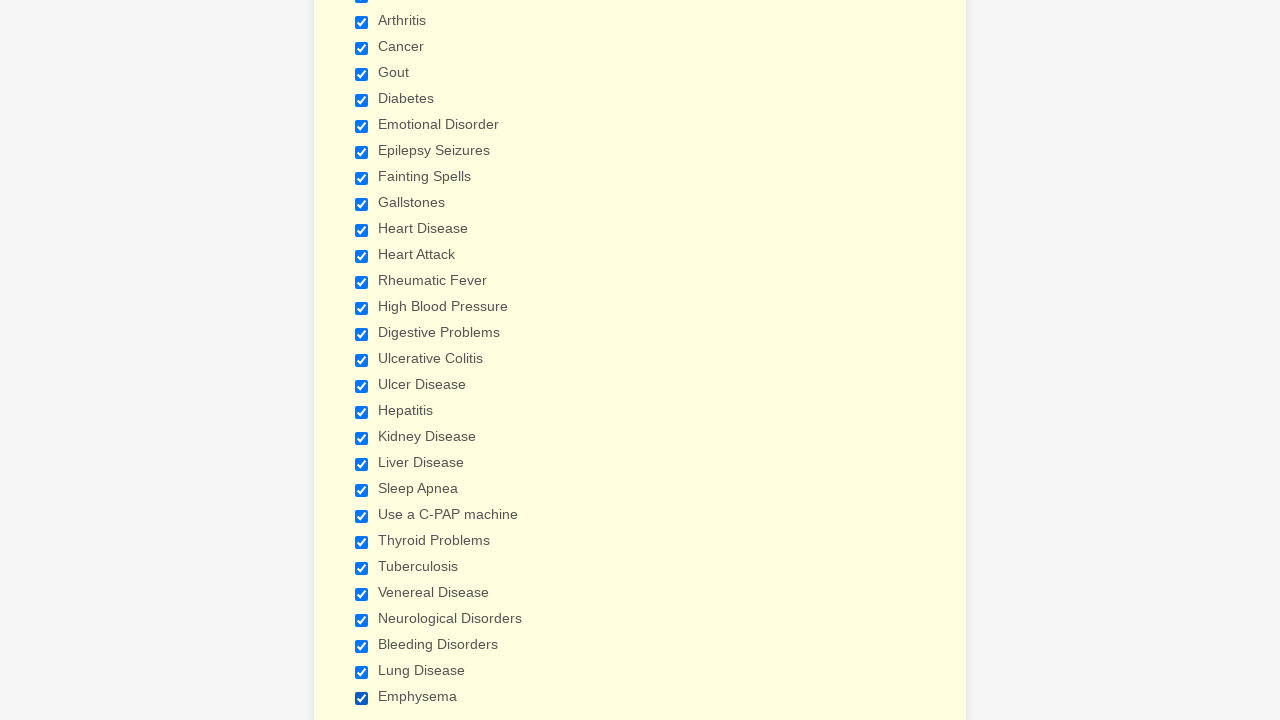

Verified checkbox is checked
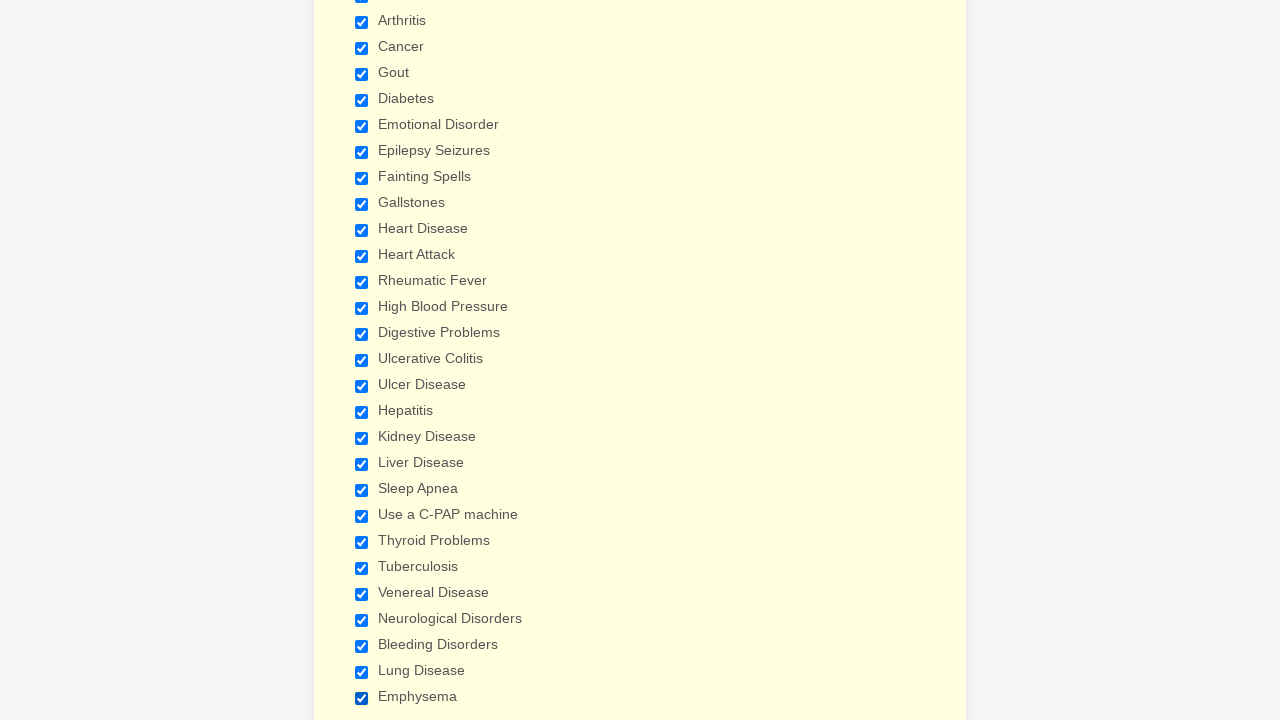

Verified checkbox is checked
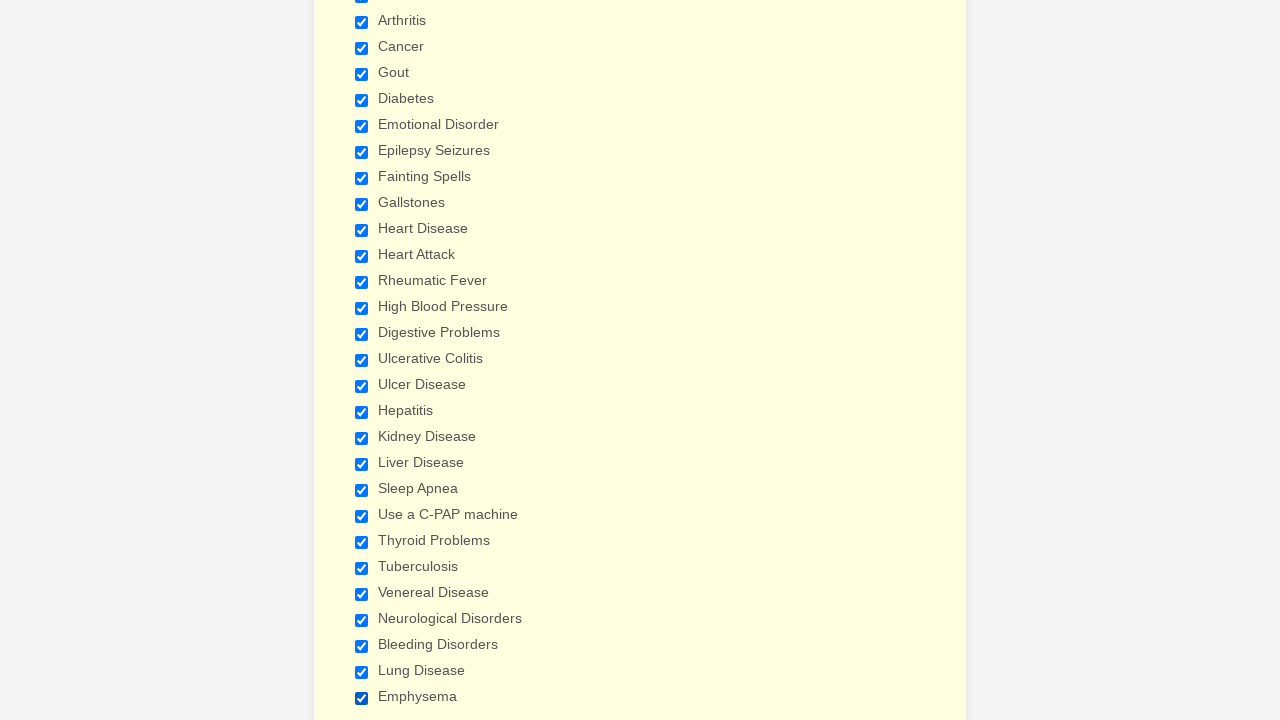

Verified checkbox is checked
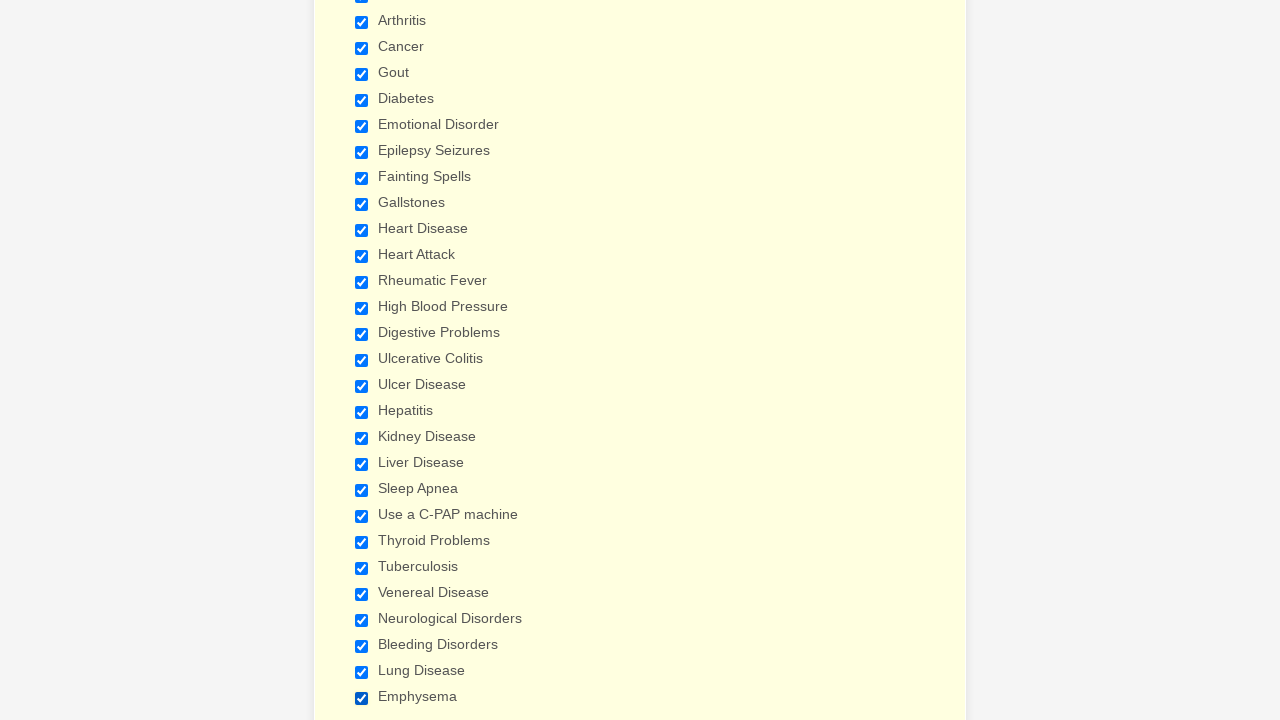

Verified checkbox is checked
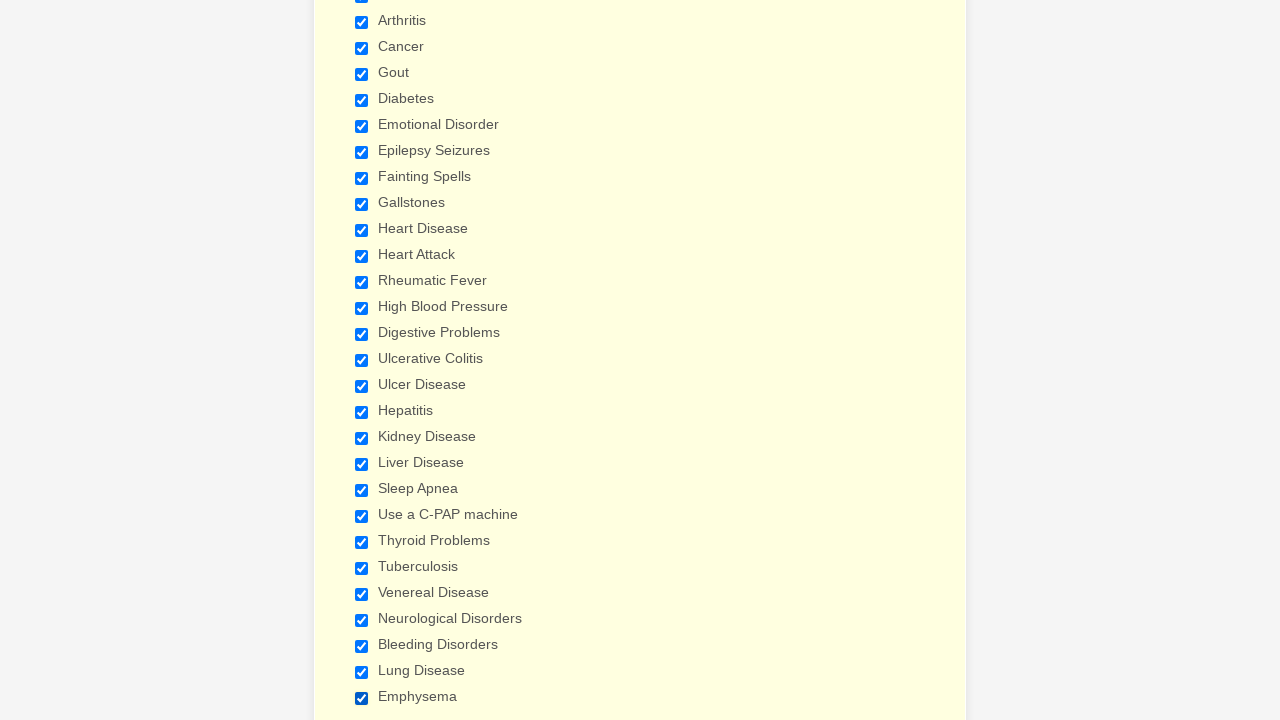

Verified checkbox is checked
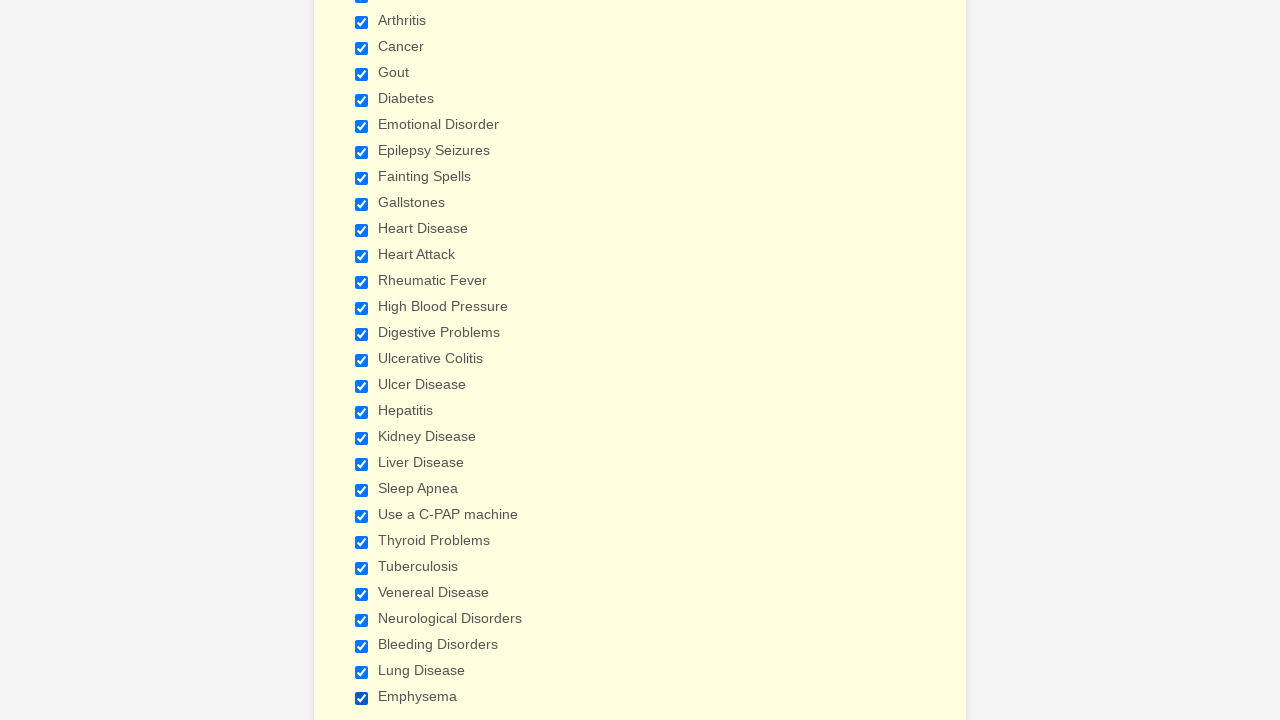

Verified checkbox is checked
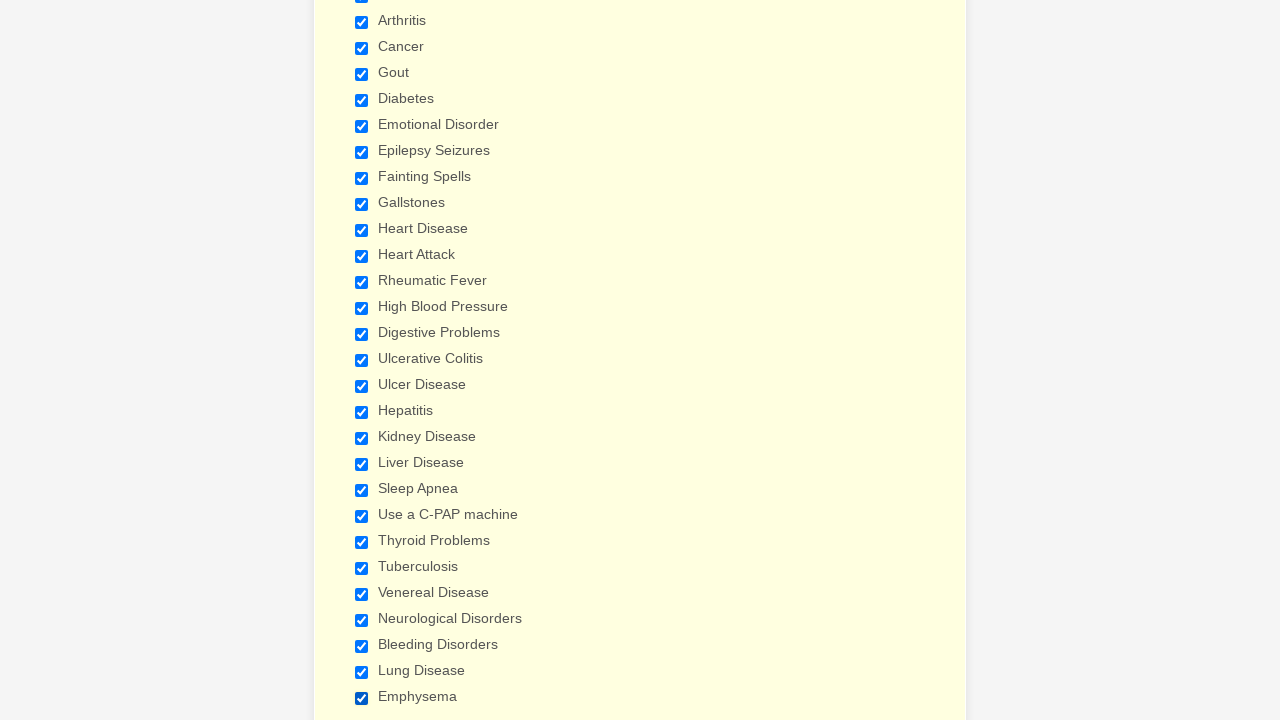

Verified checkbox is checked
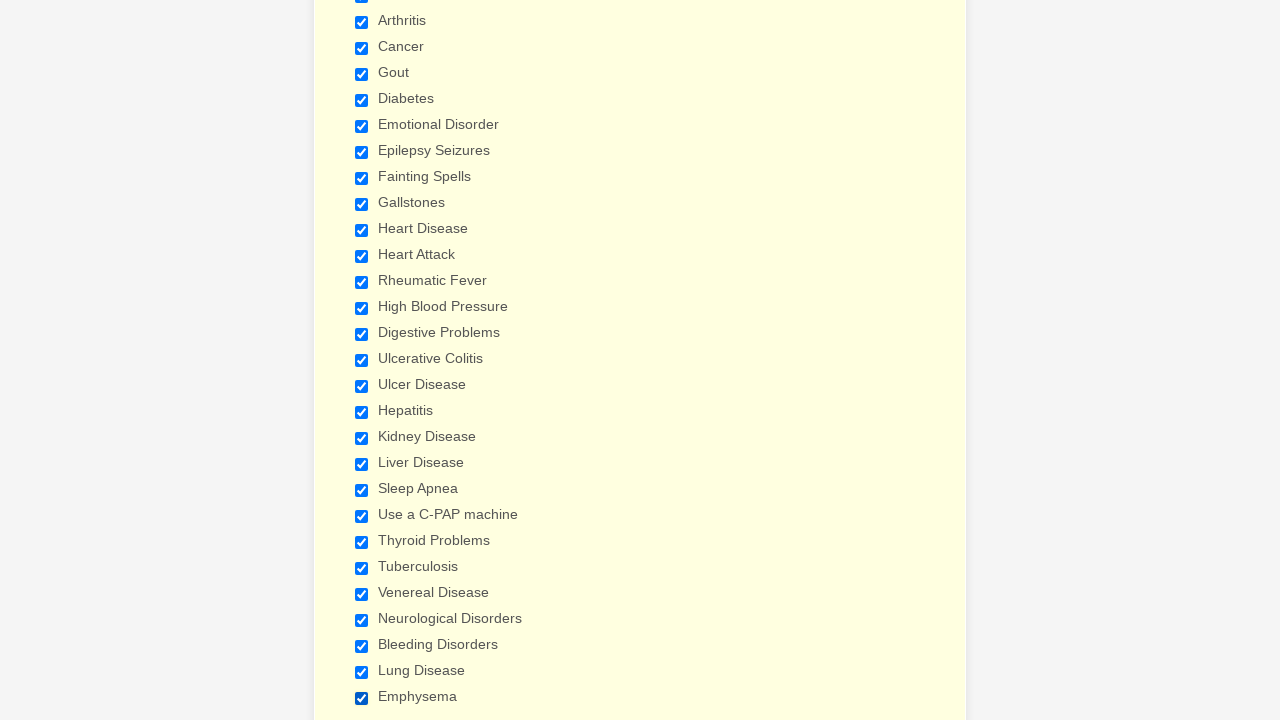

Verified checkbox is checked
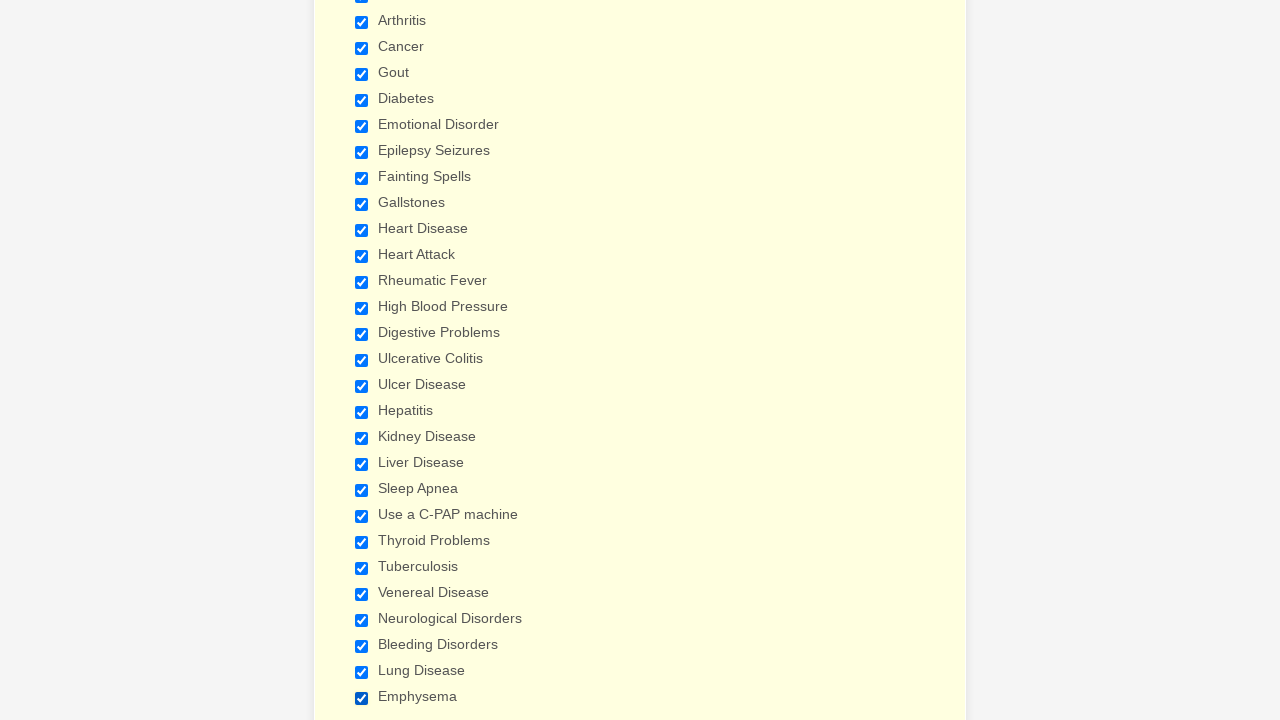

Verified checkbox is checked
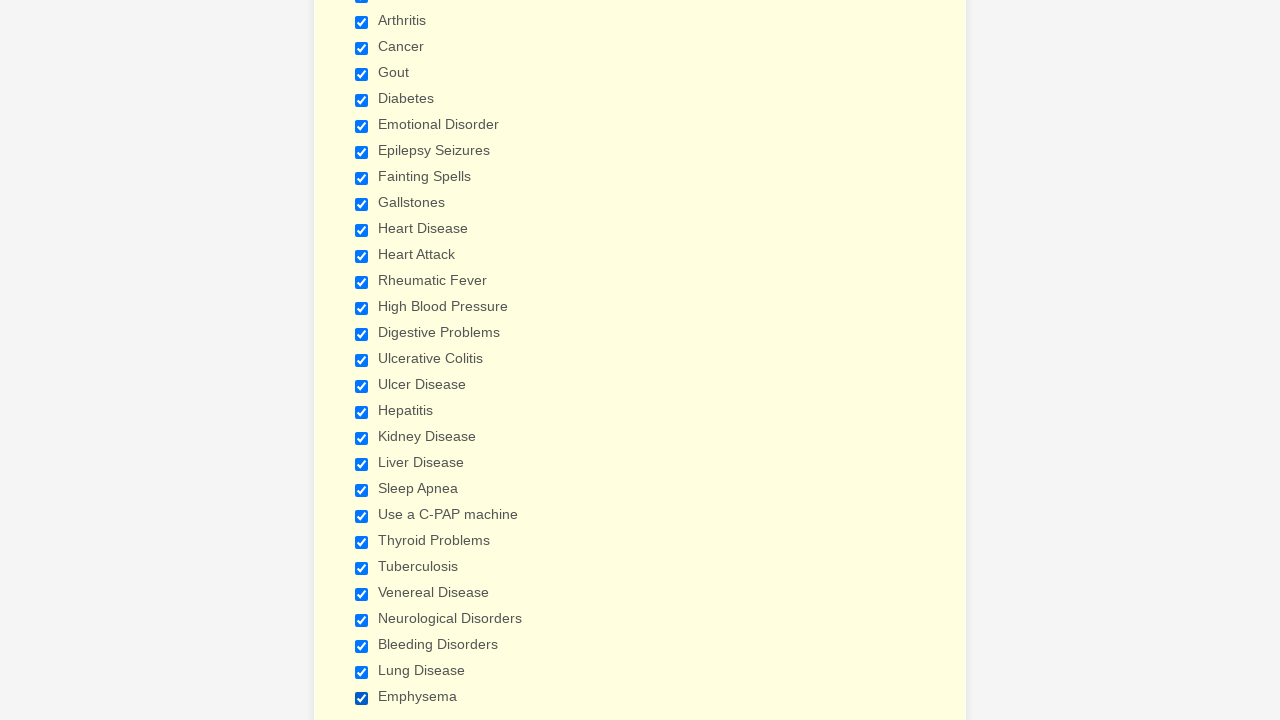

Verified checkbox is checked
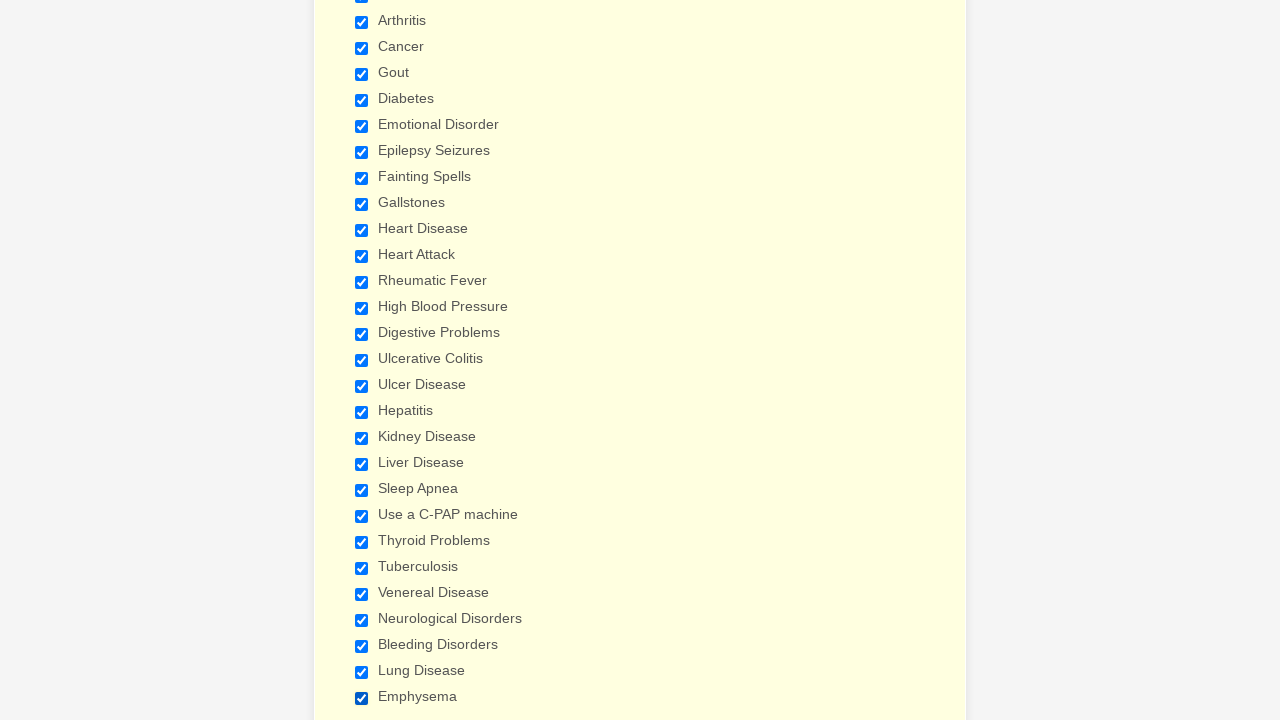

Verified checkbox is checked
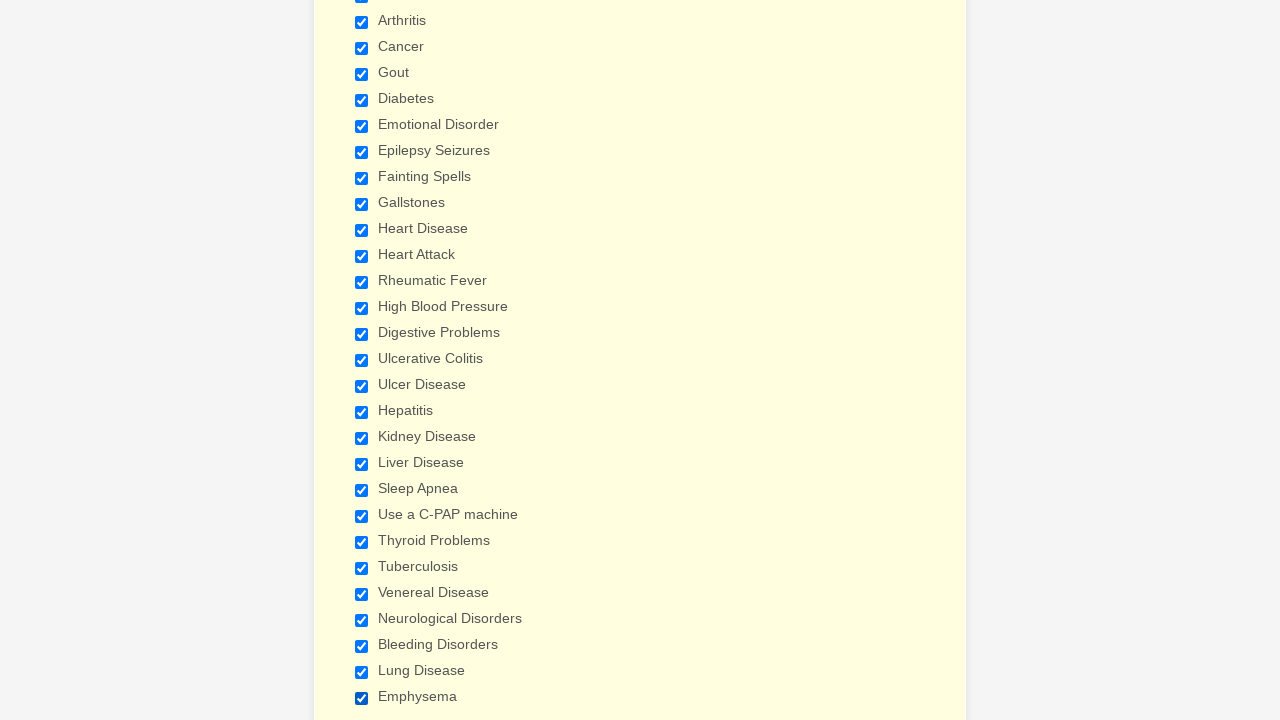

Verified checkbox is checked
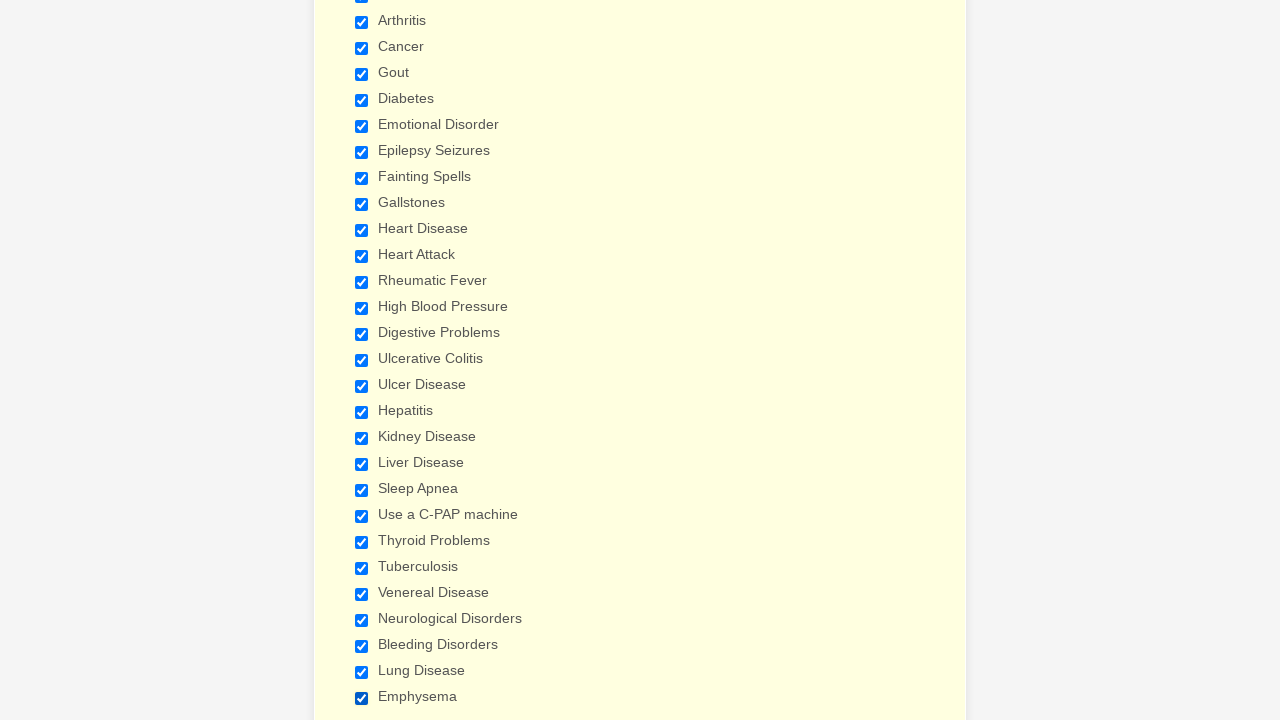

Verified checkbox is checked
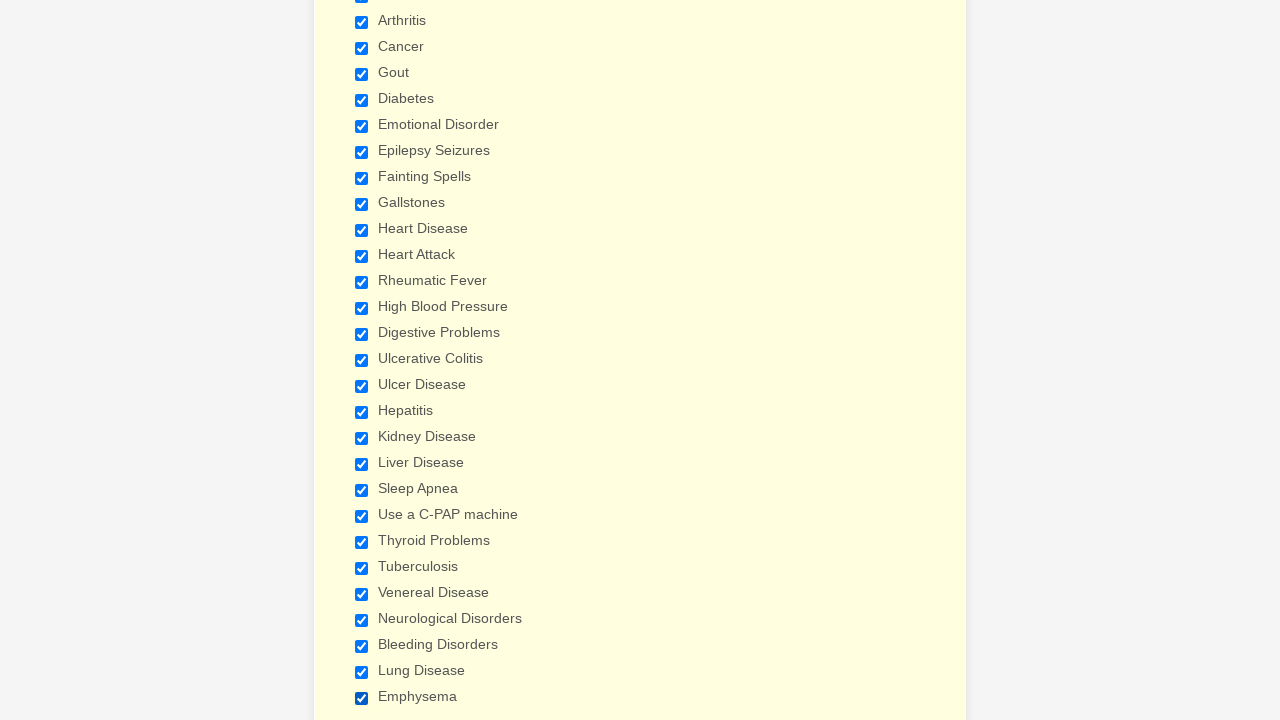

Verified checkbox is checked
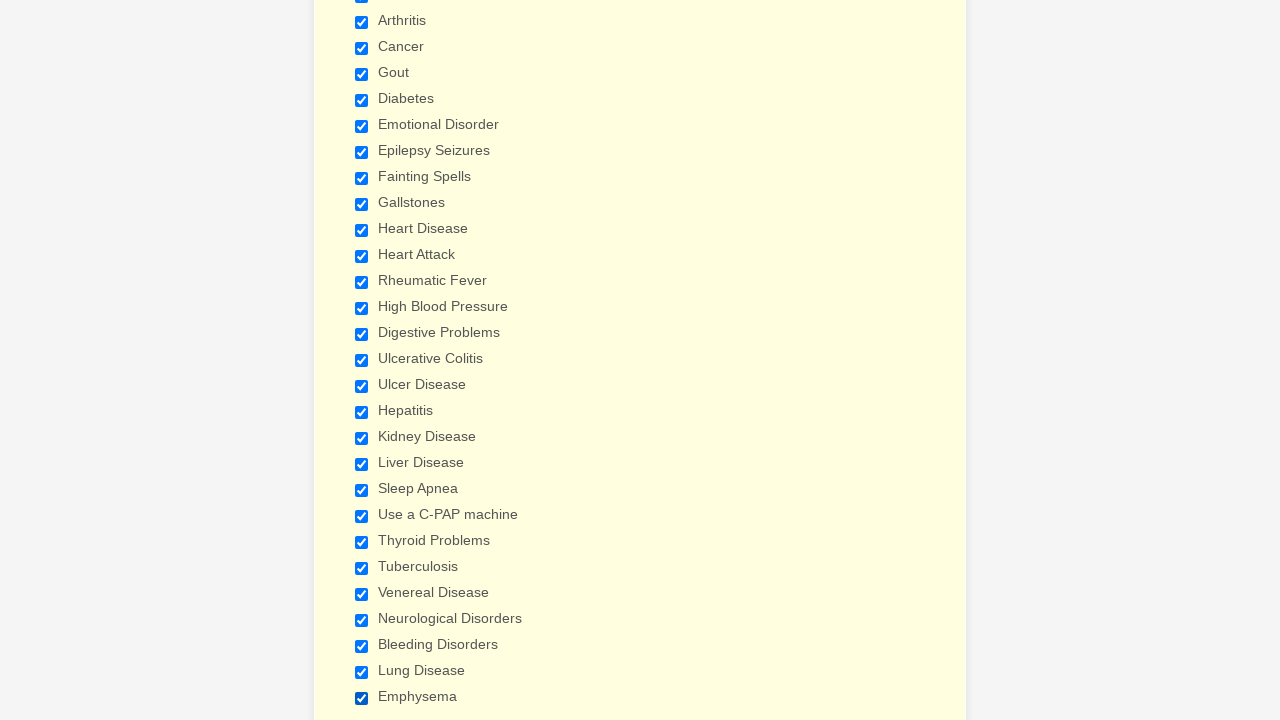

Verified checkbox is checked
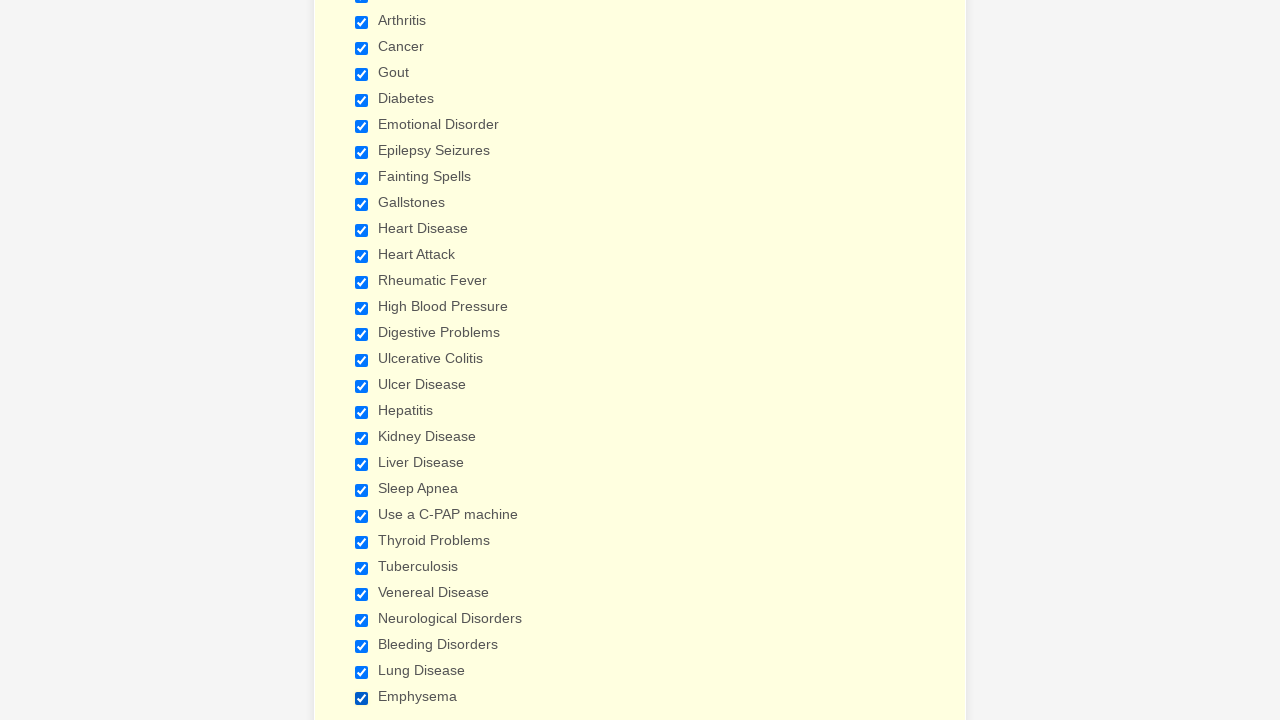

Verified checkbox is checked
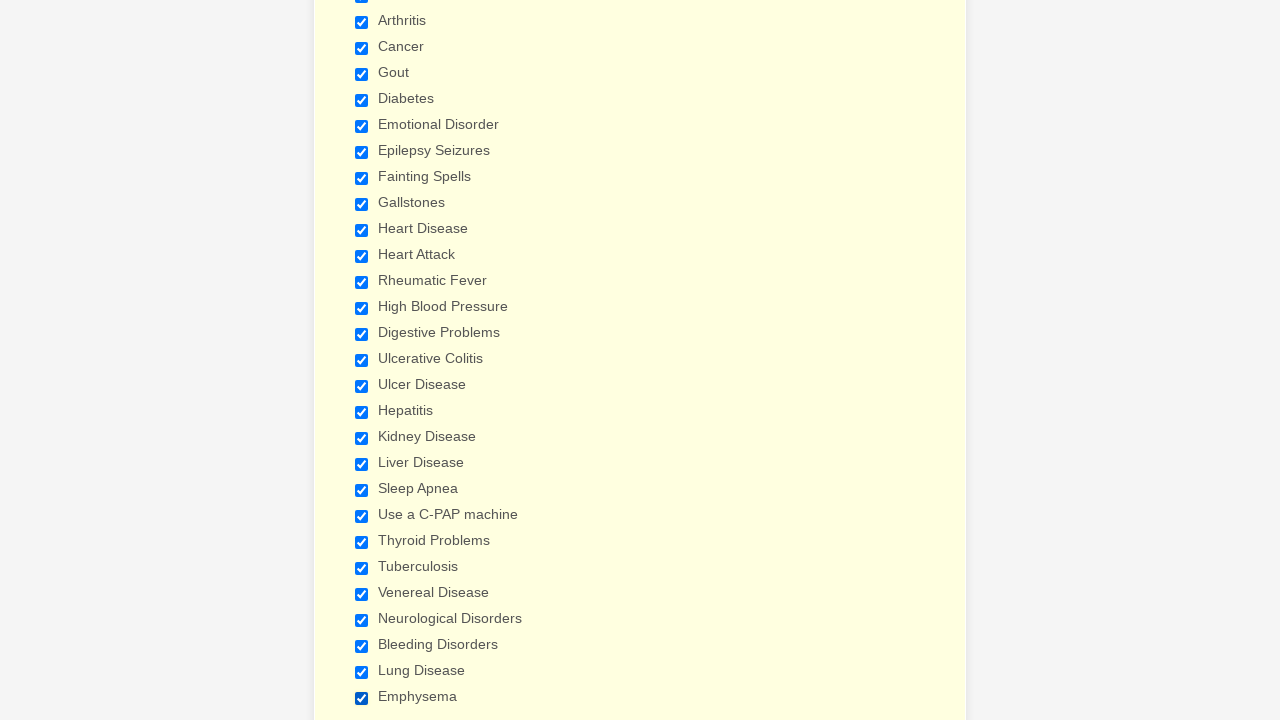

Verified checkbox is checked
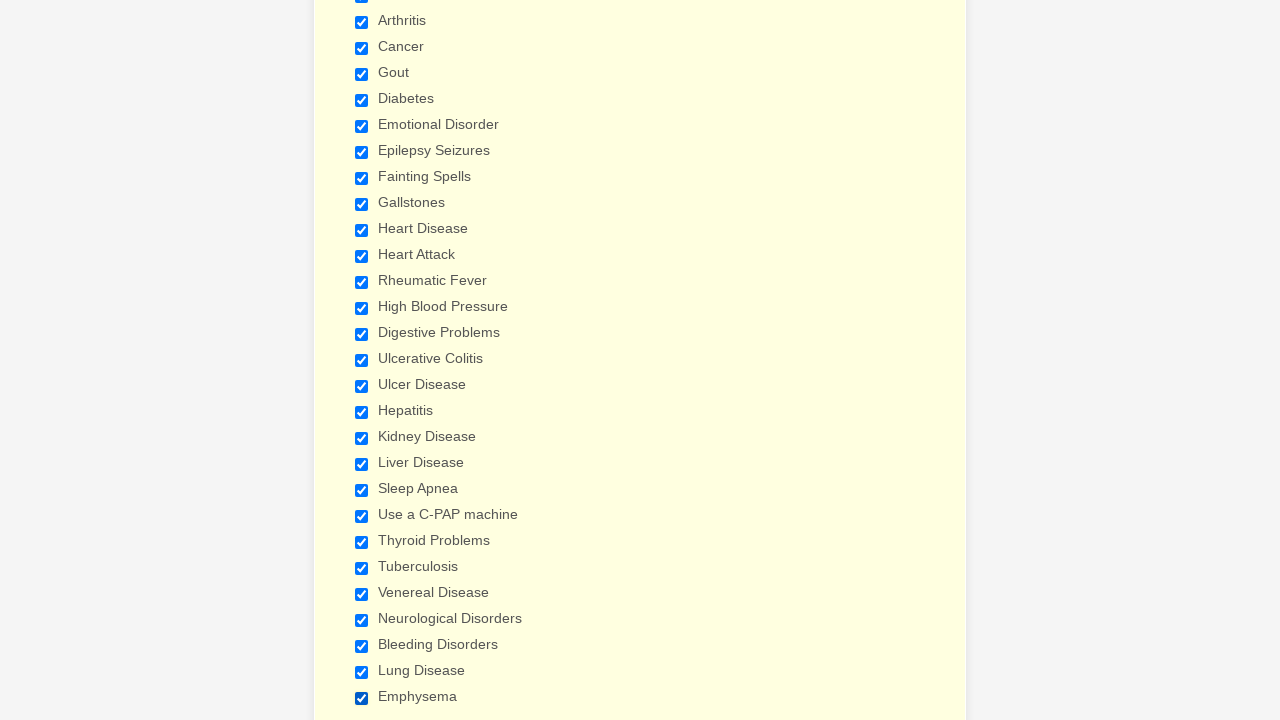

Verified checkbox is checked
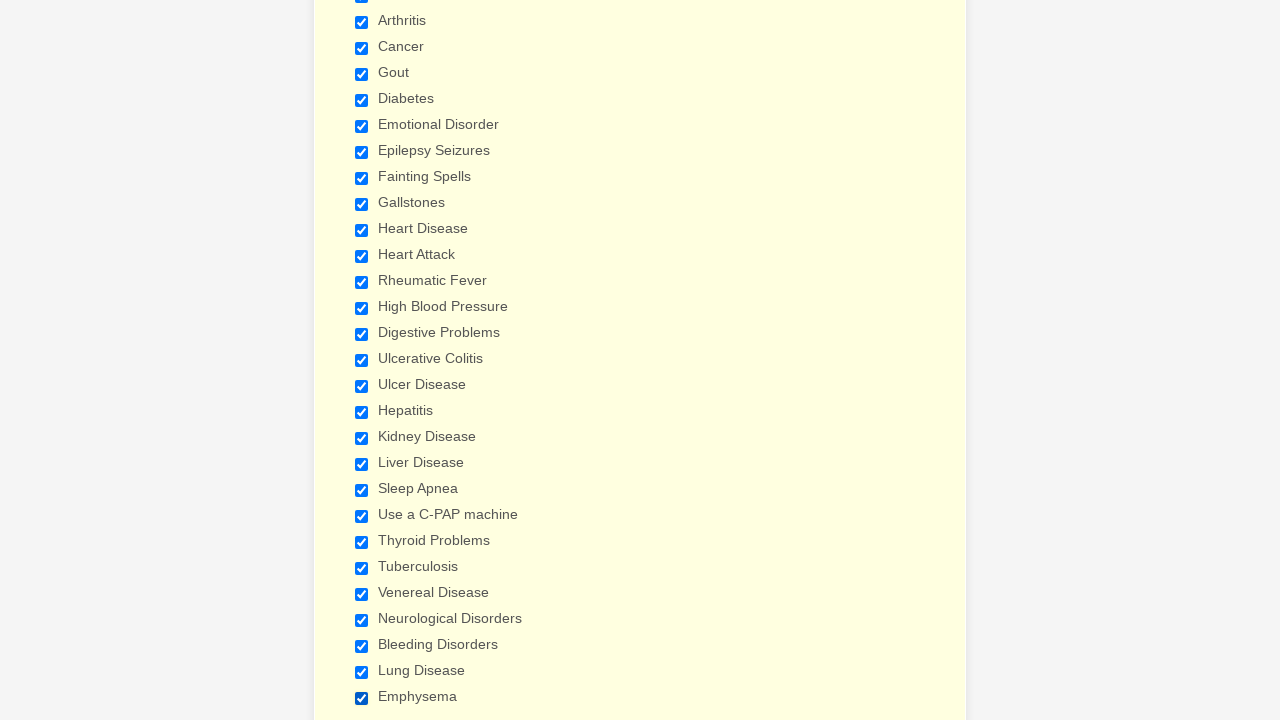

Verified checkbox is checked
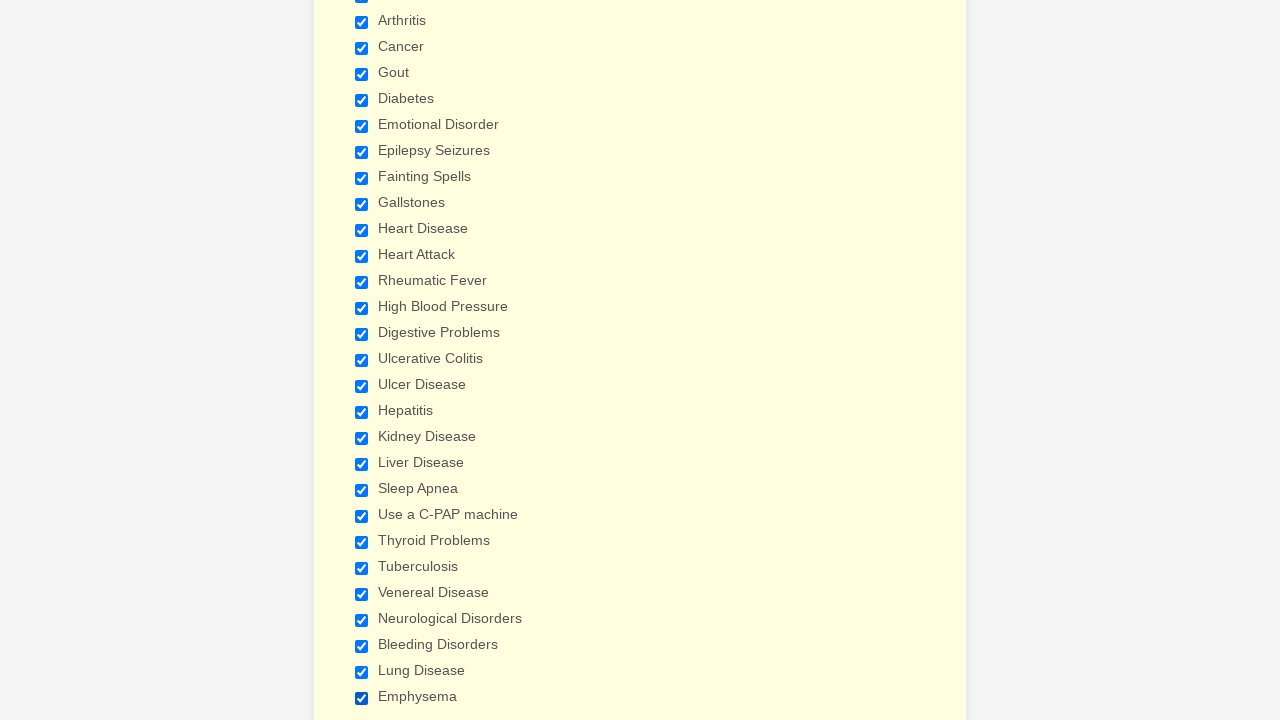

Verified checkbox is checked
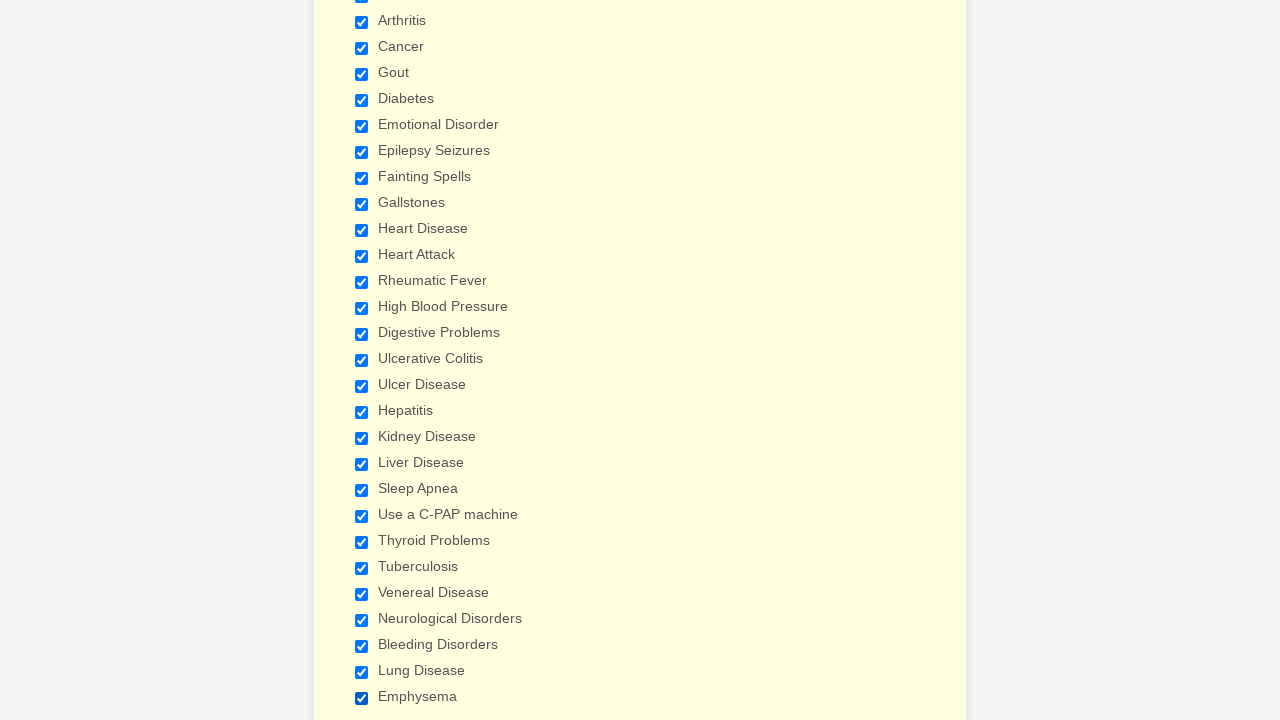

Verified checkbox is checked
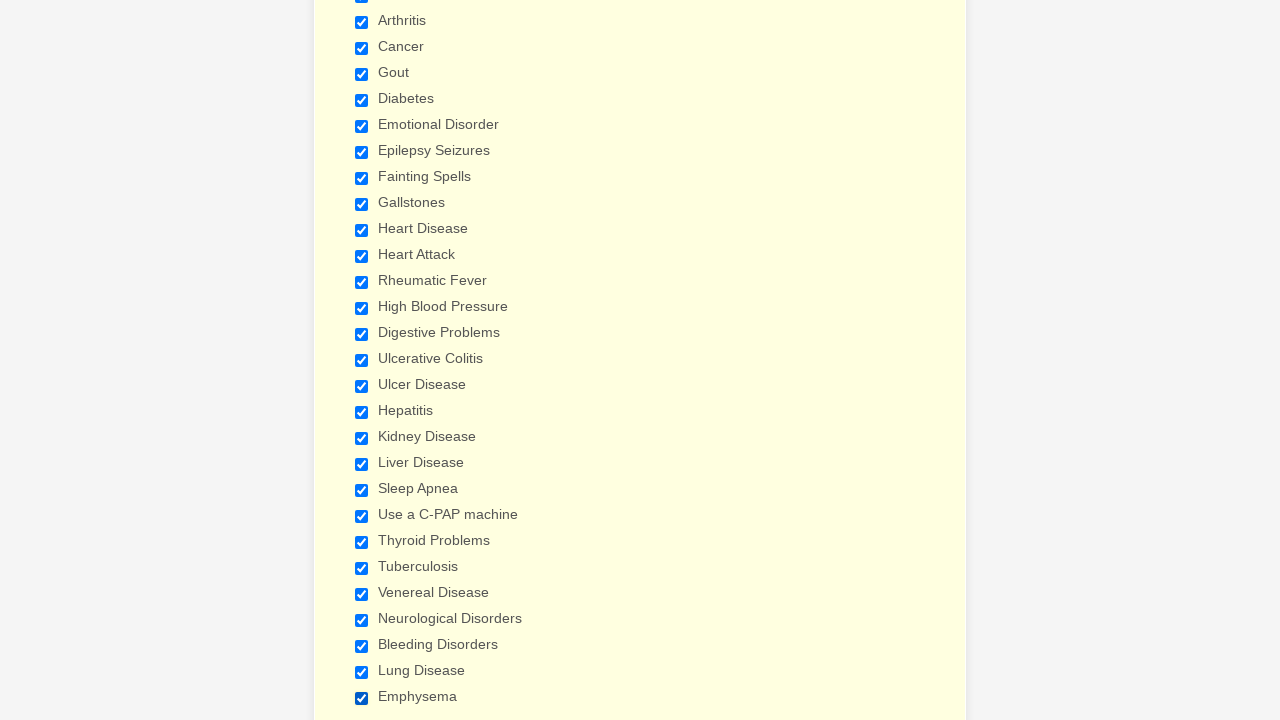

Verified checkbox is checked
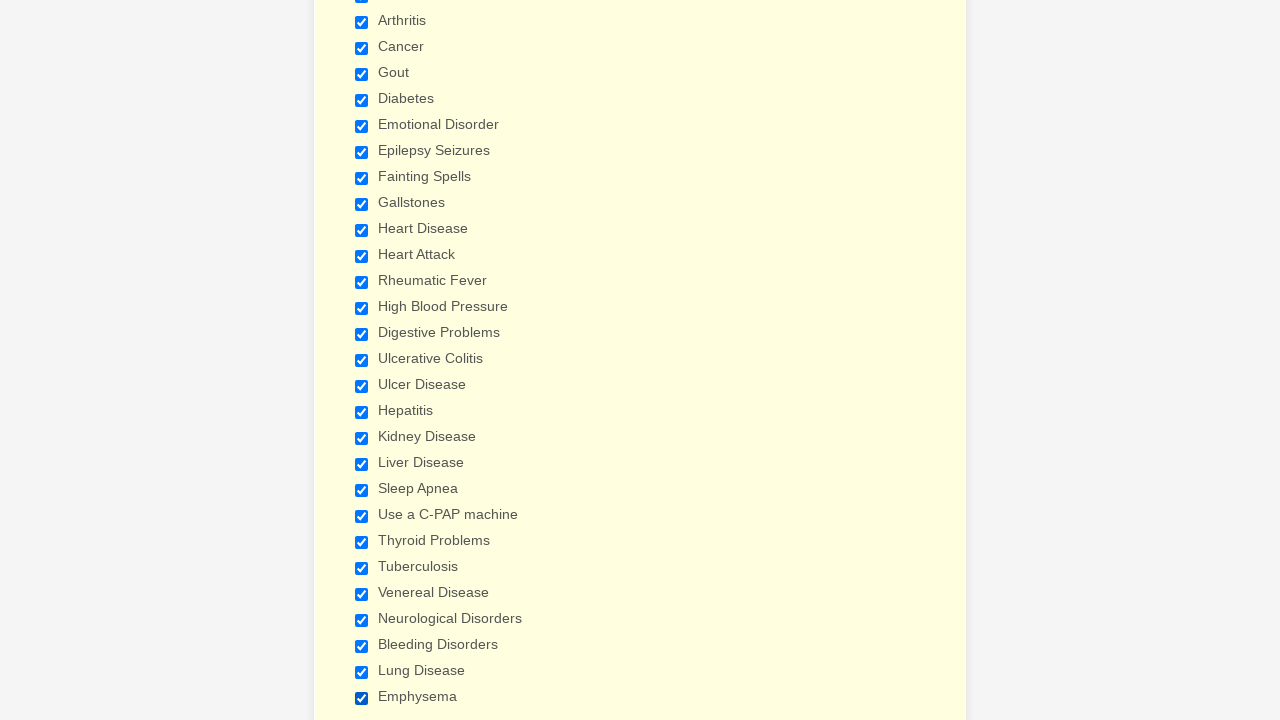

Verified checkbox is checked
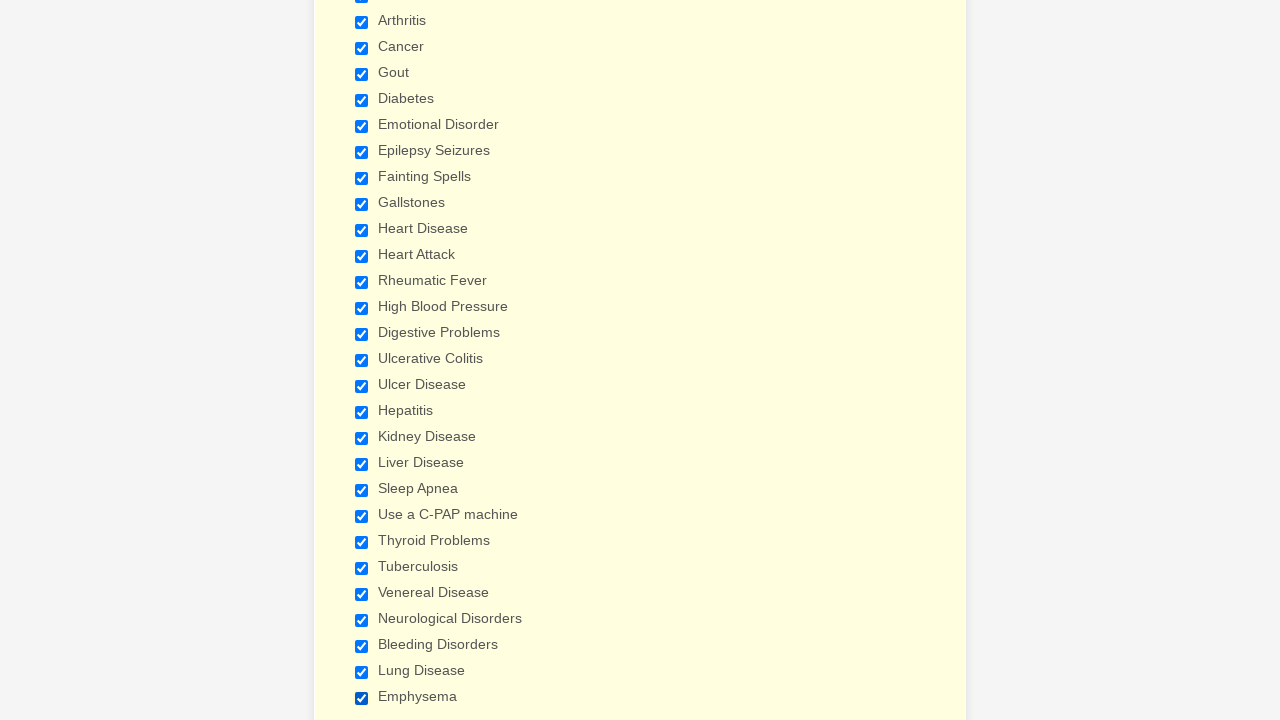

Unchecked an enabled checked checkbox at (362, 360) on xpath=//input[@type= 'checkbox'] >> nth=0
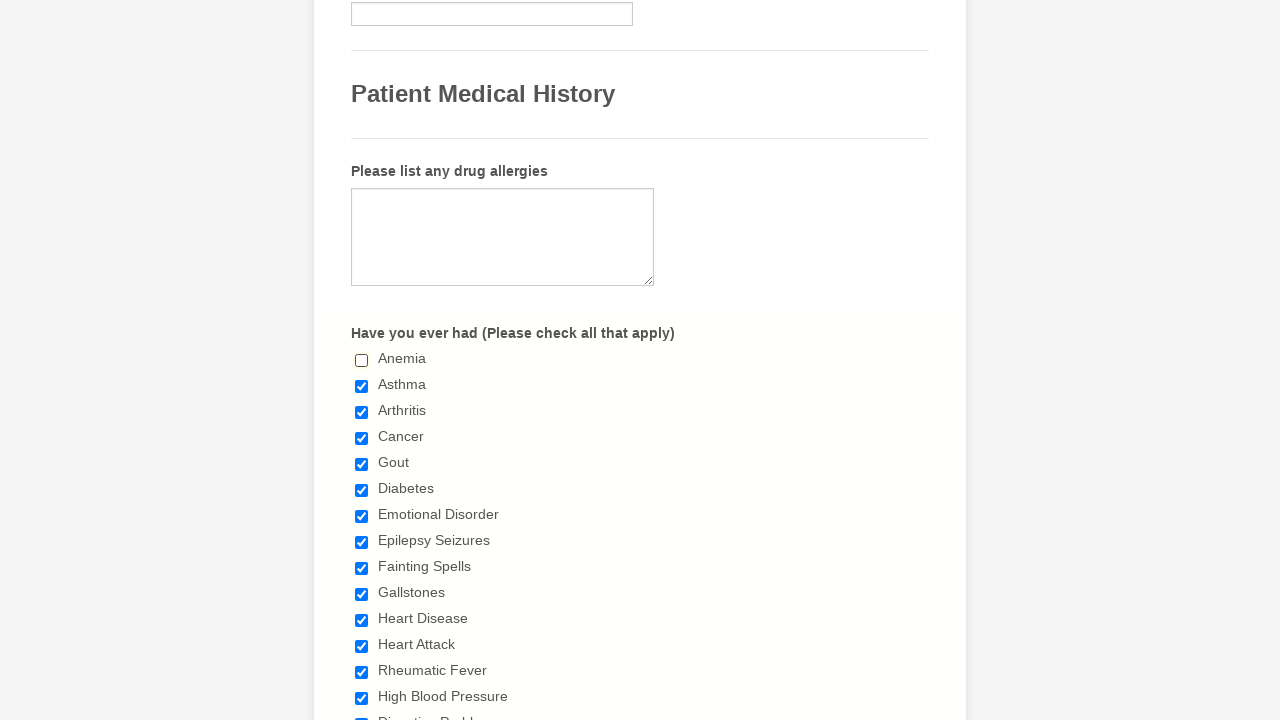

Unchecked an enabled checked checkbox at (362, 386) on xpath=//input[@type= 'checkbox'] >> nth=1
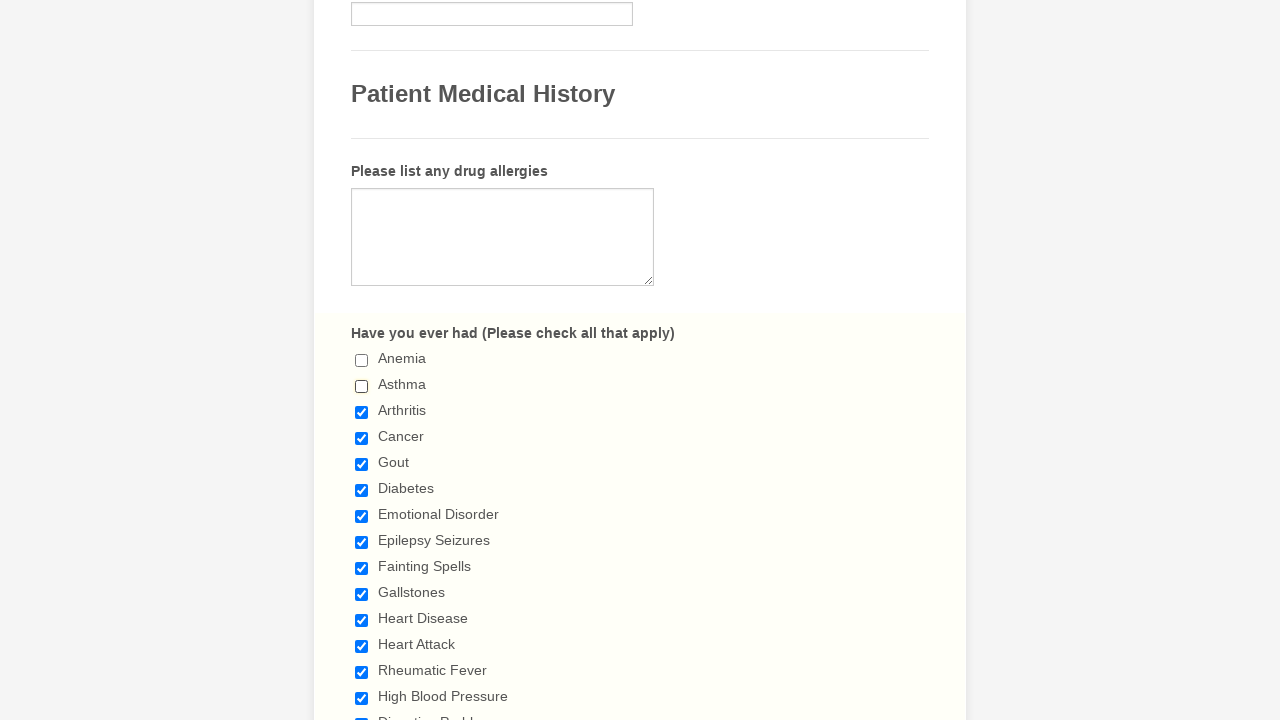

Unchecked an enabled checked checkbox at (362, 412) on xpath=//input[@type= 'checkbox'] >> nth=2
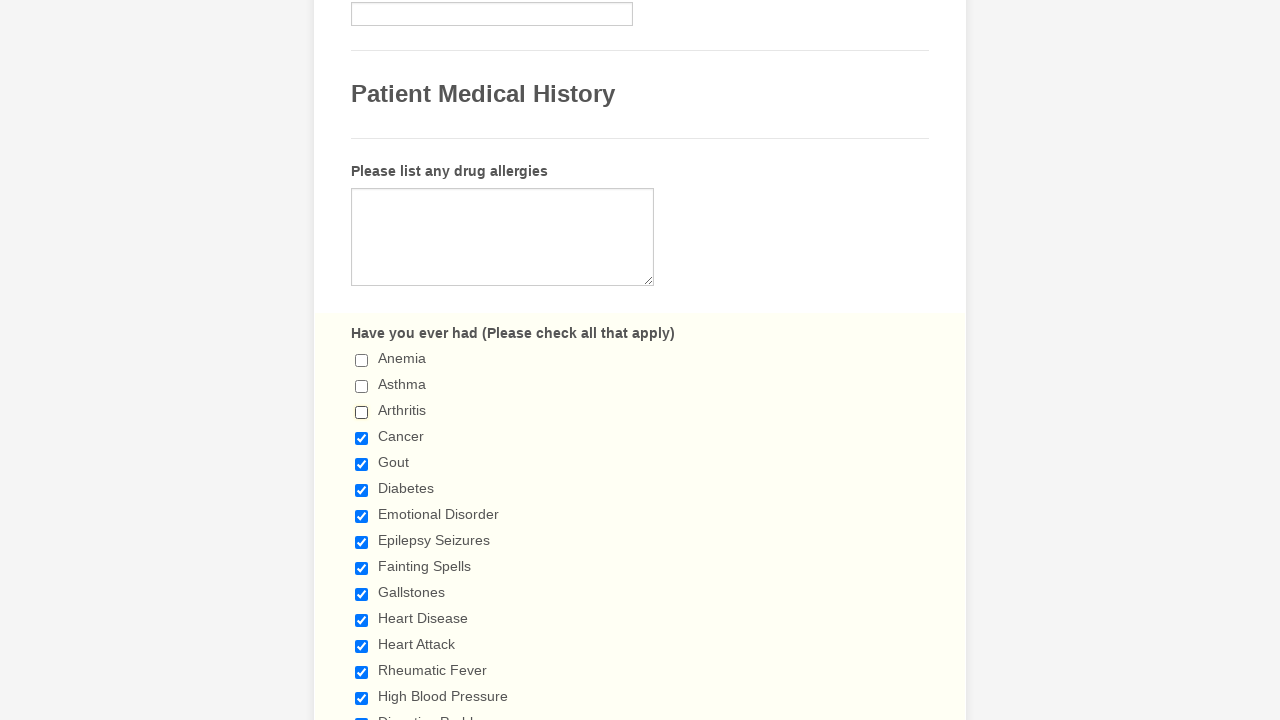

Unchecked an enabled checked checkbox at (362, 438) on xpath=//input[@type= 'checkbox'] >> nth=3
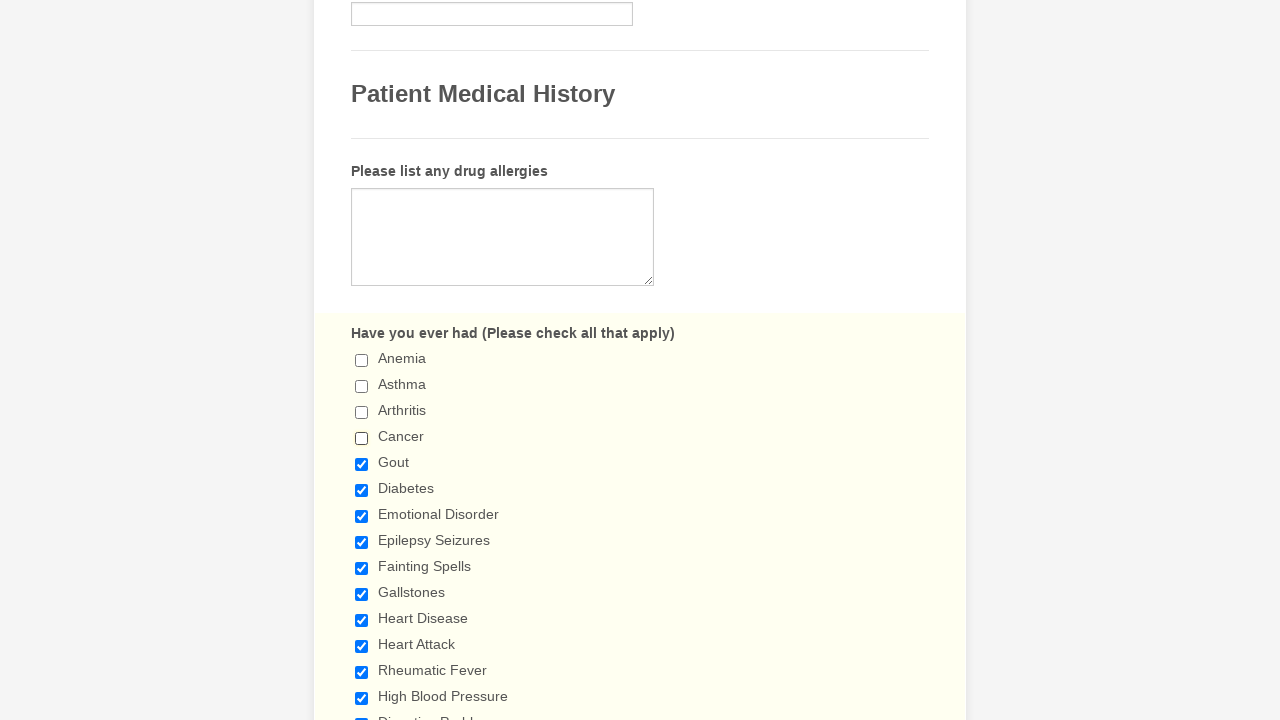

Unchecked an enabled checked checkbox at (362, 464) on xpath=//input[@type= 'checkbox'] >> nth=4
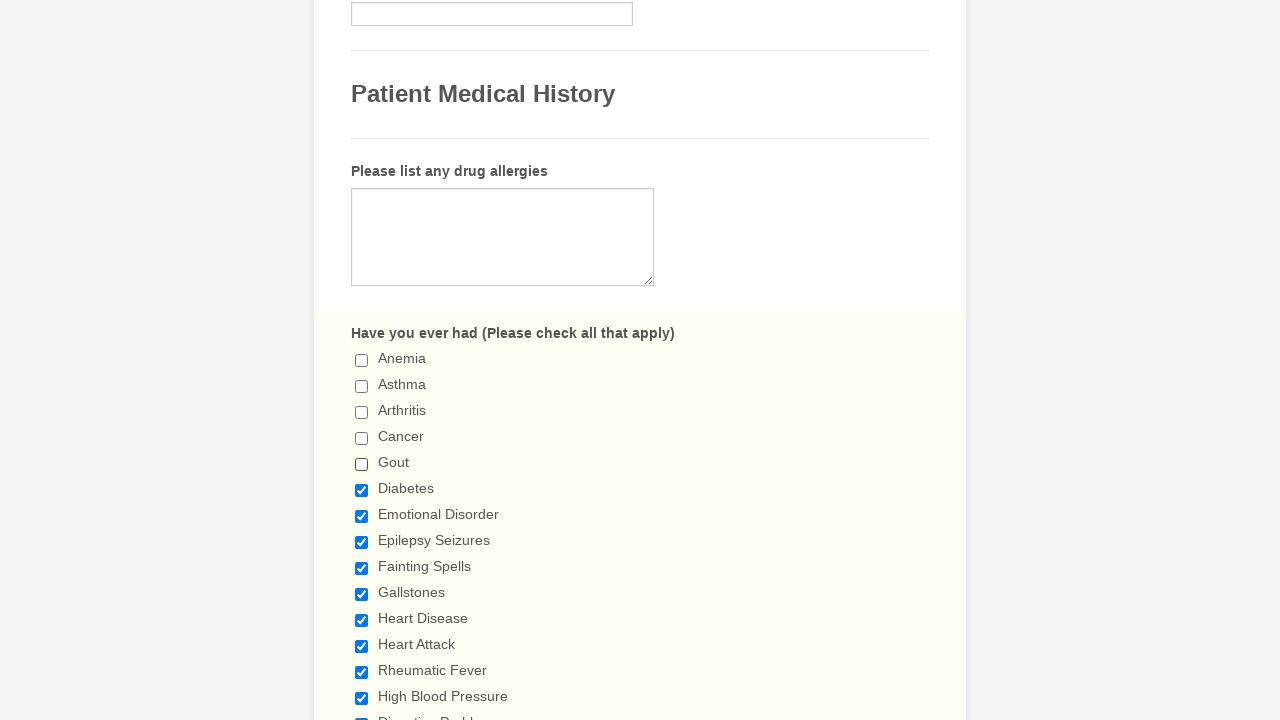

Unchecked an enabled checked checkbox at (362, 490) on xpath=//input[@type= 'checkbox'] >> nth=5
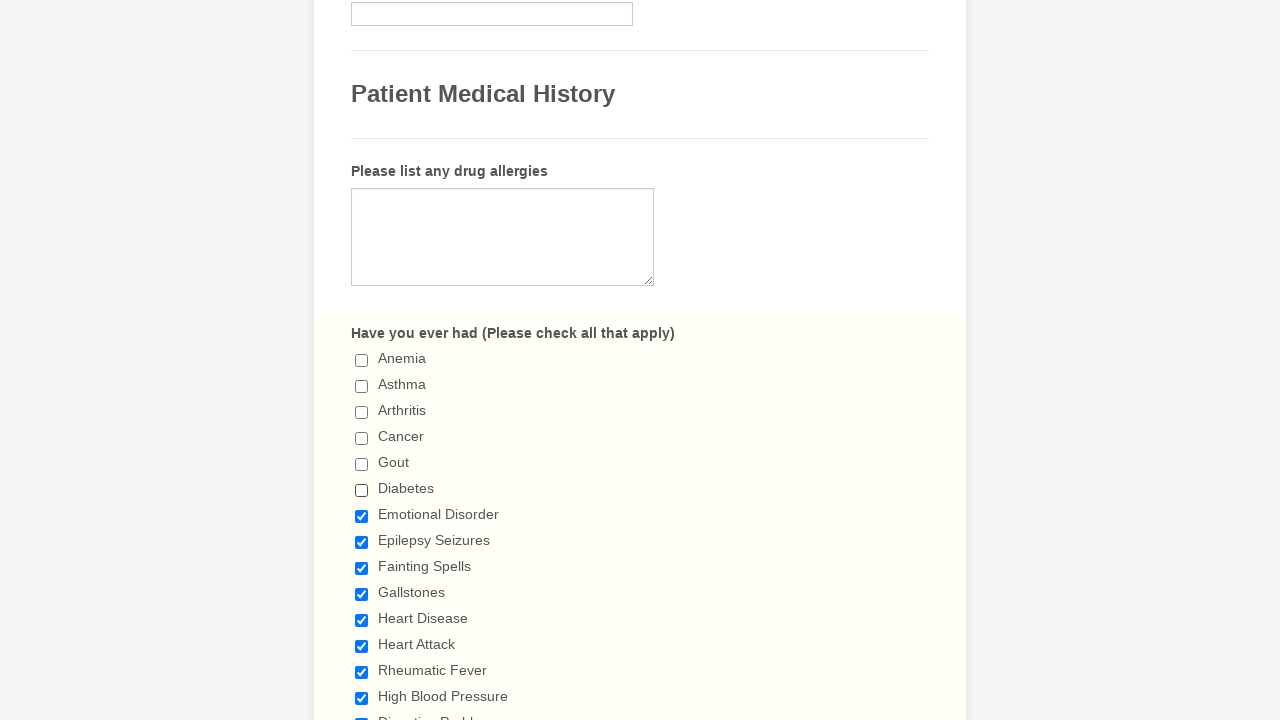

Unchecked an enabled checked checkbox at (362, 516) on xpath=//input[@type= 'checkbox'] >> nth=6
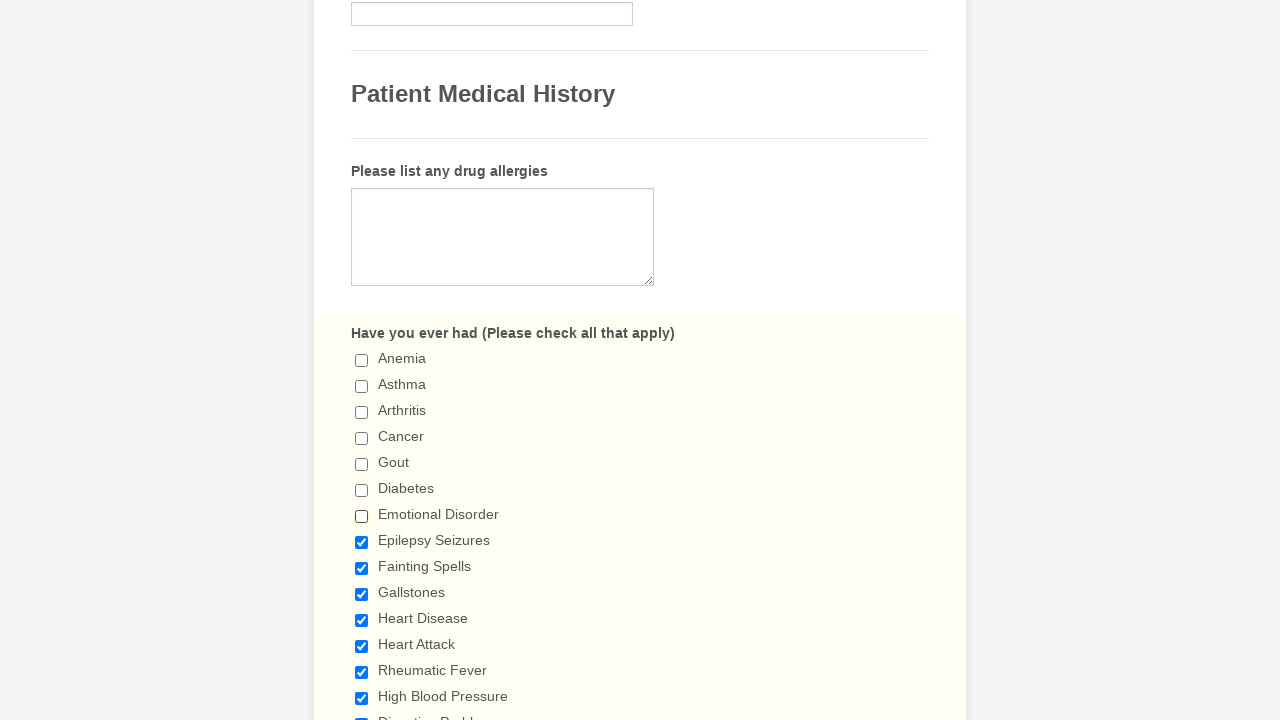

Unchecked an enabled checked checkbox at (362, 542) on xpath=//input[@type= 'checkbox'] >> nth=7
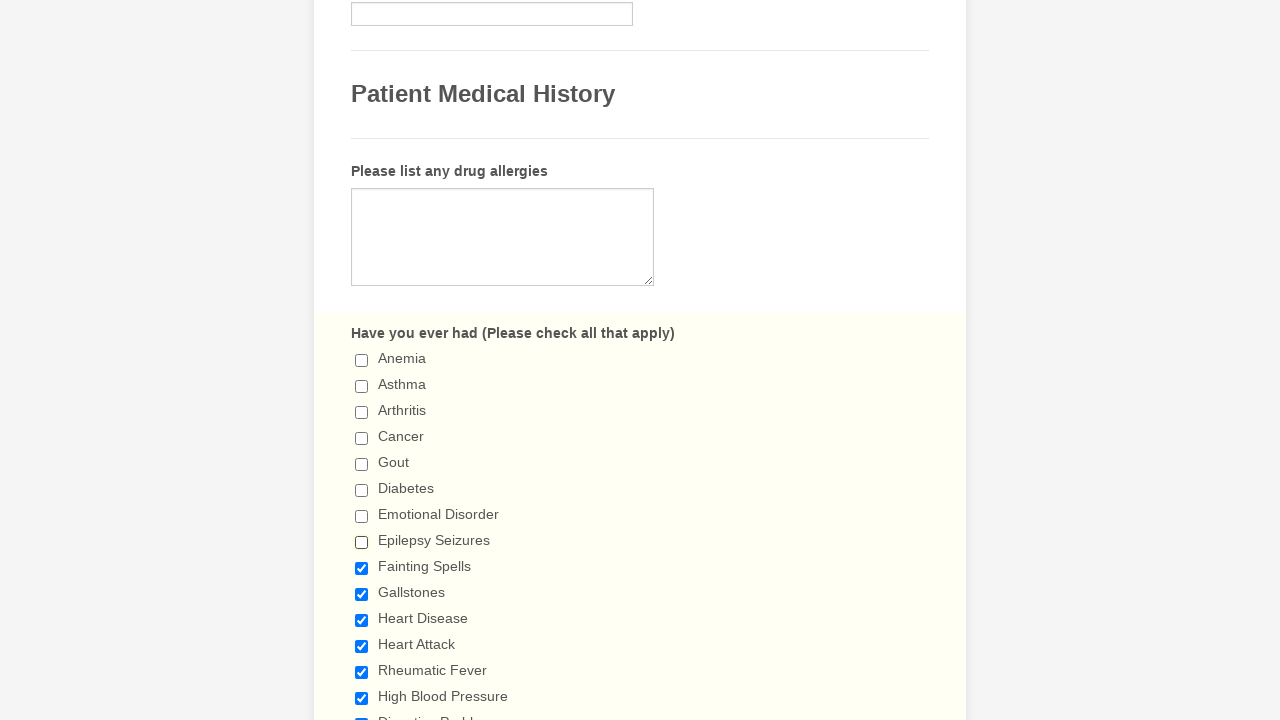

Unchecked an enabled checked checkbox at (362, 568) on xpath=//input[@type= 'checkbox'] >> nth=8
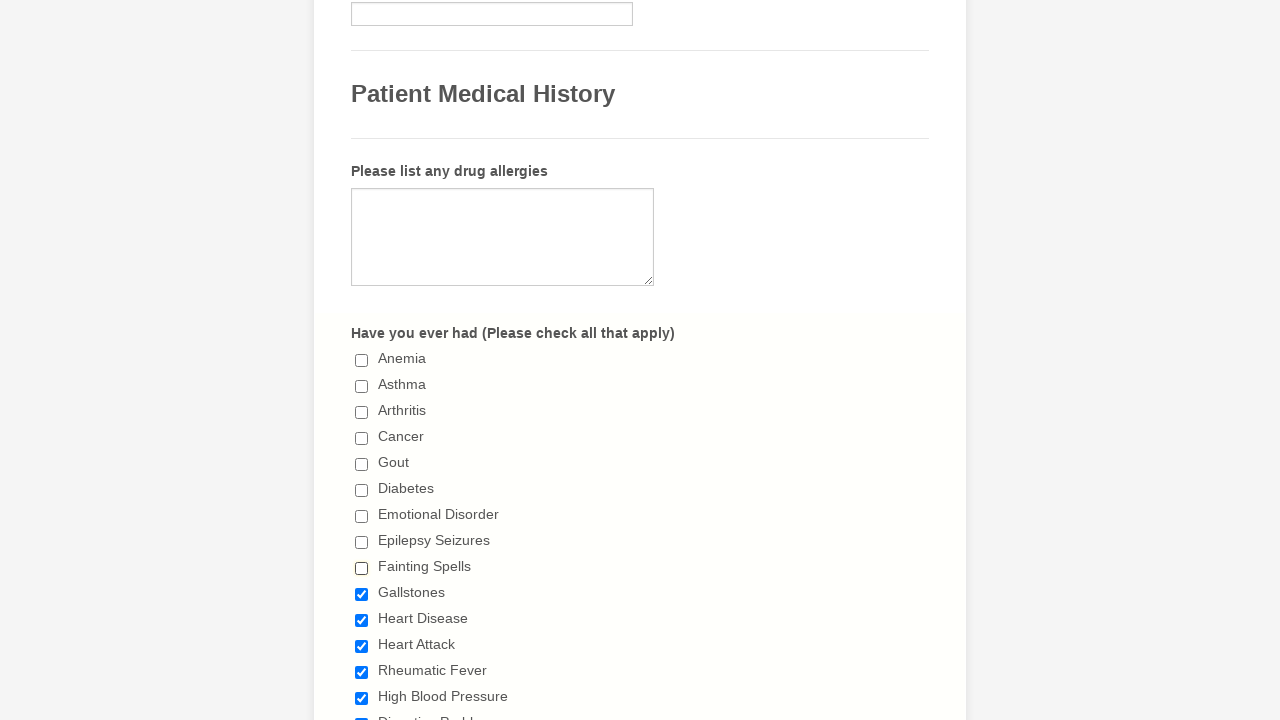

Unchecked an enabled checked checkbox at (362, 594) on xpath=//input[@type= 'checkbox'] >> nth=9
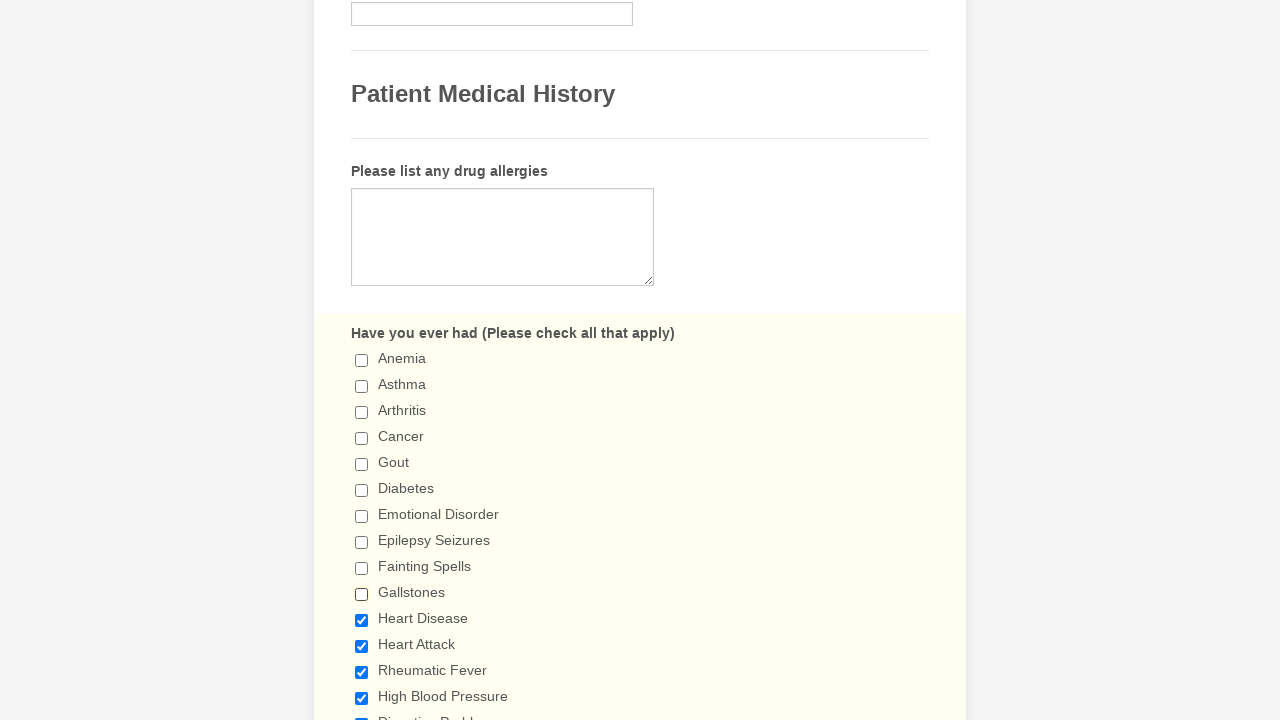

Unchecked an enabled checked checkbox at (362, 620) on xpath=//input[@type= 'checkbox'] >> nth=10
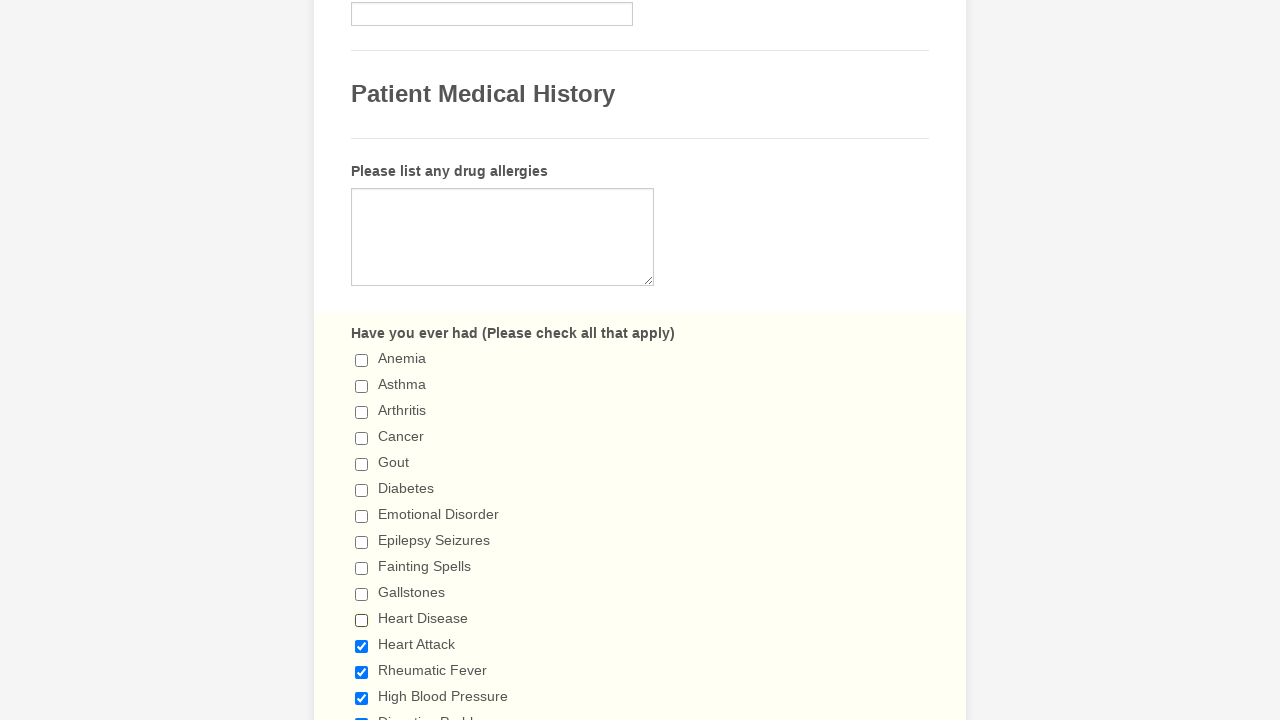

Unchecked an enabled checked checkbox at (362, 646) on xpath=//input[@type= 'checkbox'] >> nth=11
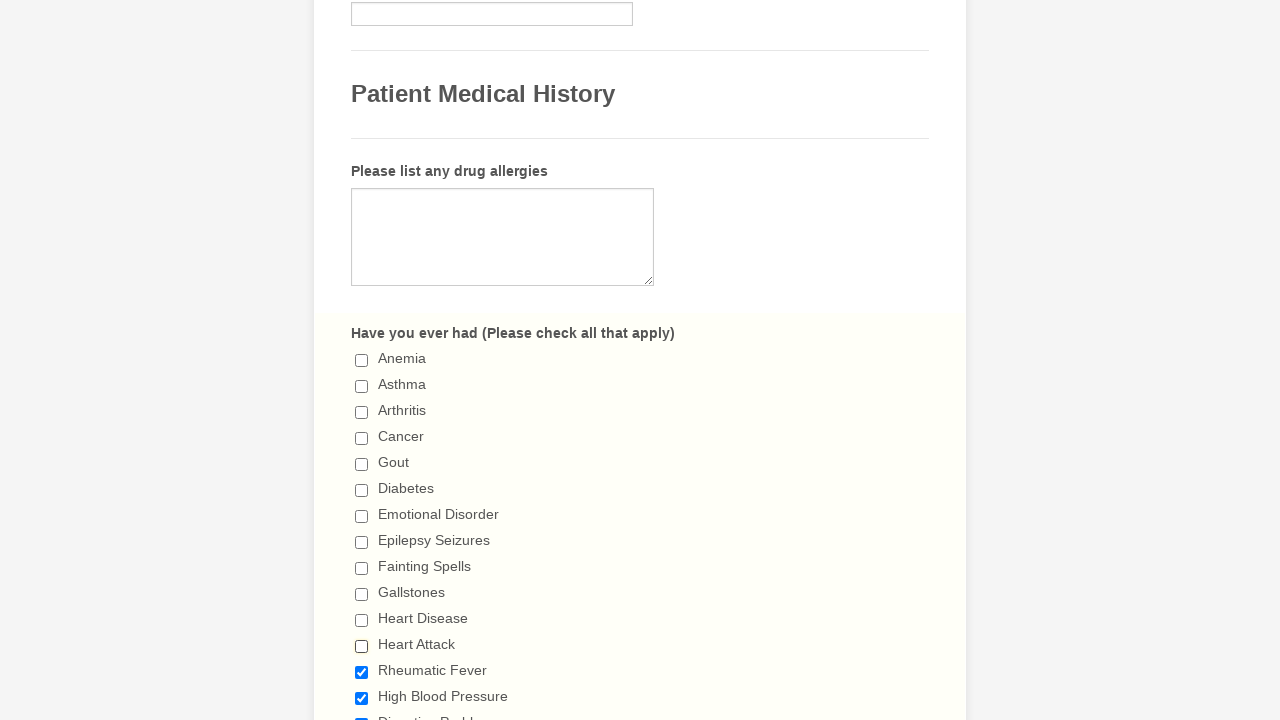

Unchecked an enabled checked checkbox at (362, 672) on xpath=//input[@type= 'checkbox'] >> nth=12
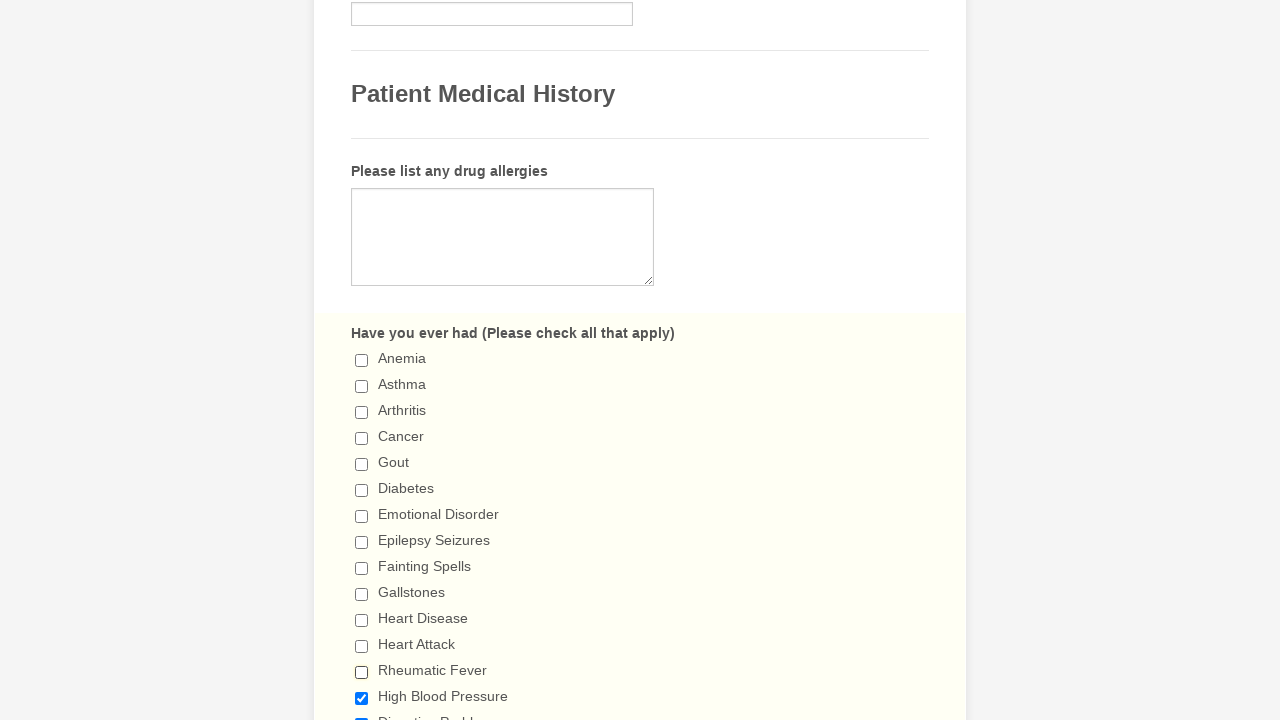

Unchecked an enabled checked checkbox at (362, 698) on xpath=//input[@type= 'checkbox'] >> nth=13
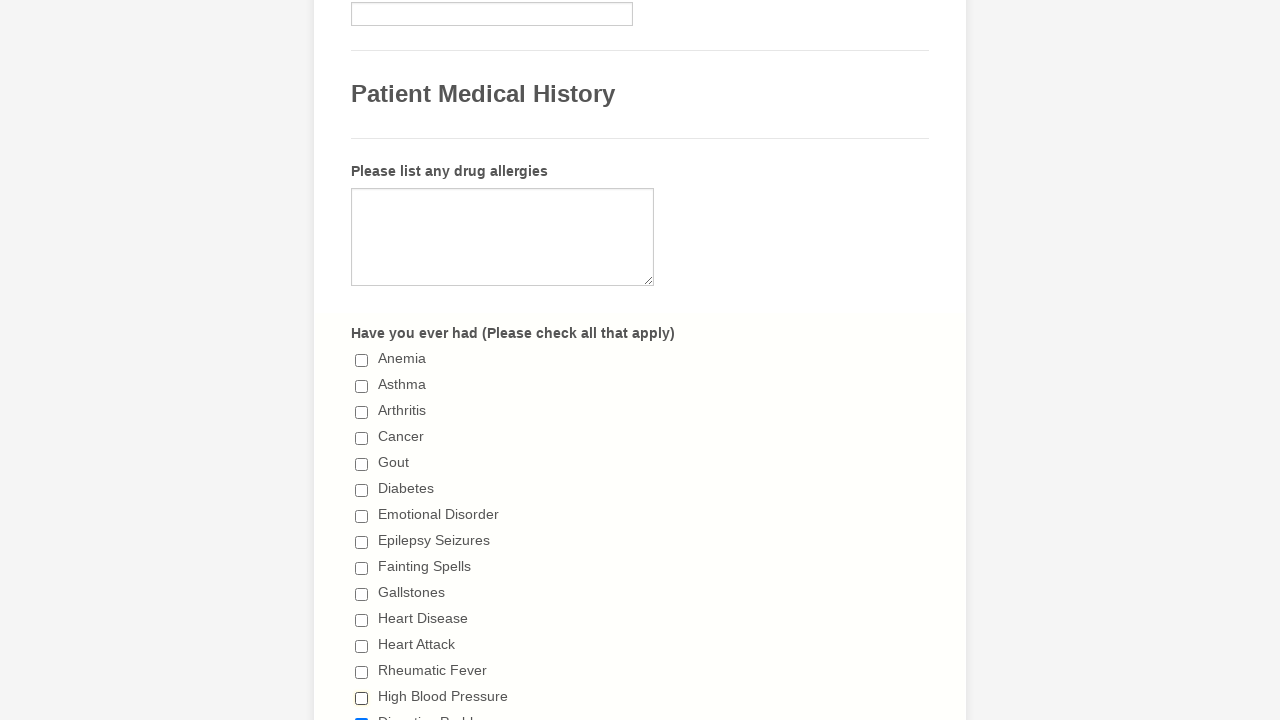

Unchecked an enabled checked checkbox at (362, 714) on xpath=//input[@type= 'checkbox'] >> nth=14
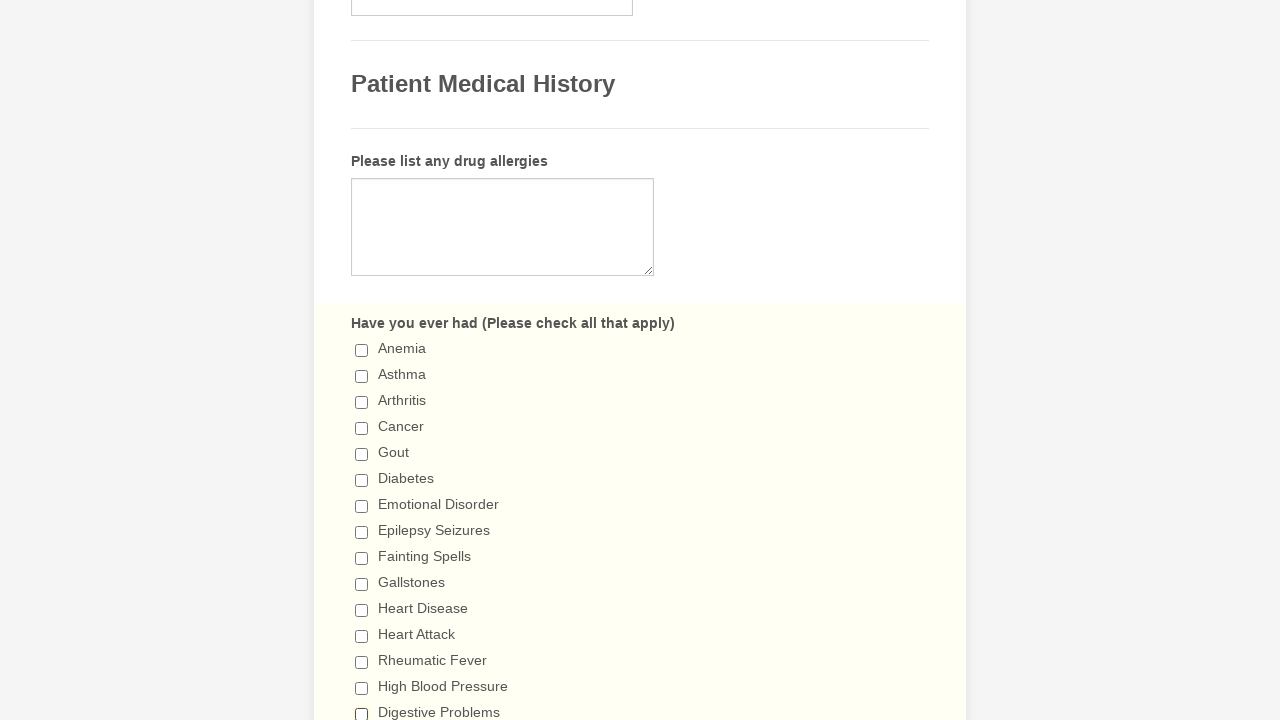

Unchecked an enabled checked checkbox at (362, 360) on xpath=//input[@type= 'checkbox'] >> nth=15
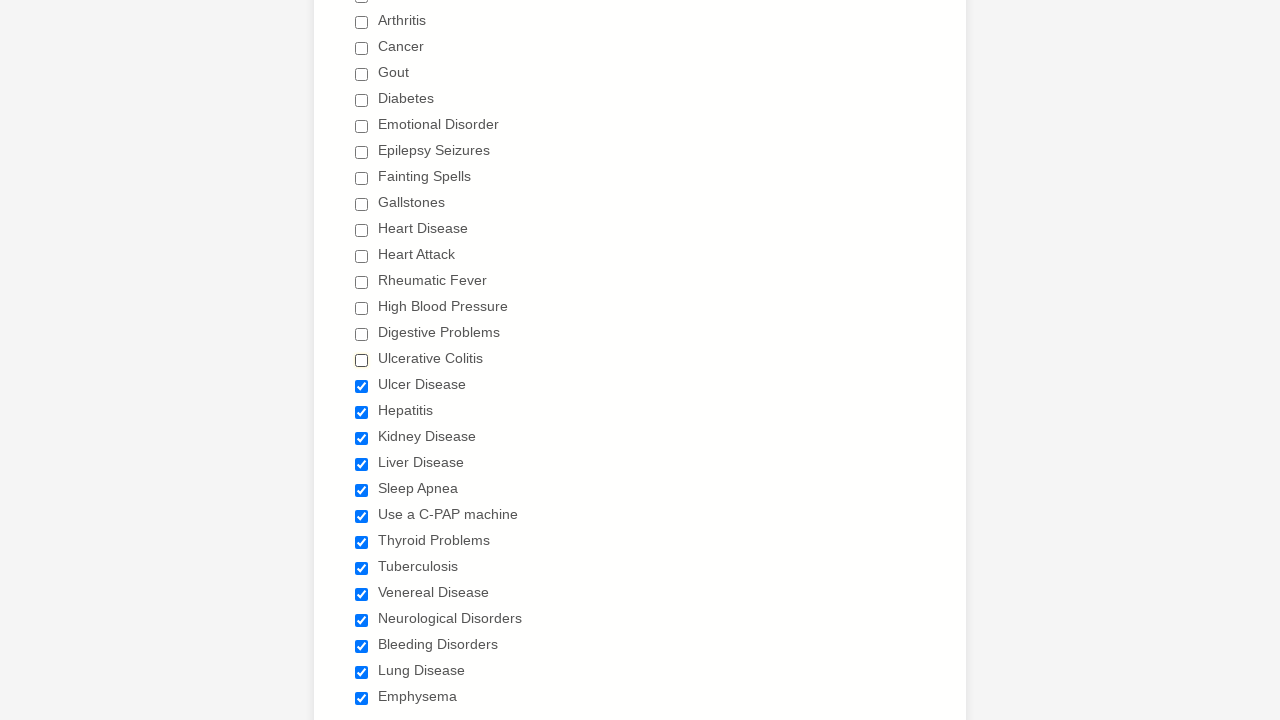

Unchecked an enabled checked checkbox at (362, 386) on xpath=//input[@type= 'checkbox'] >> nth=16
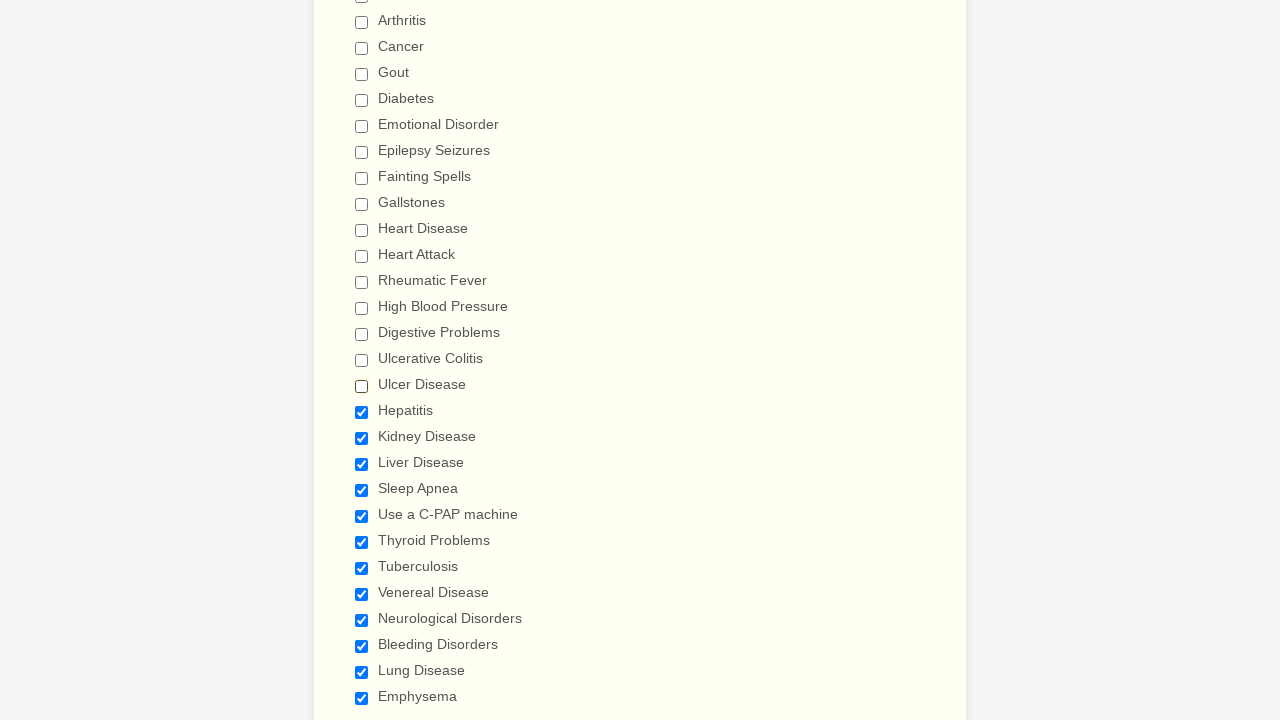

Unchecked an enabled checked checkbox at (362, 412) on xpath=//input[@type= 'checkbox'] >> nth=17
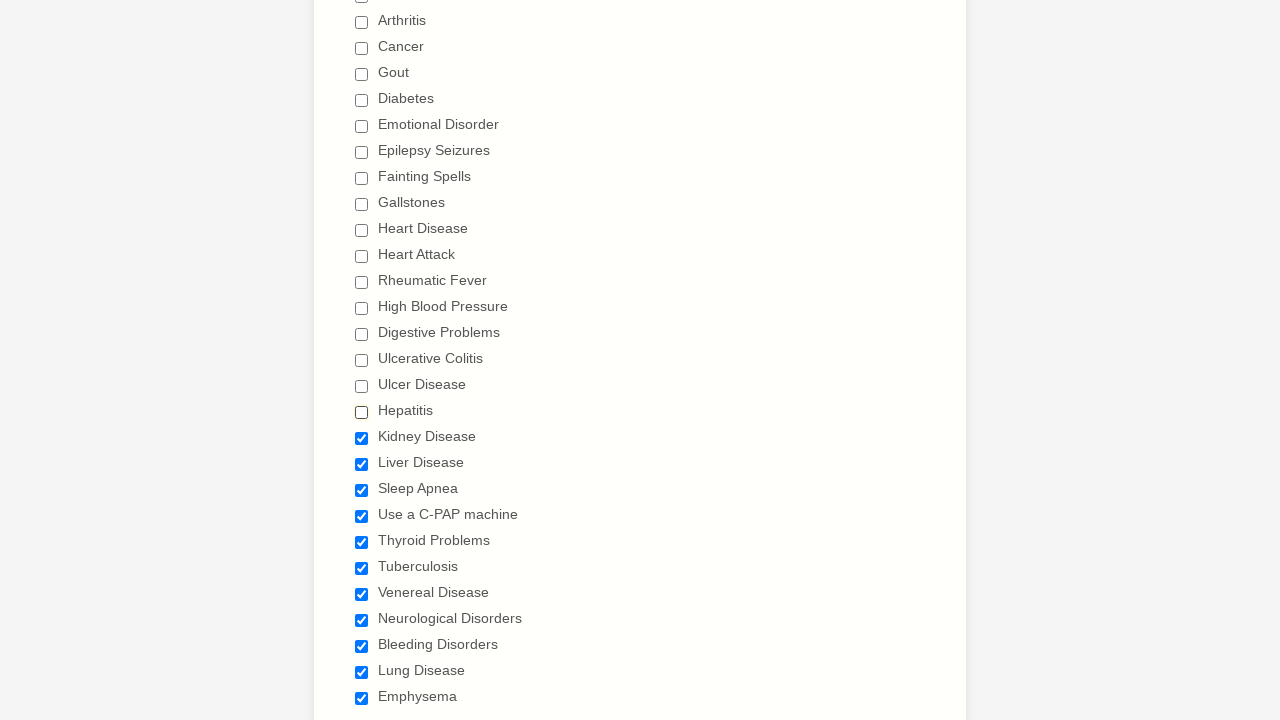

Unchecked an enabled checked checkbox at (362, 438) on xpath=//input[@type= 'checkbox'] >> nth=18
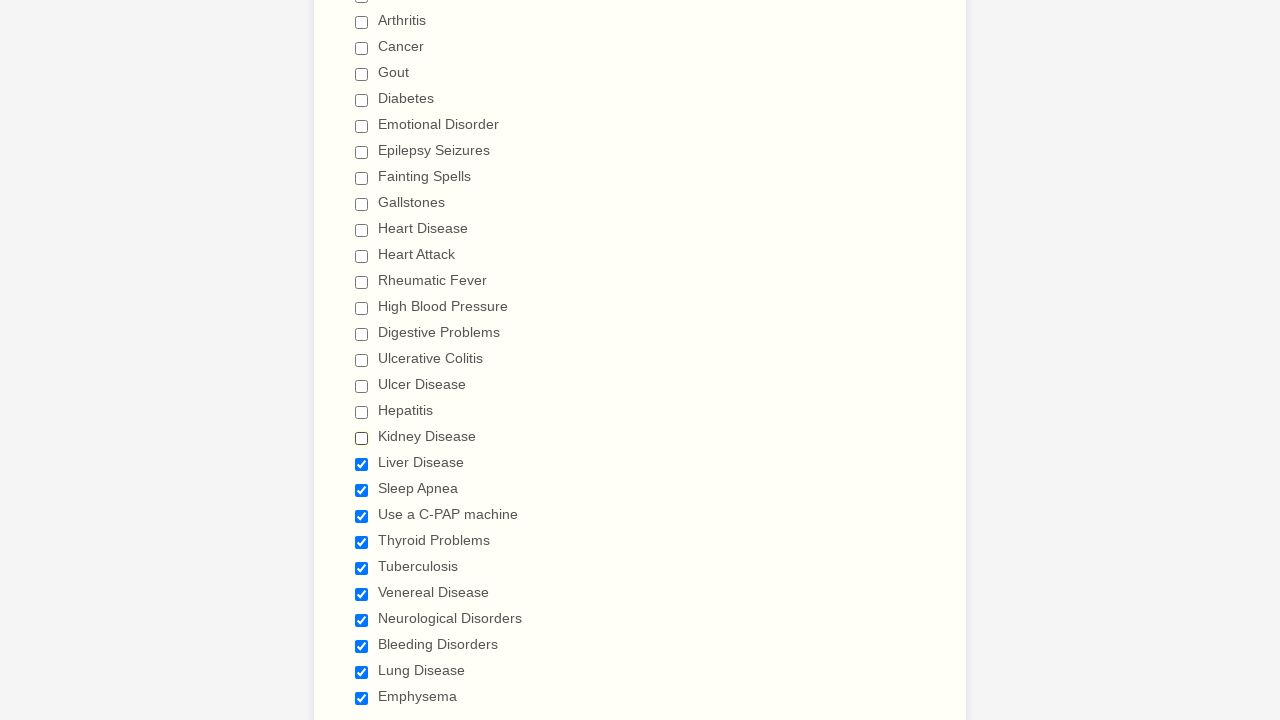

Unchecked an enabled checked checkbox at (362, 464) on xpath=//input[@type= 'checkbox'] >> nth=19
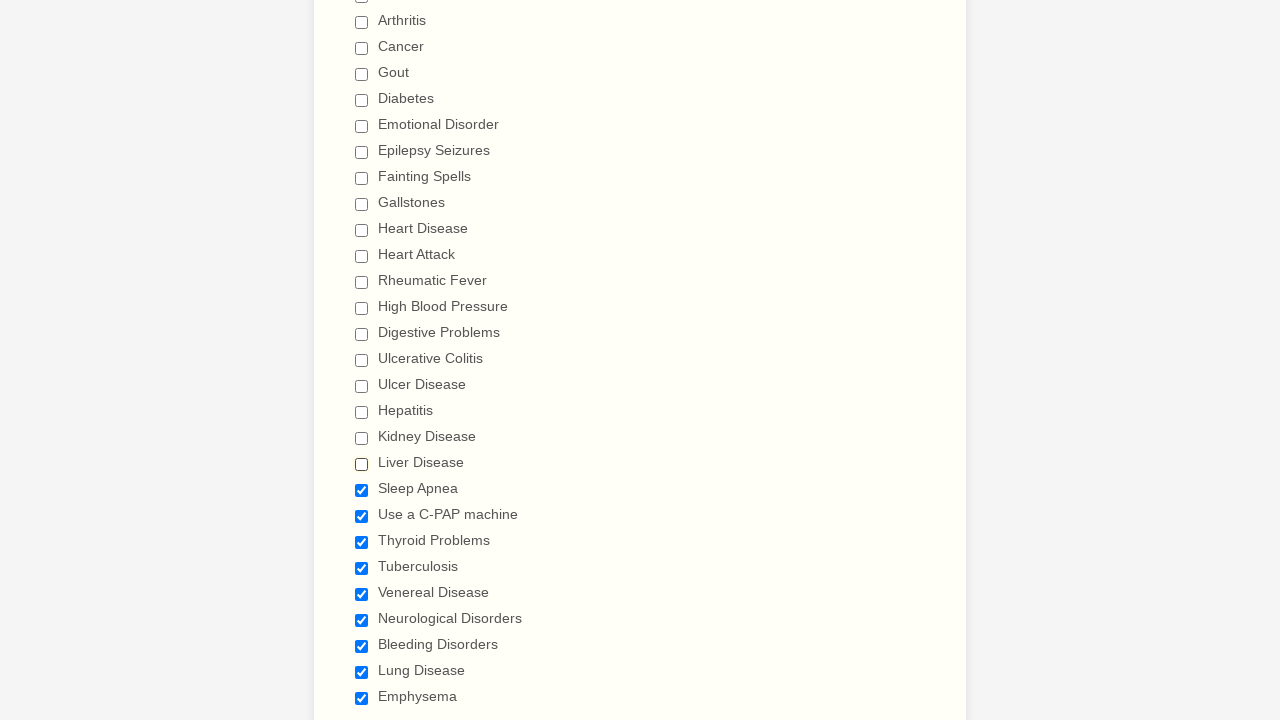

Unchecked an enabled checked checkbox at (362, 490) on xpath=//input[@type= 'checkbox'] >> nth=20
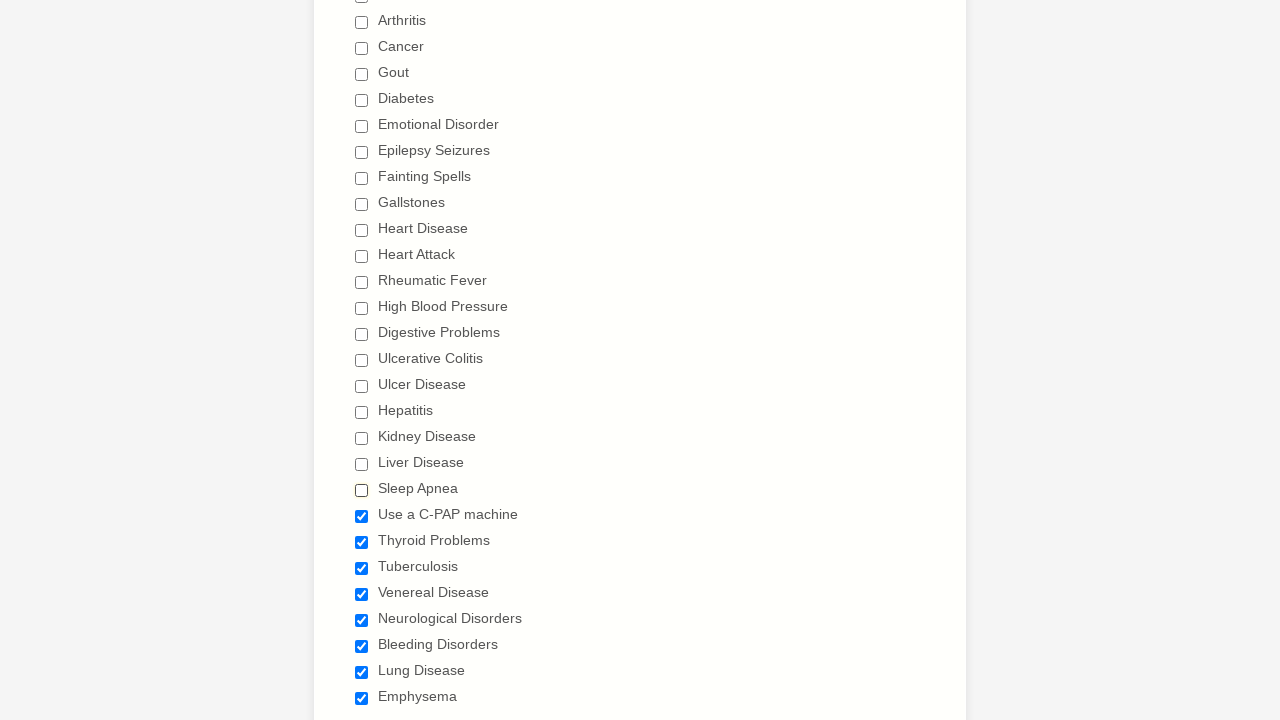

Unchecked an enabled checked checkbox at (362, 516) on xpath=//input[@type= 'checkbox'] >> nth=21
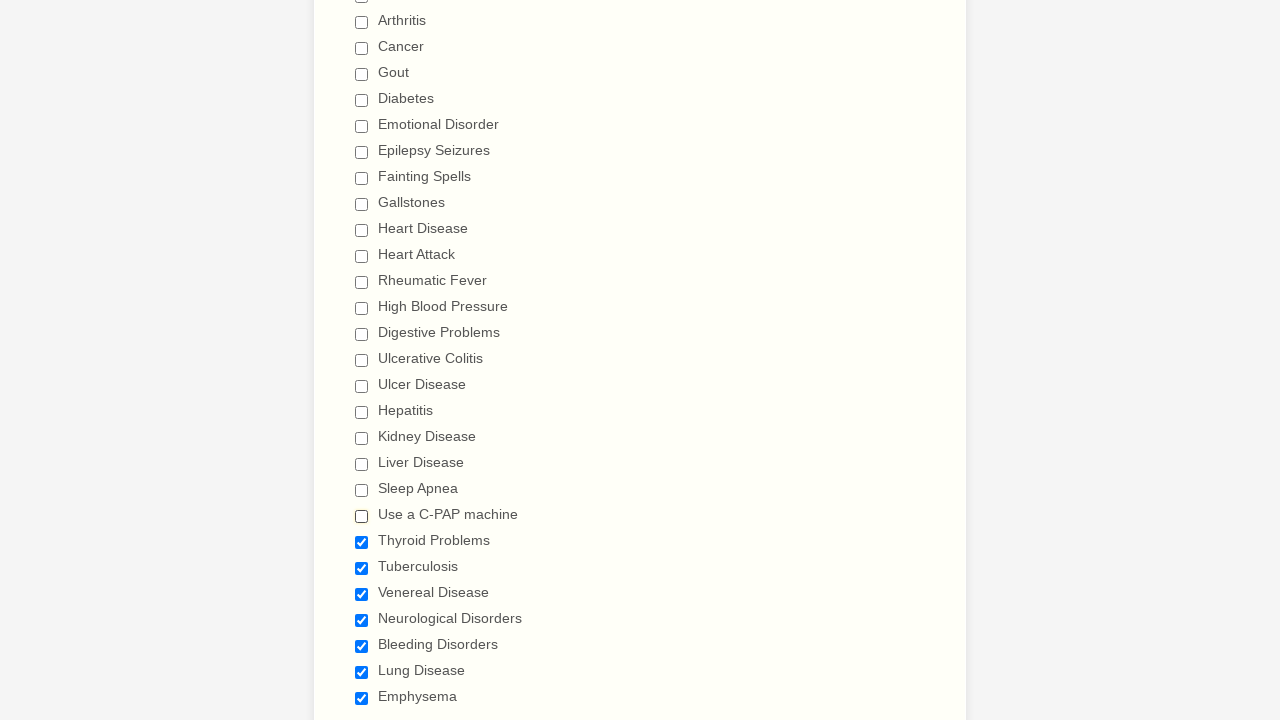

Unchecked an enabled checked checkbox at (362, 542) on xpath=//input[@type= 'checkbox'] >> nth=22
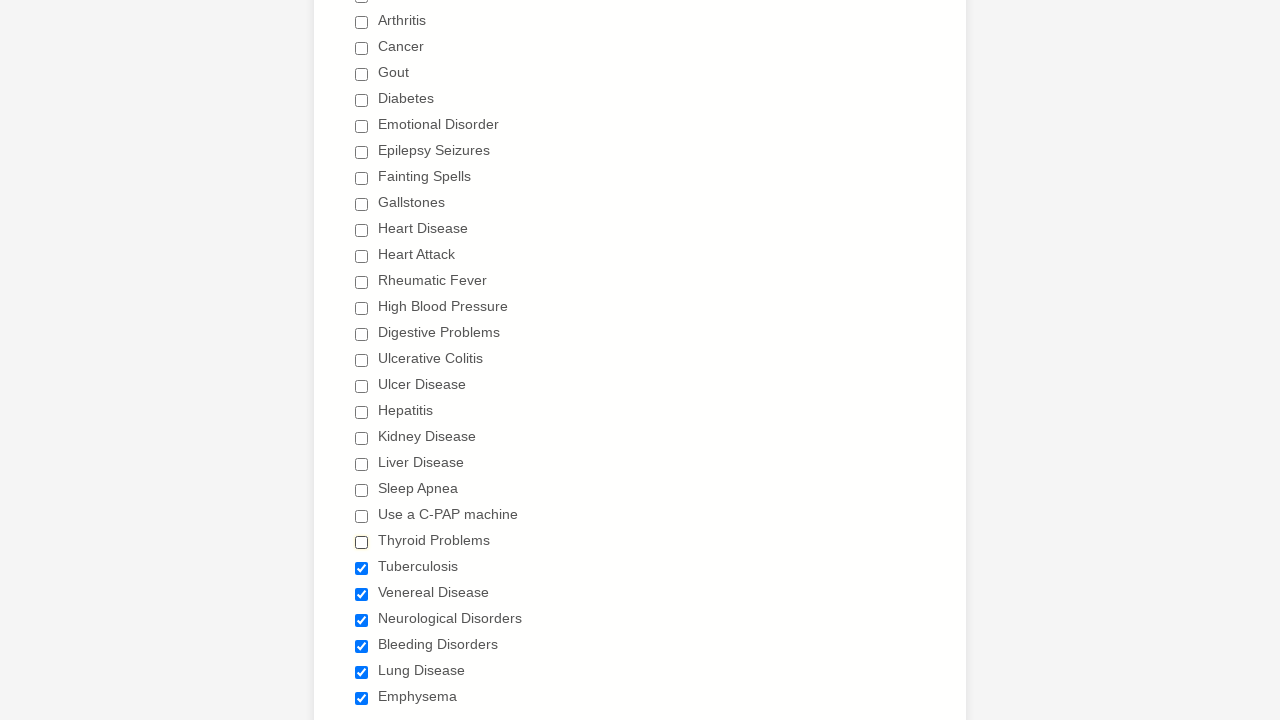

Unchecked an enabled checked checkbox at (362, 568) on xpath=//input[@type= 'checkbox'] >> nth=23
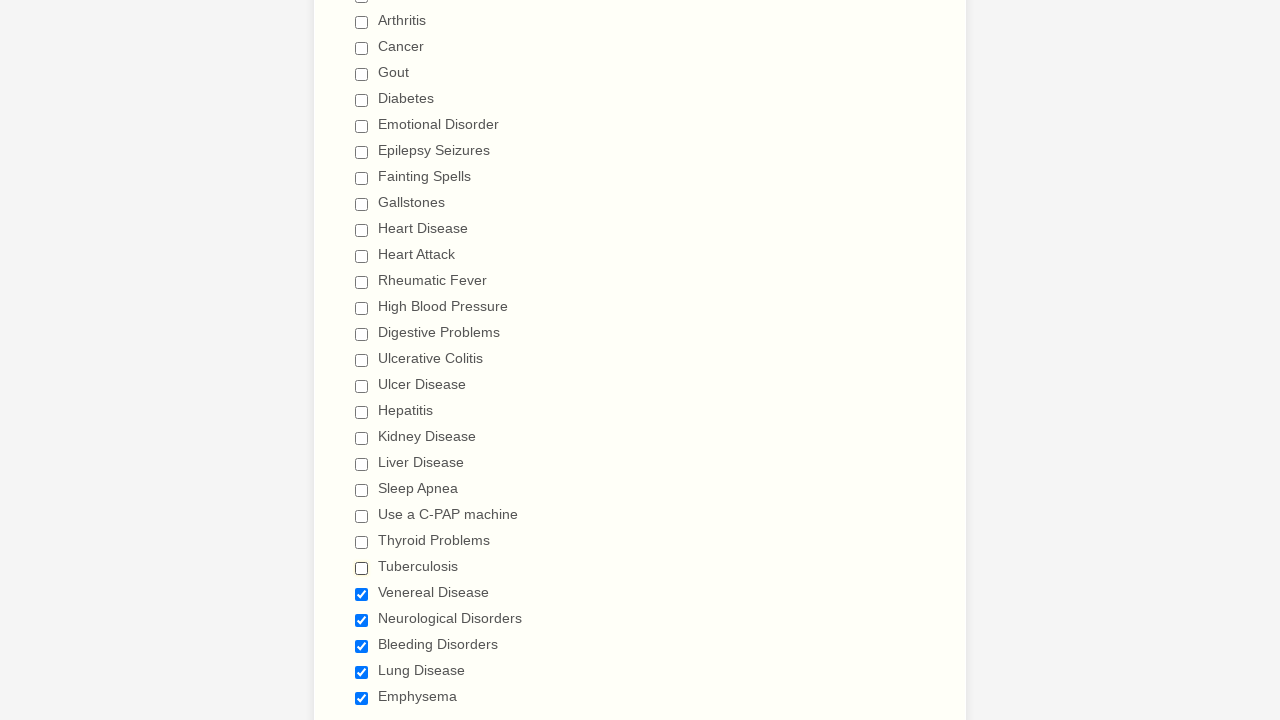

Unchecked an enabled checked checkbox at (362, 594) on xpath=//input[@type= 'checkbox'] >> nth=24
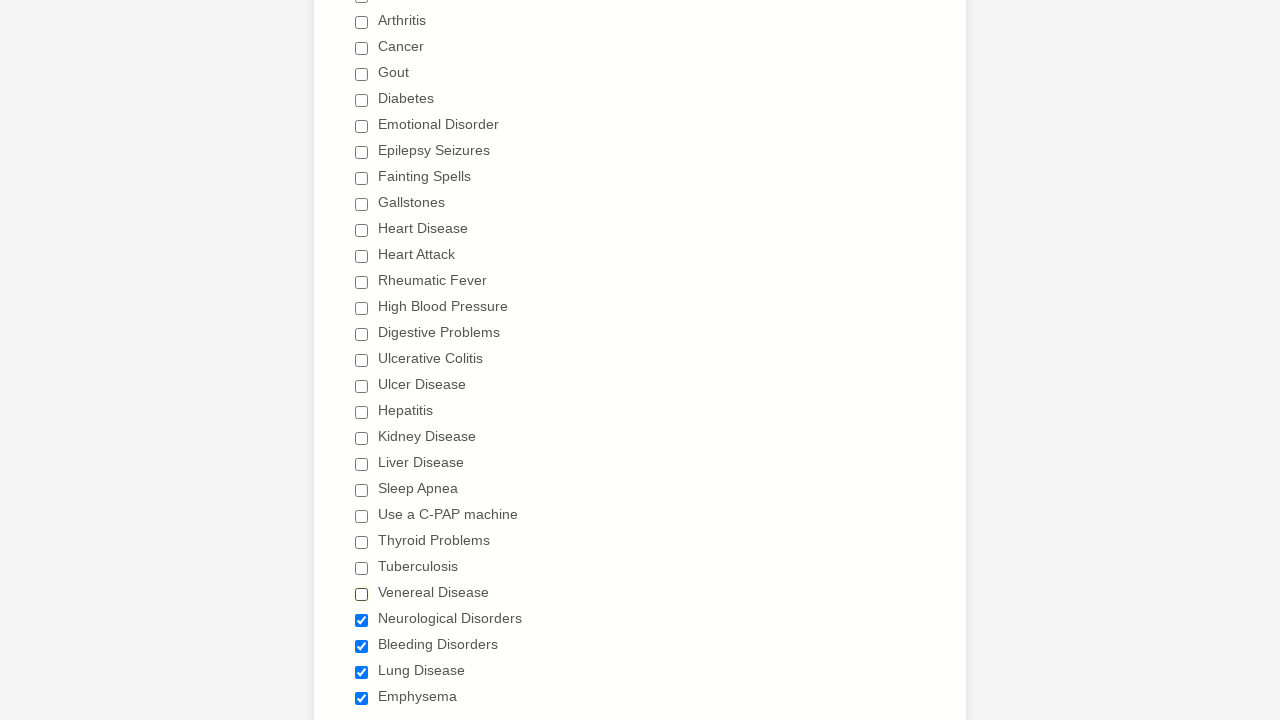

Unchecked an enabled checked checkbox at (362, 620) on xpath=//input[@type= 'checkbox'] >> nth=25
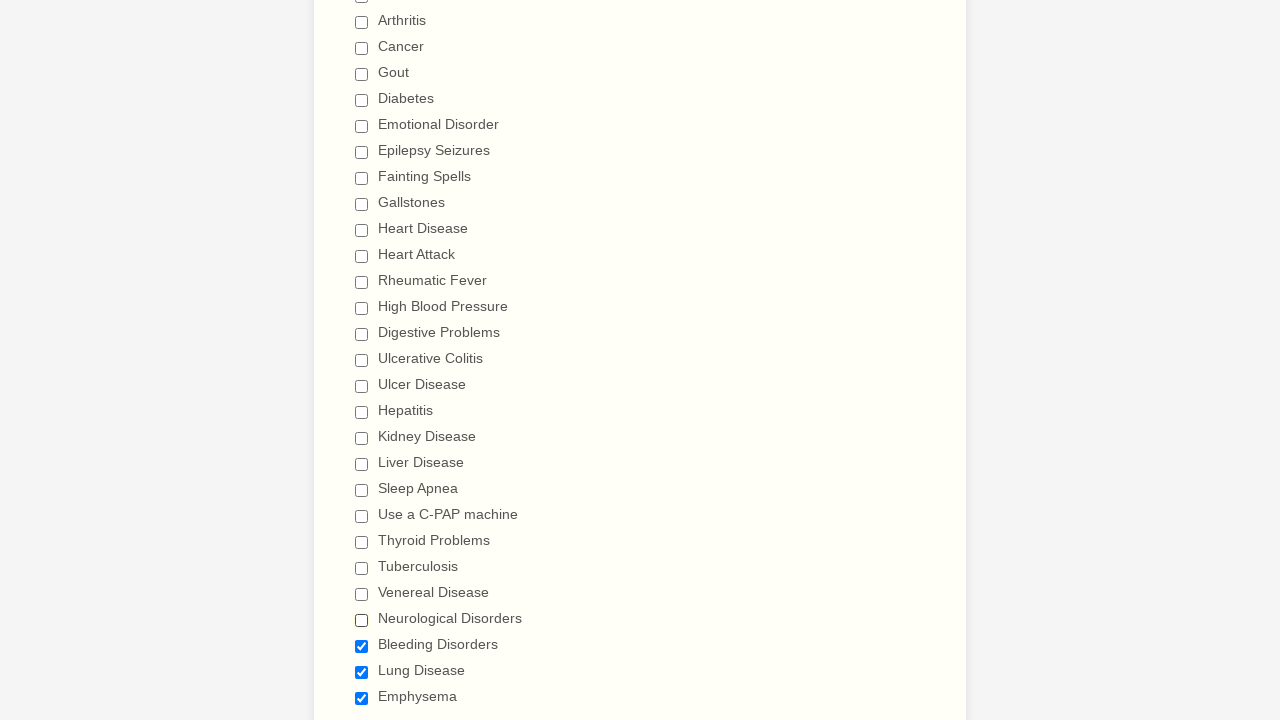

Unchecked an enabled checked checkbox at (362, 646) on xpath=//input[@type= 'checkbox'] >> nth=26
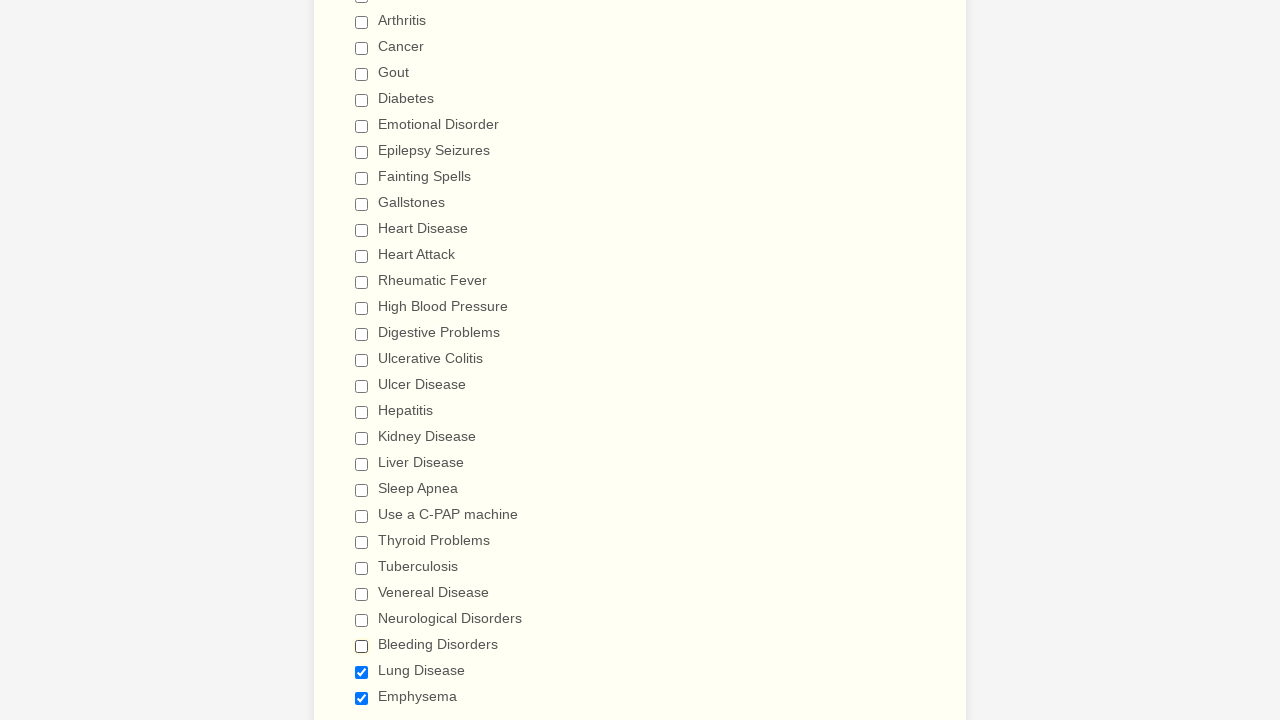

Unchecked an enabled checked checkbox at (362, 672) on xpath=//input[@type= 'checkbox'] >> nth=27
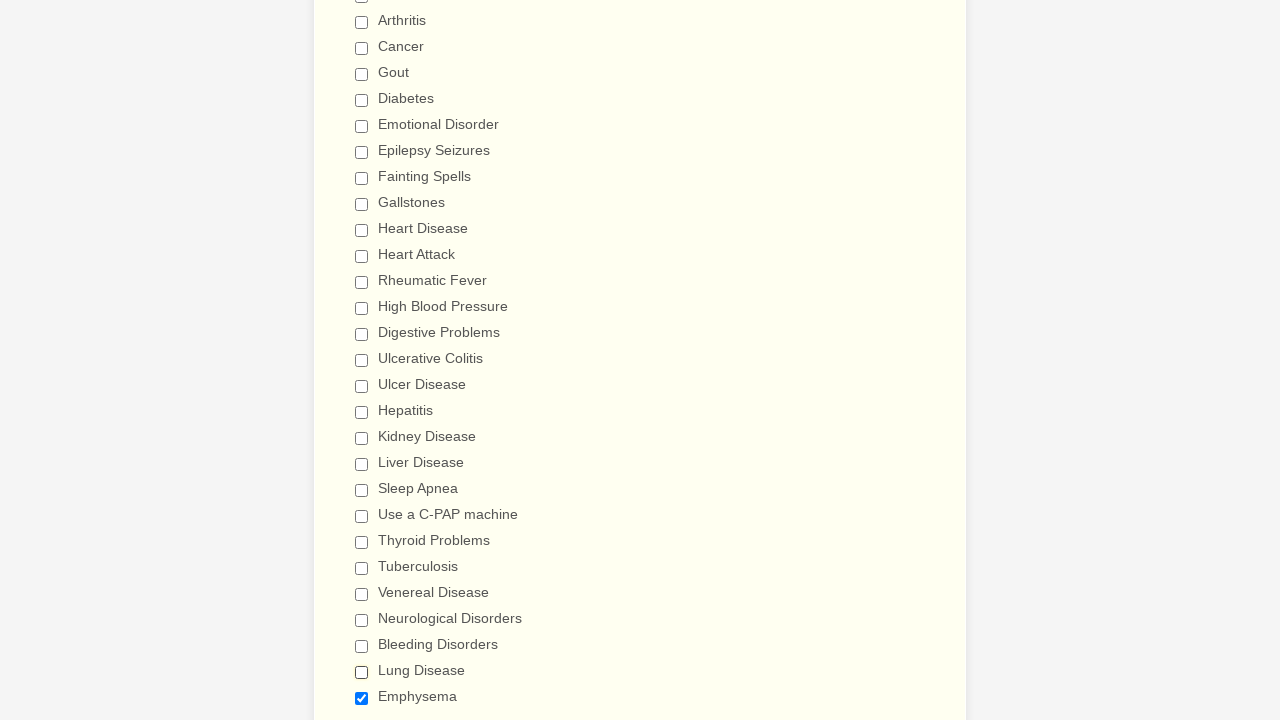

Unchecked an enabled checked checkbox at (362, 698) on xpath=//input[@type= 'checkbox'] >> nth=28
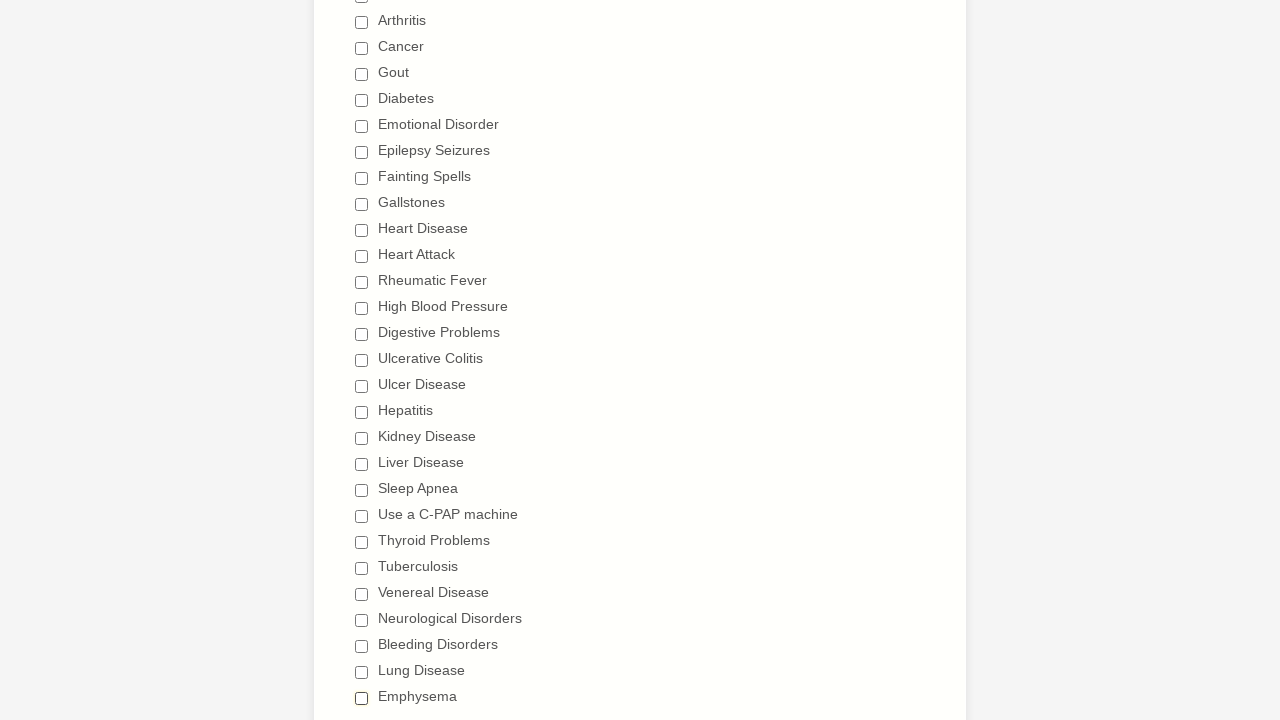

Verified checkbox is unchecked
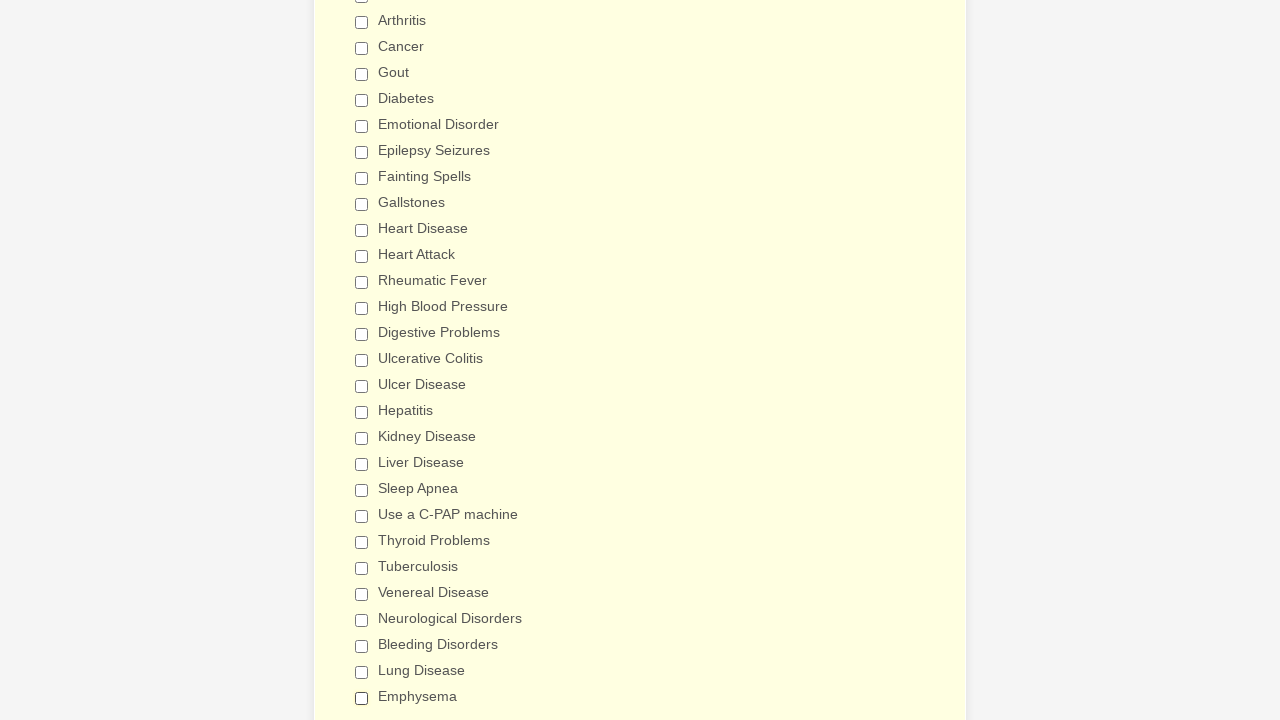

Verified checkbox is unchecked
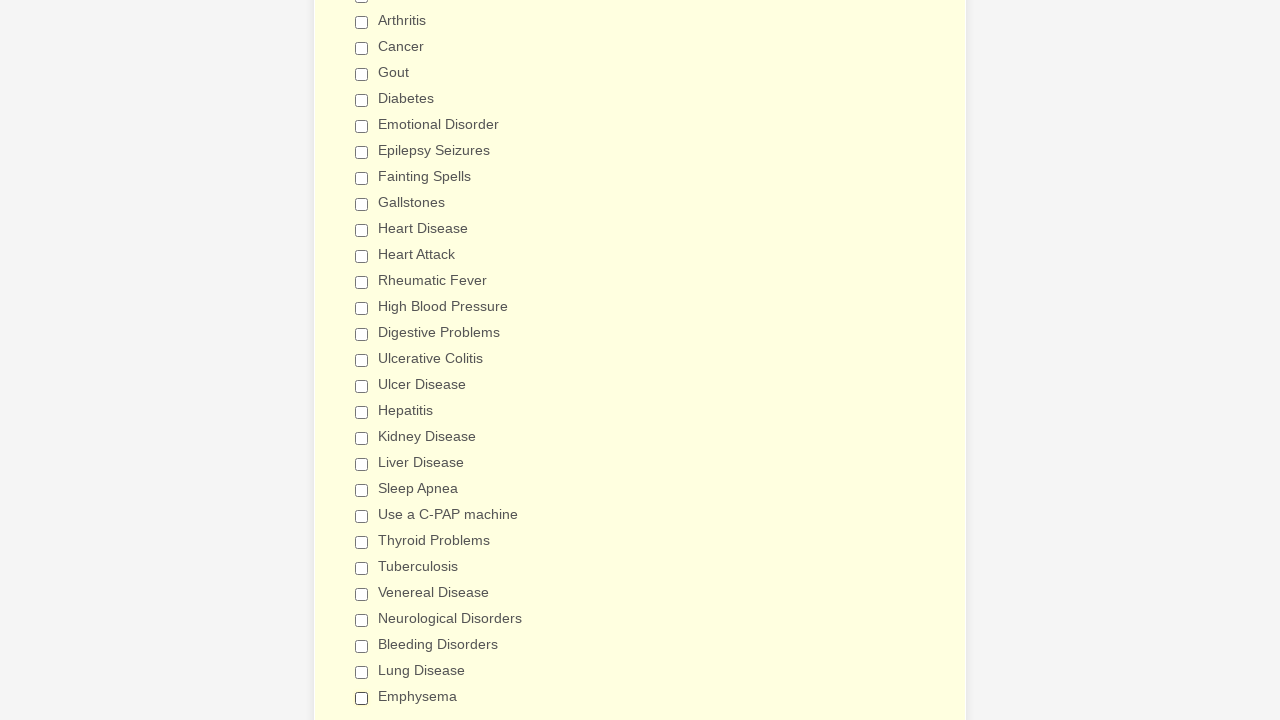

Verified checkbox is unchecked
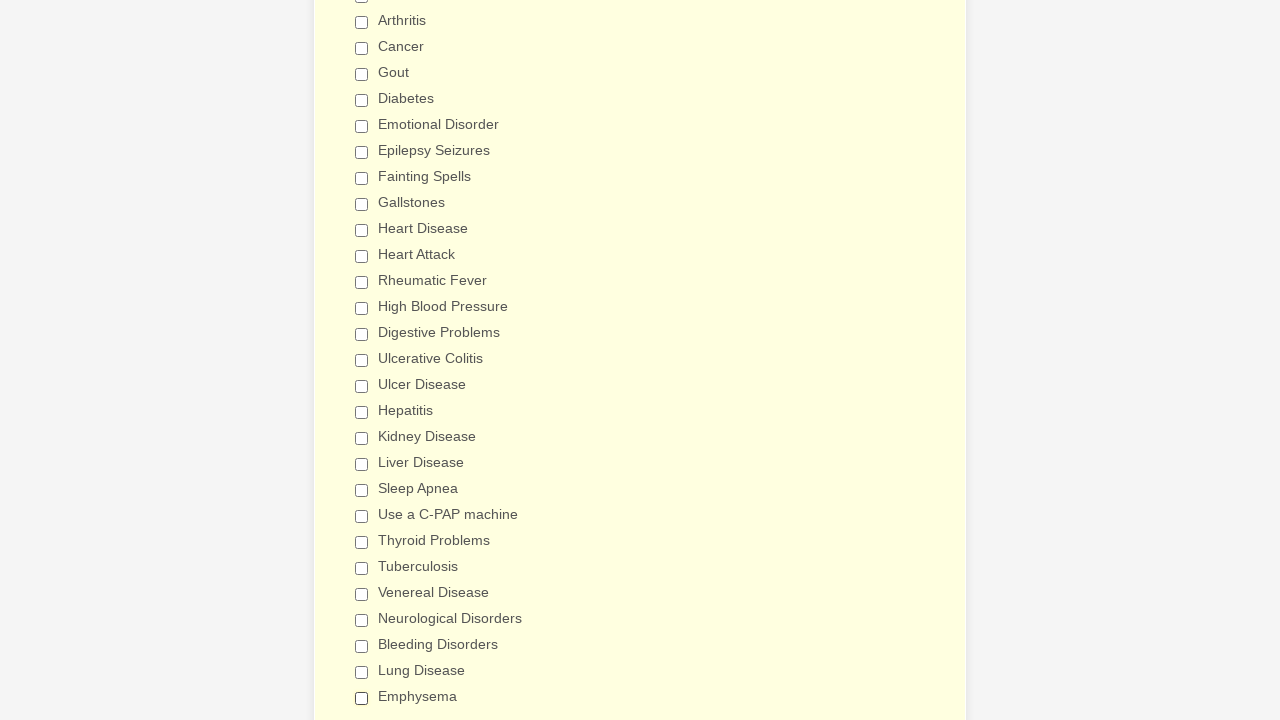

Verified checkbox is unchecked
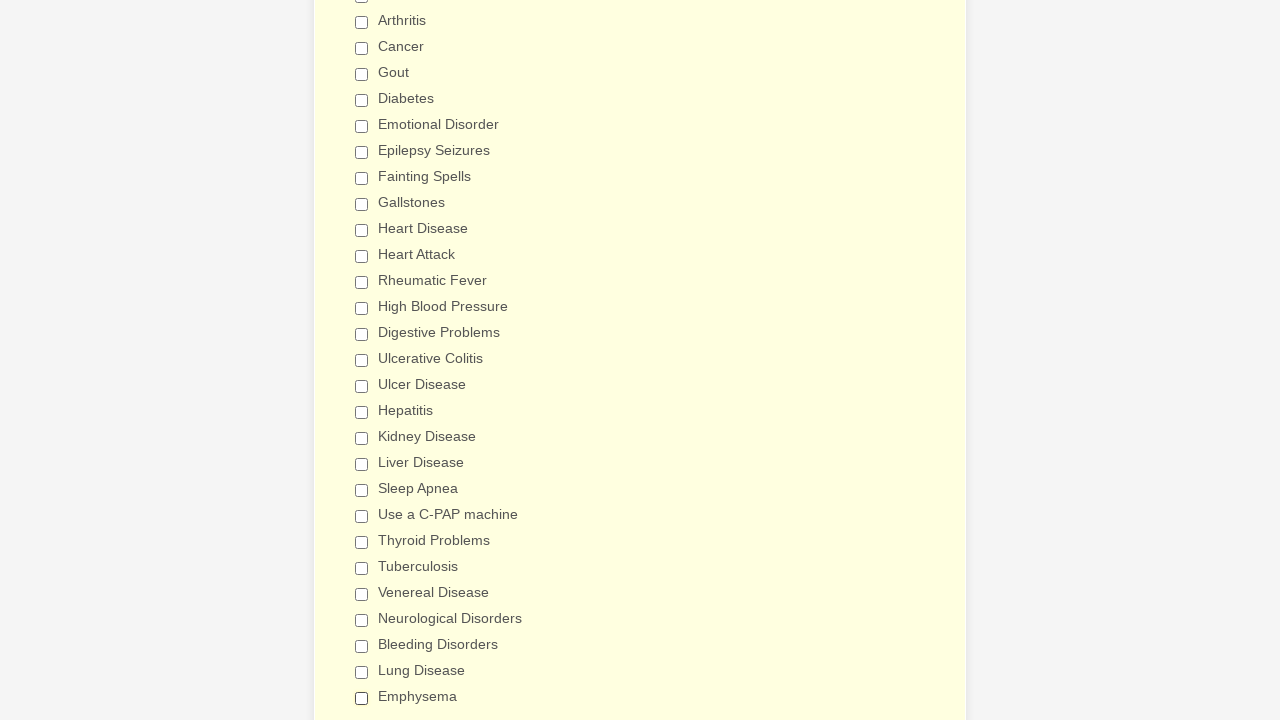

Verified checkbox is unchecked
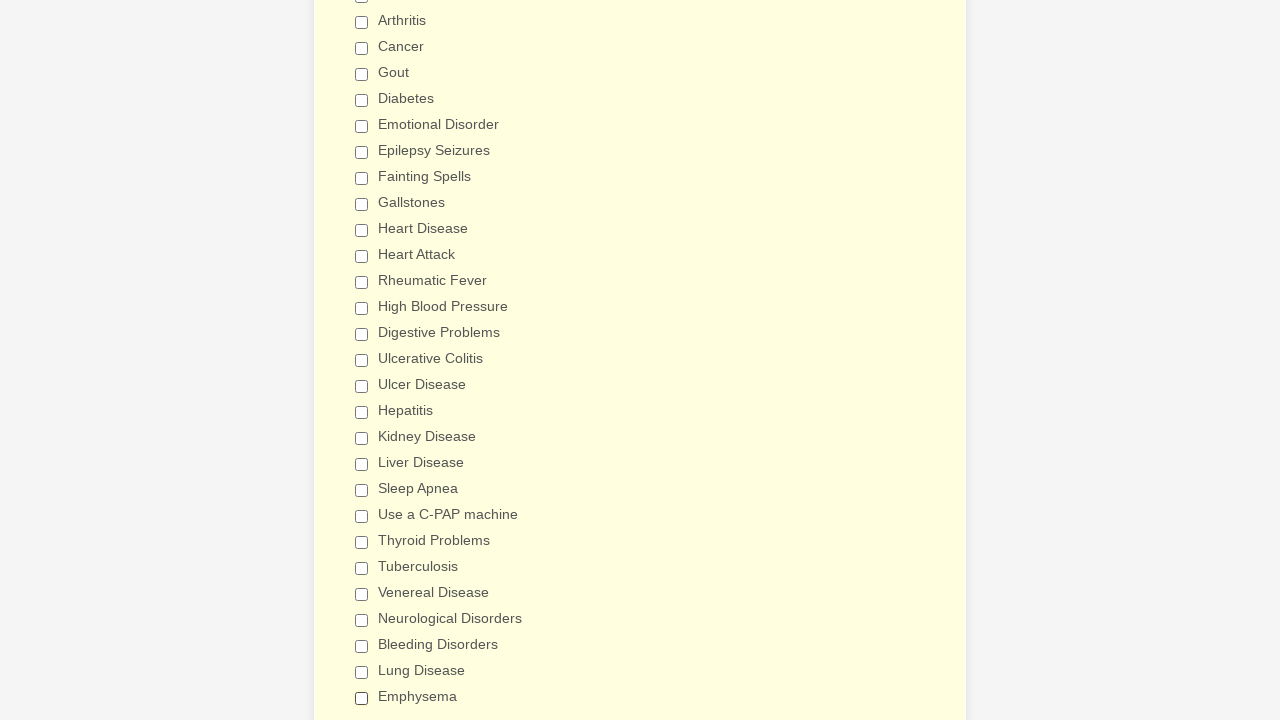

Verified checkbox is unchecked
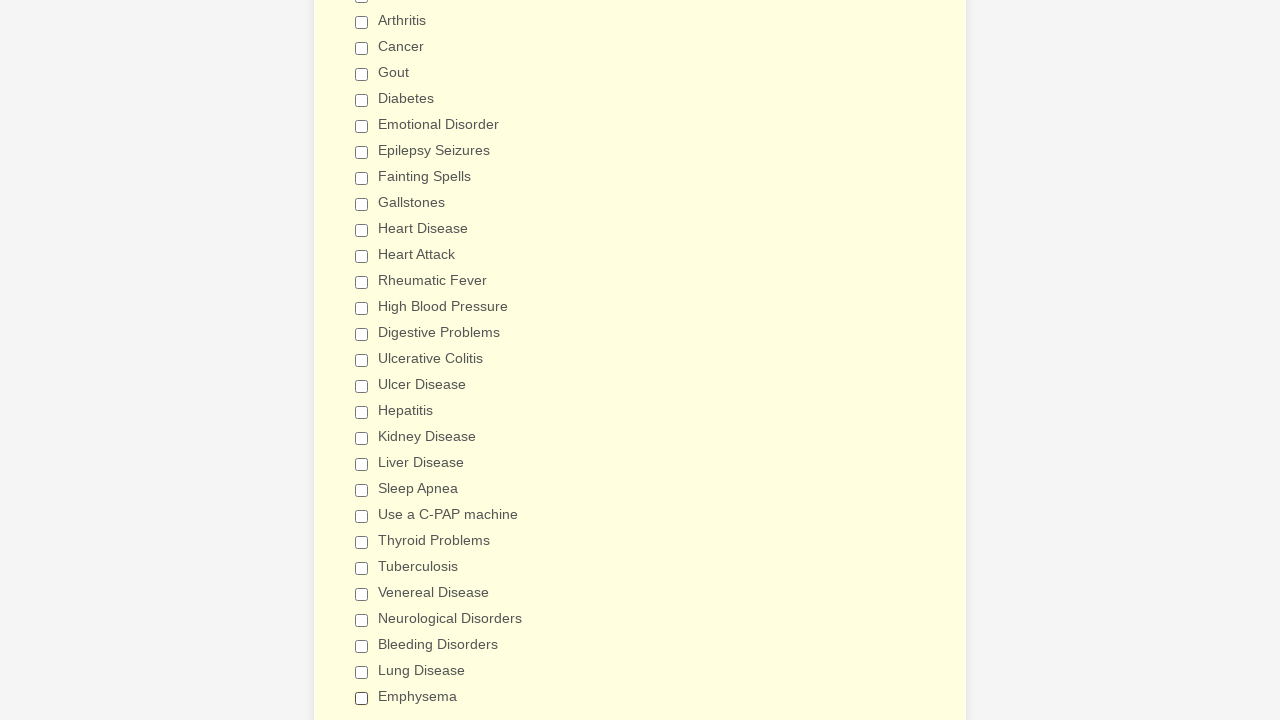

Verified checkbox is unchecked
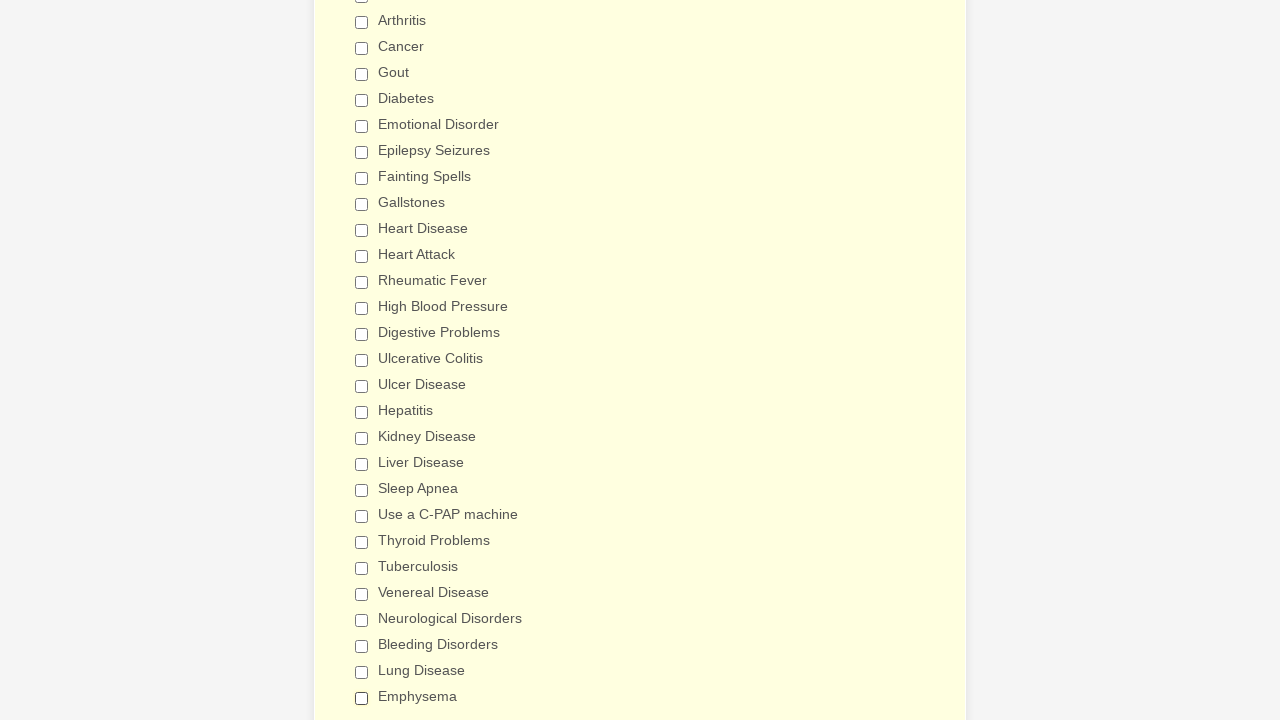

Verified checkbox is unchecked
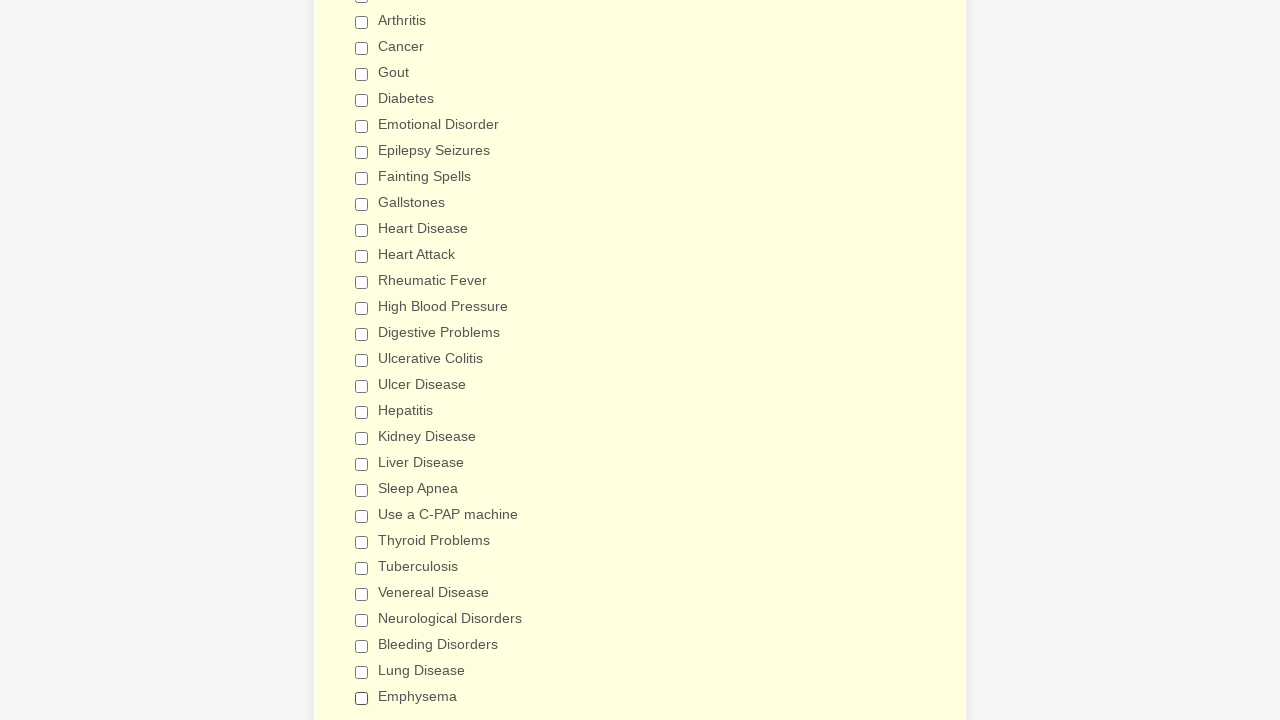

Verified checkbox is unchecked
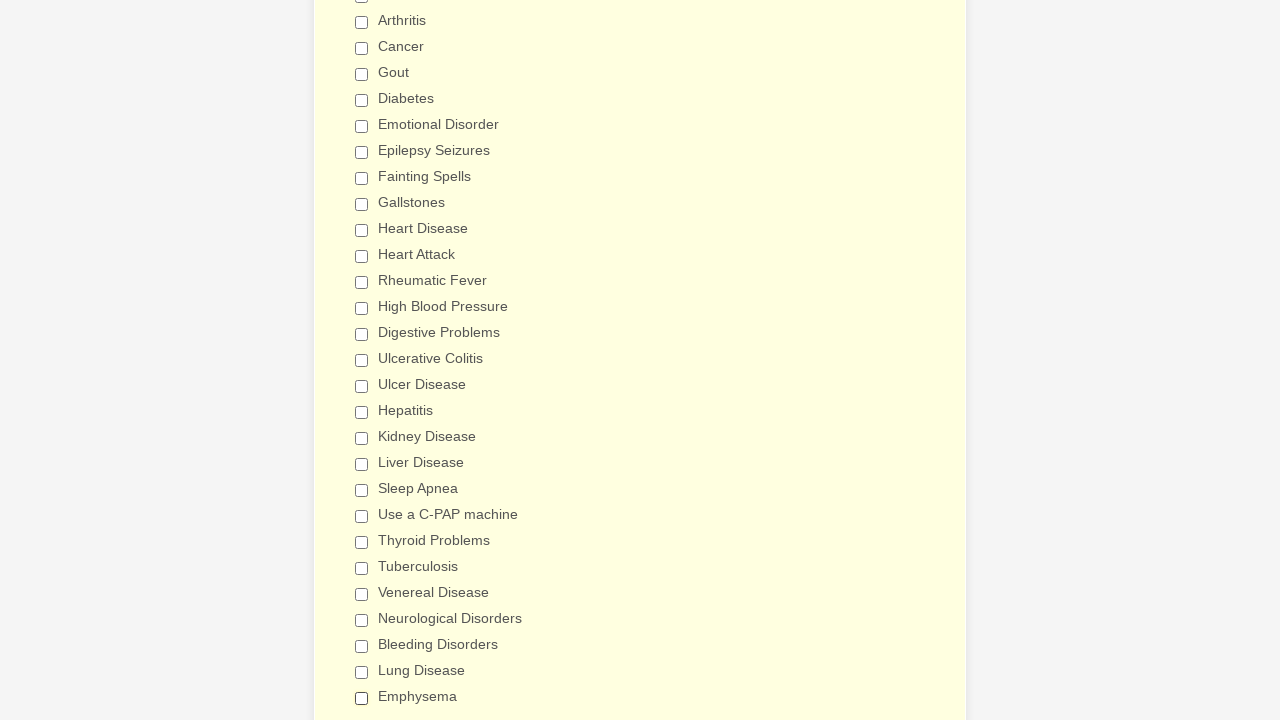

Verified checkbox is unchecked
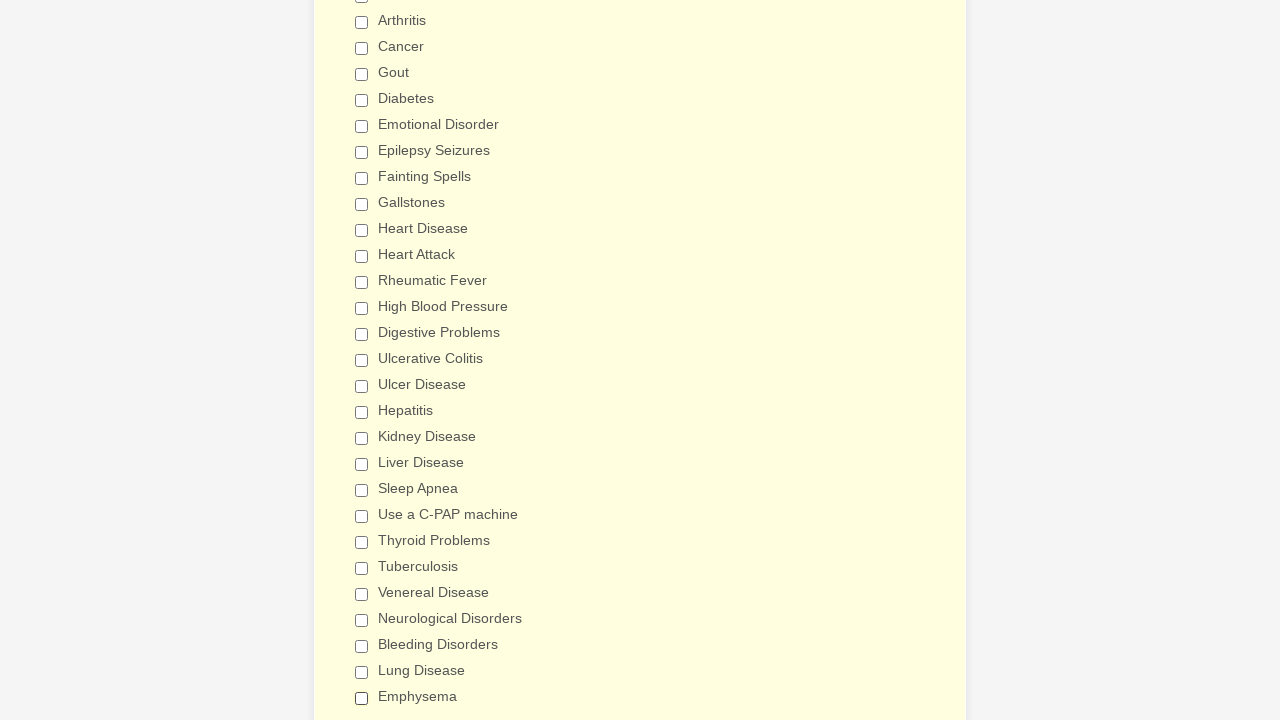

Verified checkbox is unchecked
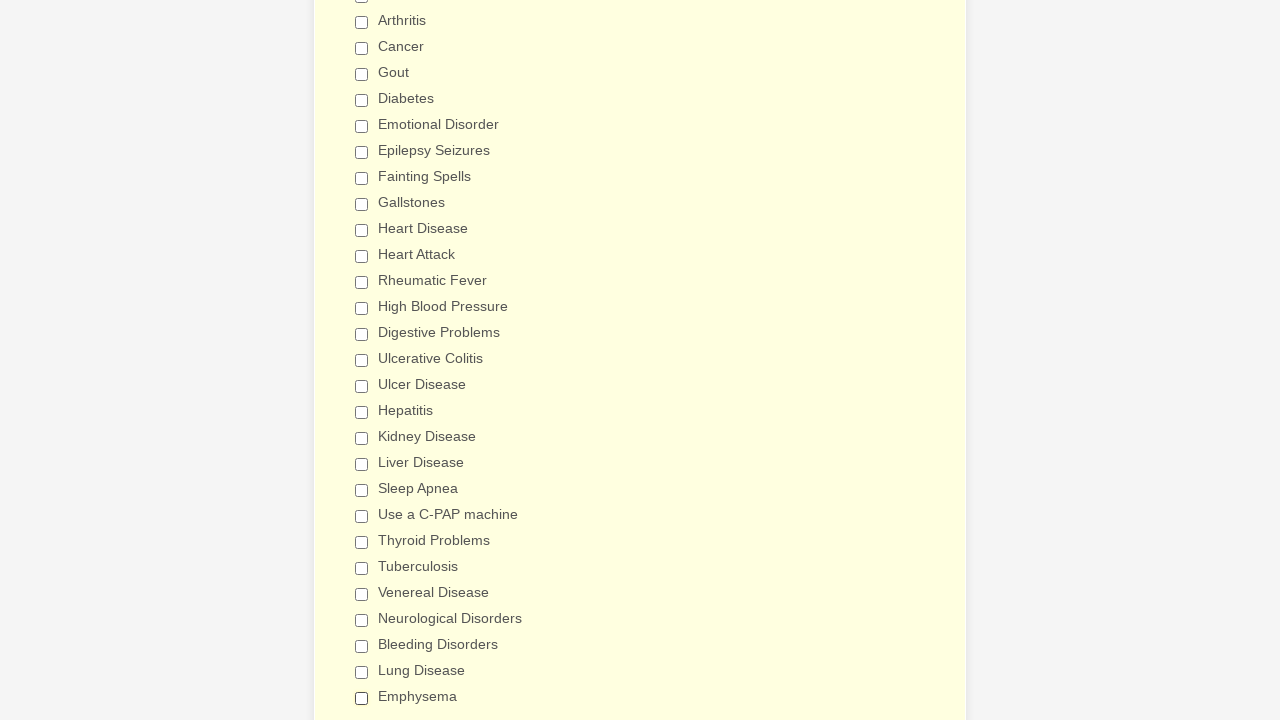

Verified checkbox is unchecked
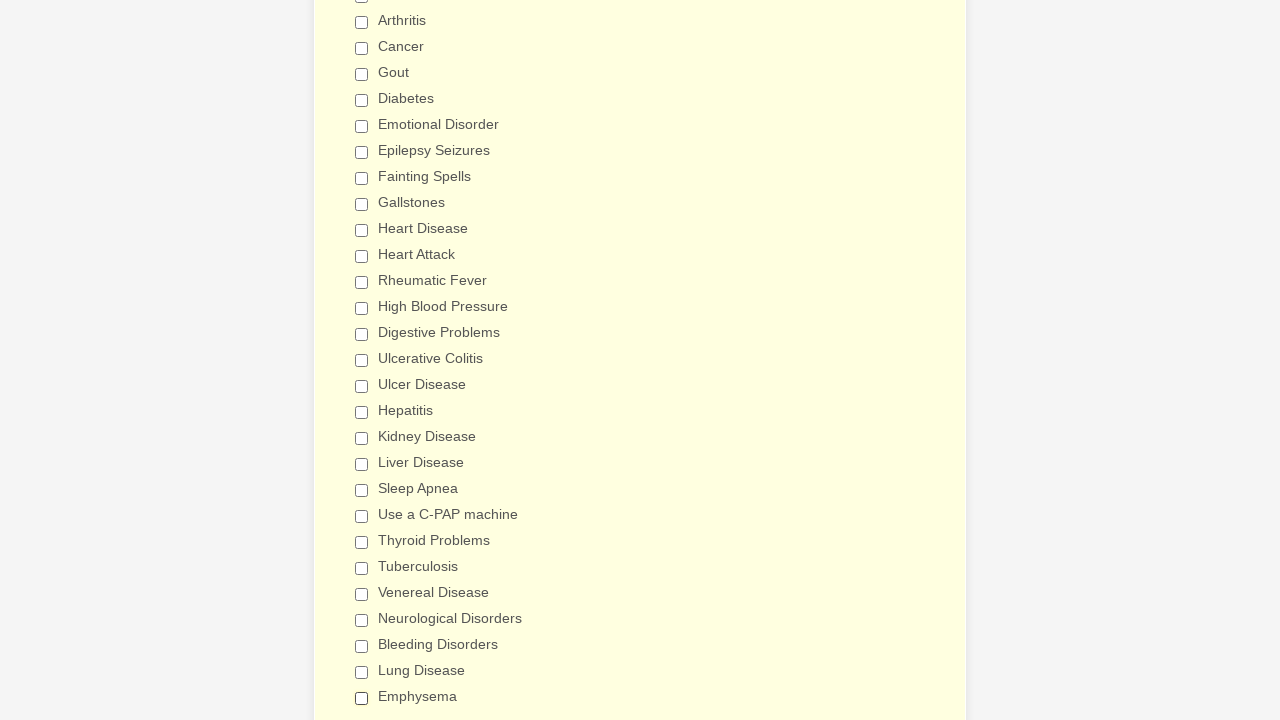

Verified checkbox is unchecked
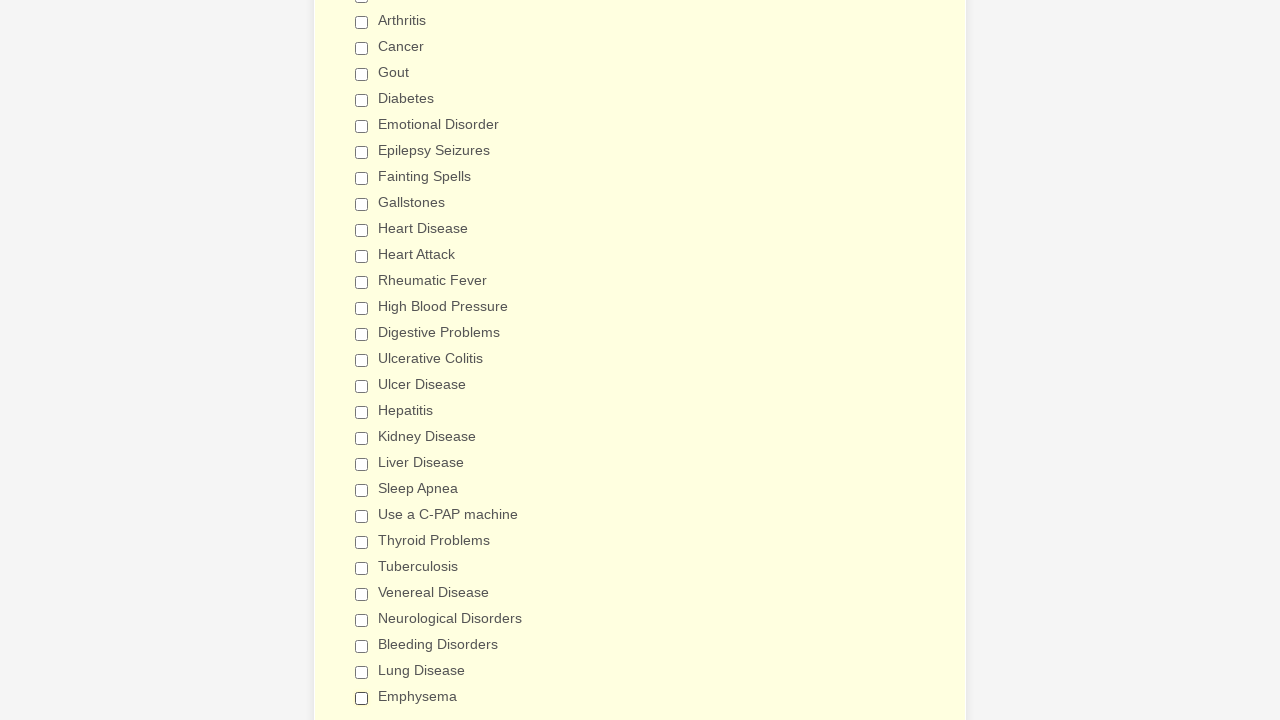

Verified checkbox is unchecked
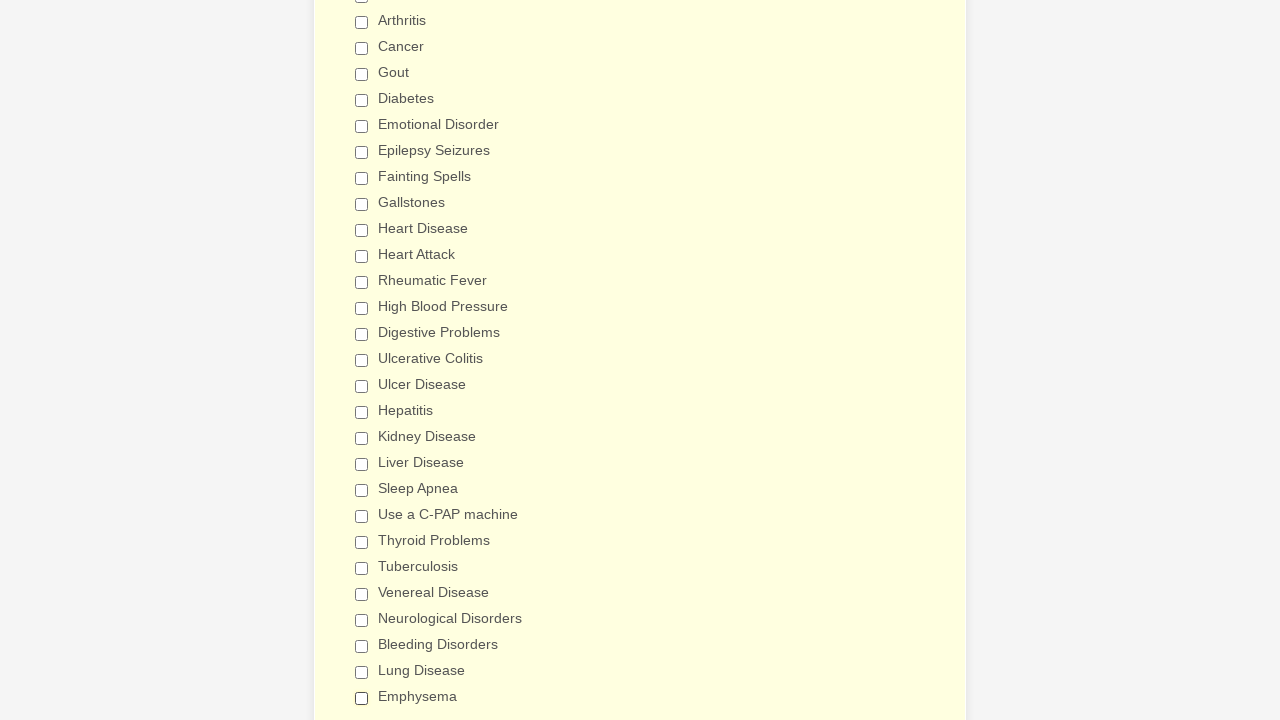

Verified checkbox is unchecked
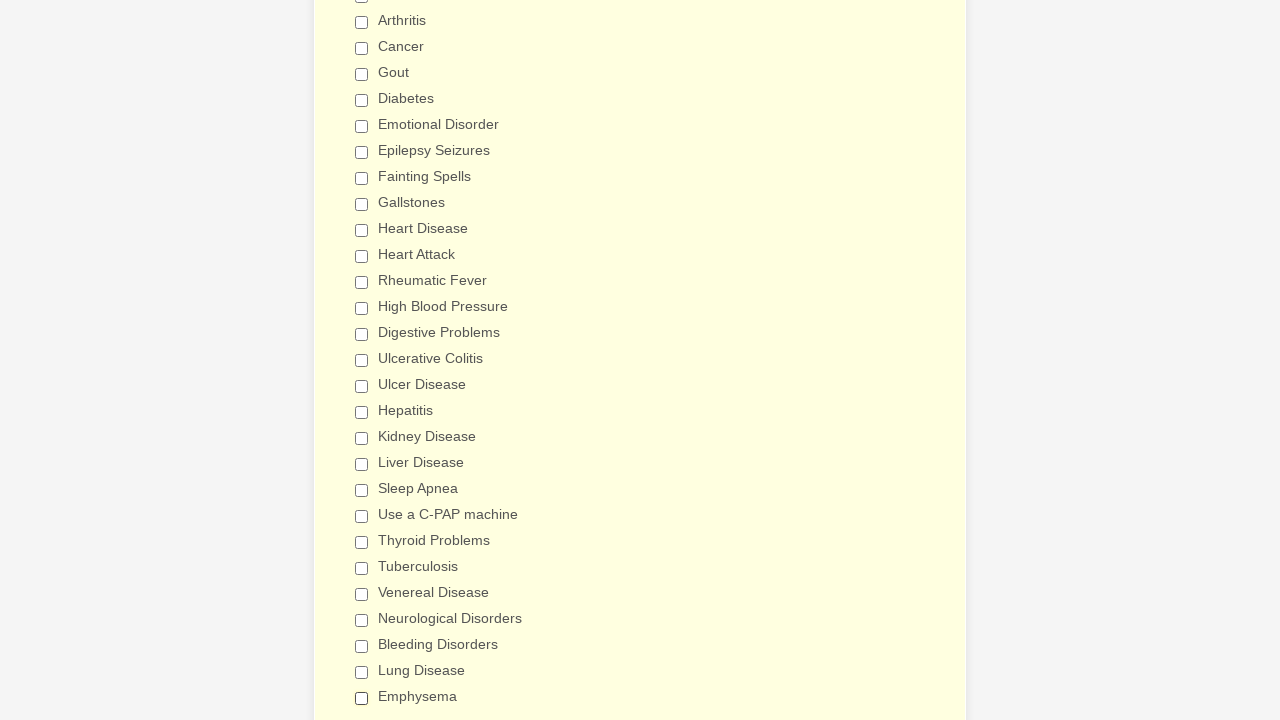

Verified checkbox is unchecked
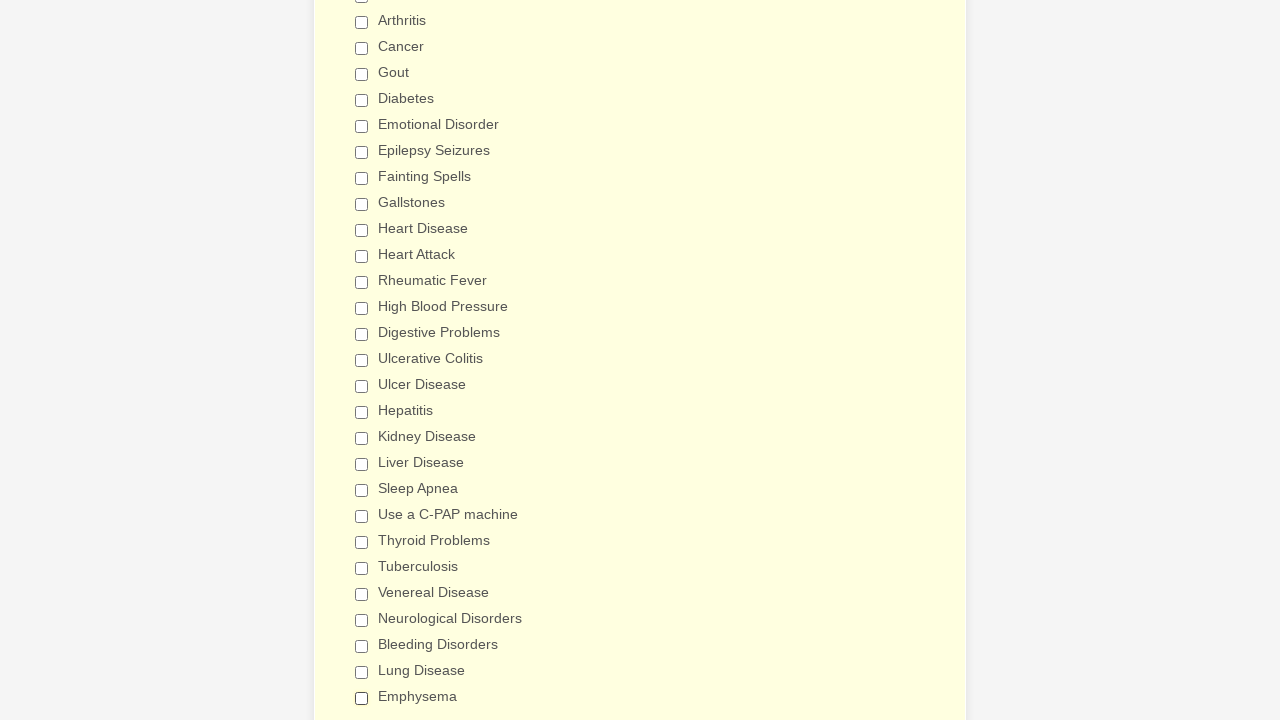

Verified checkbox is unchecked
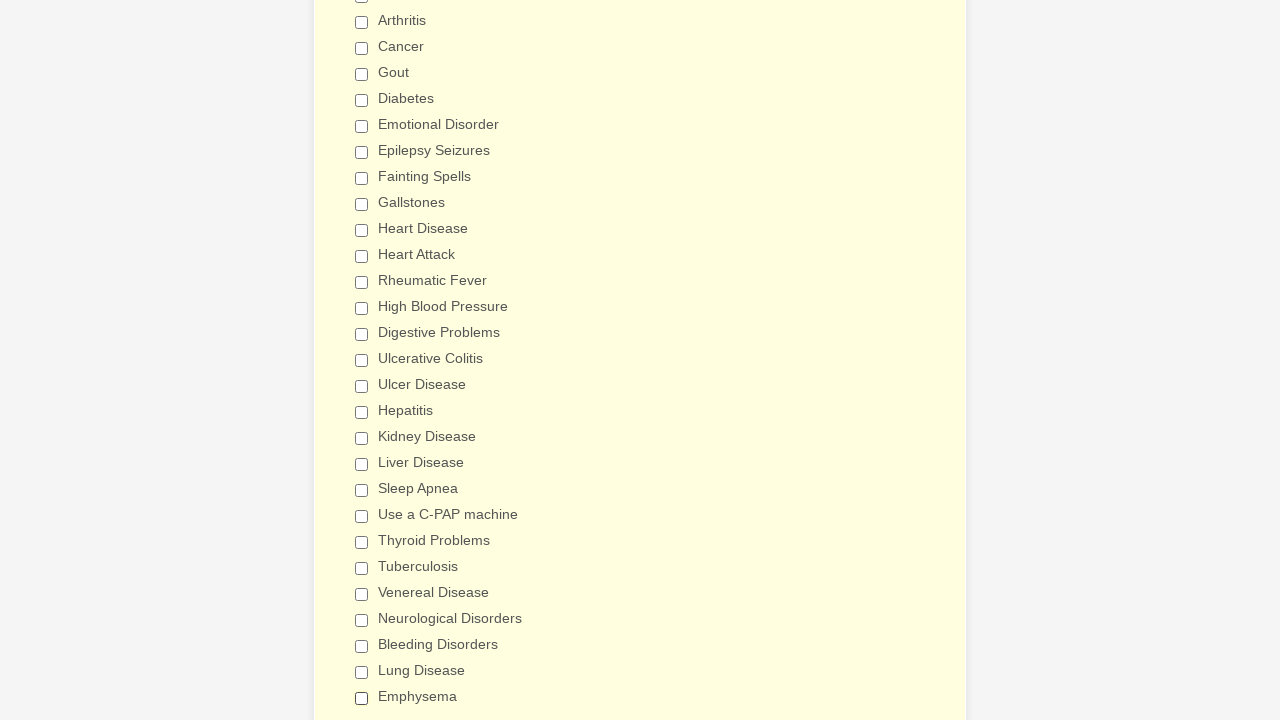

Verified checkbox is unchecked
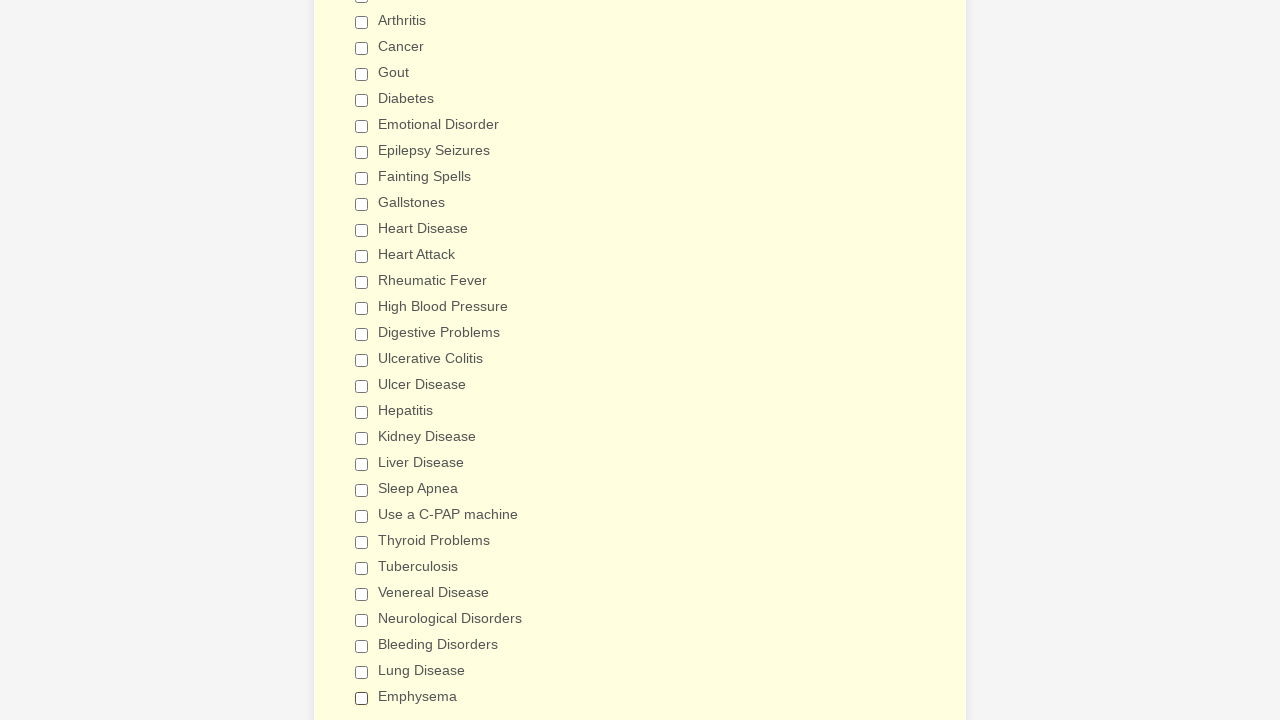

Verified checkbox is unchecked
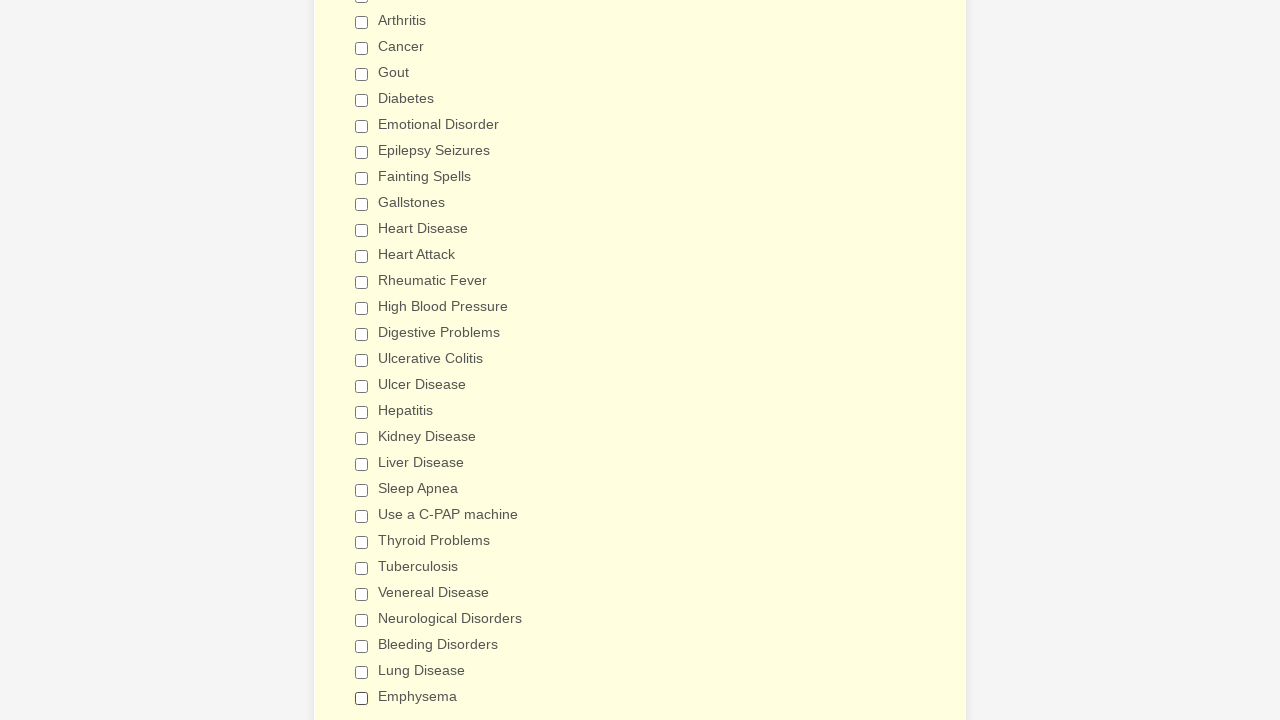

Verified checkbox is unchecked
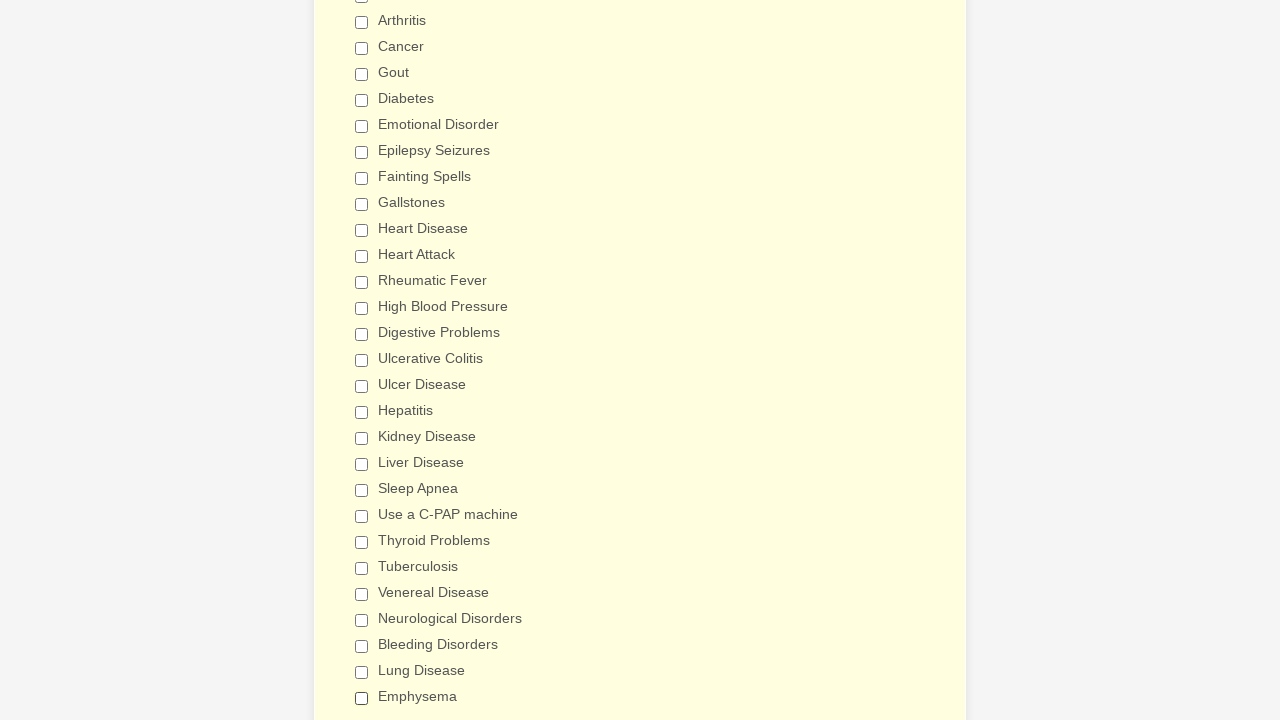

Verified checkbox is unchecked
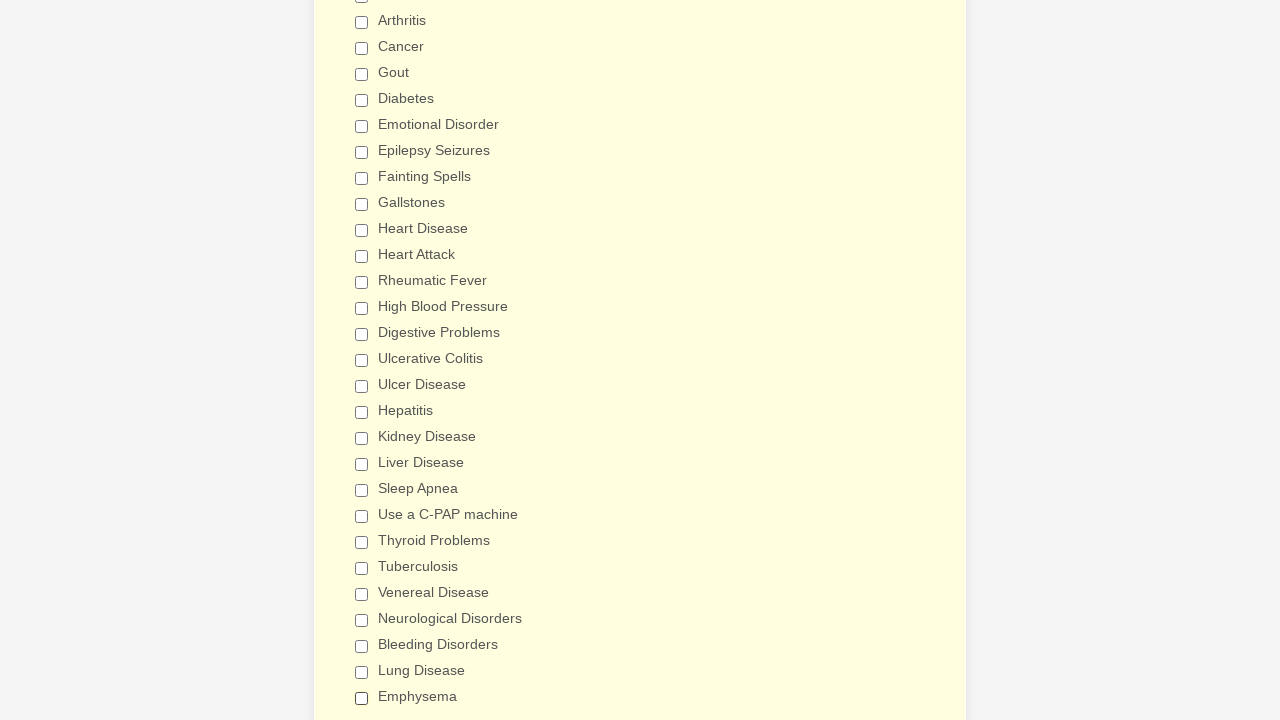

Verified checkbox is unchecked
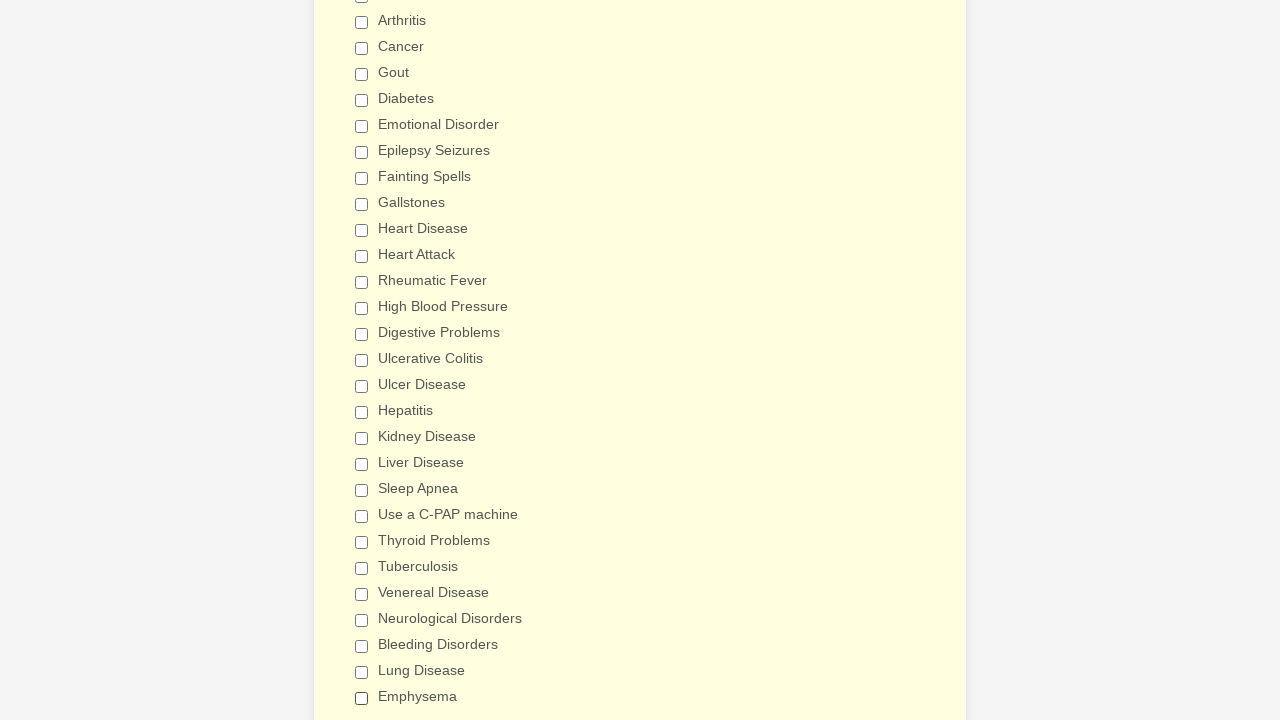

Verified checkbox is unchecked
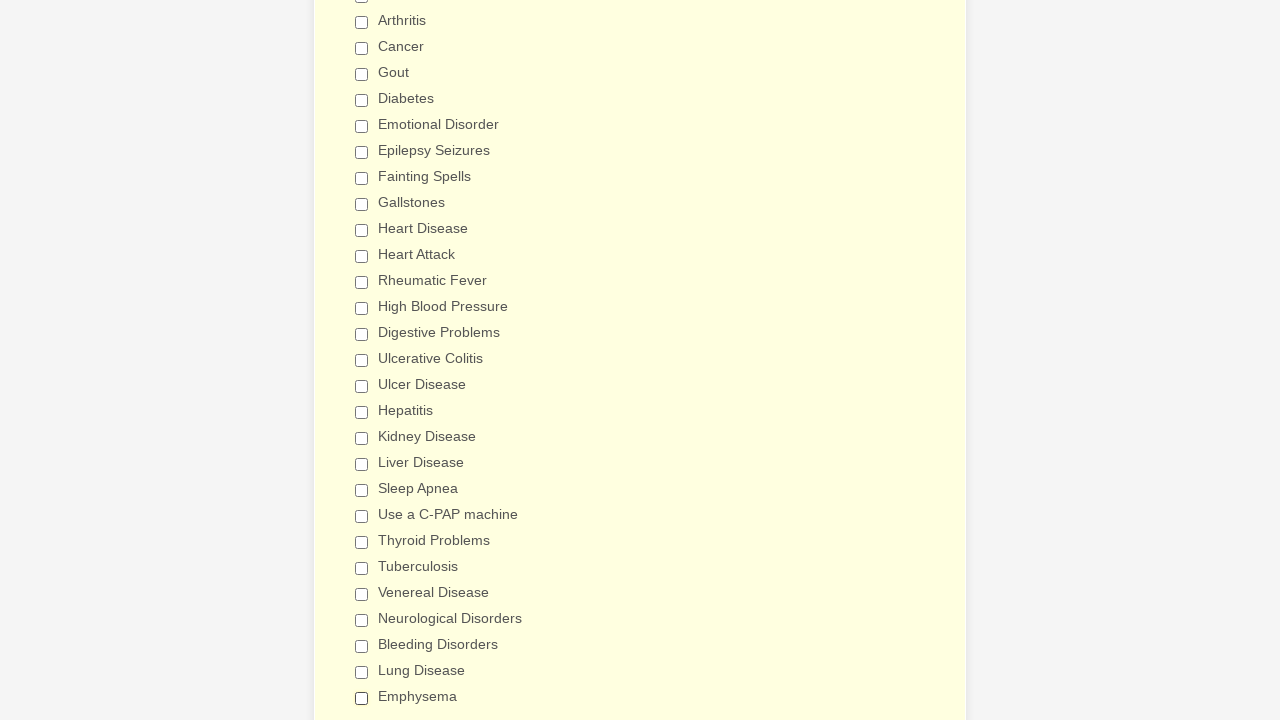

Verified checkbox is unchecked
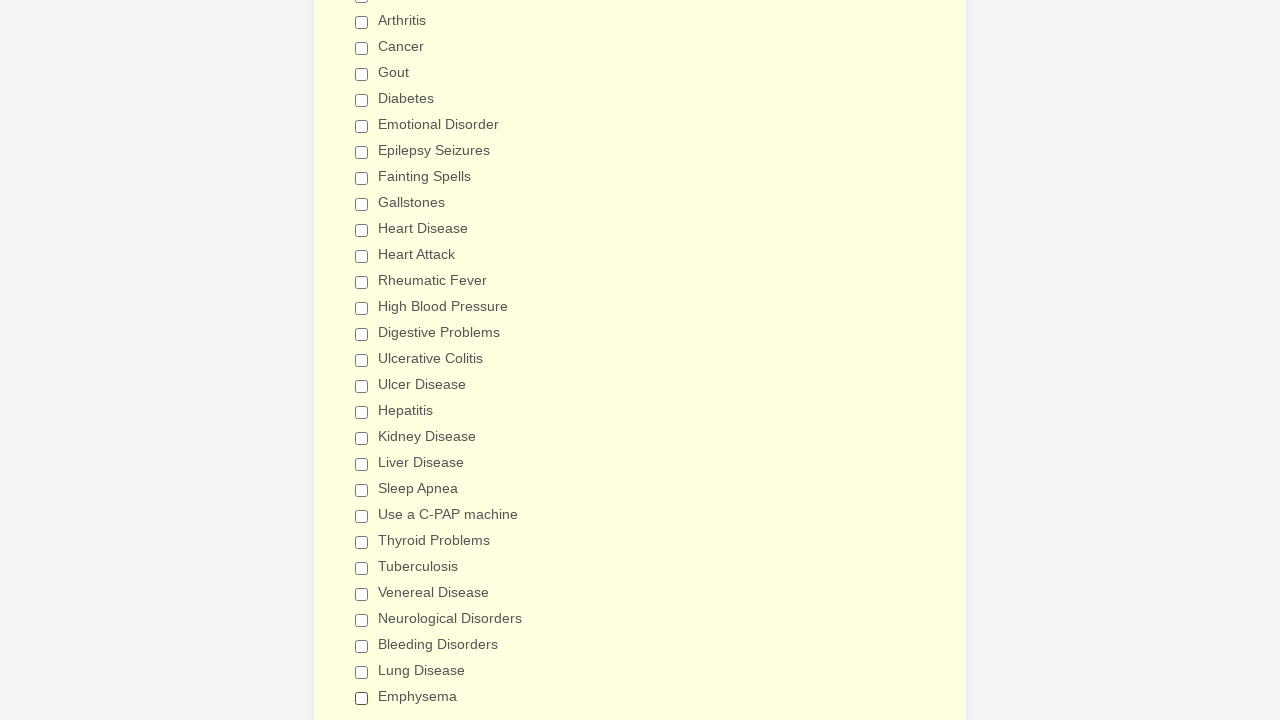

Verified checkbox is unchecked
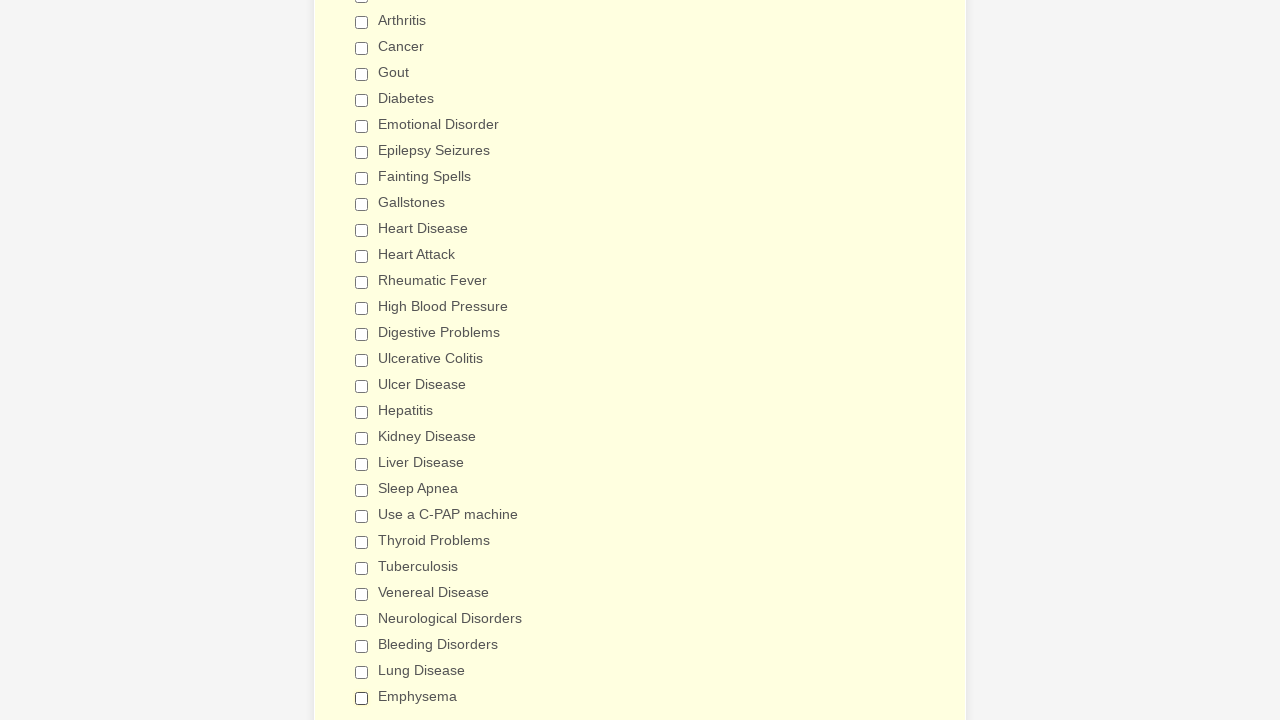

Verified checkbox is unchecked
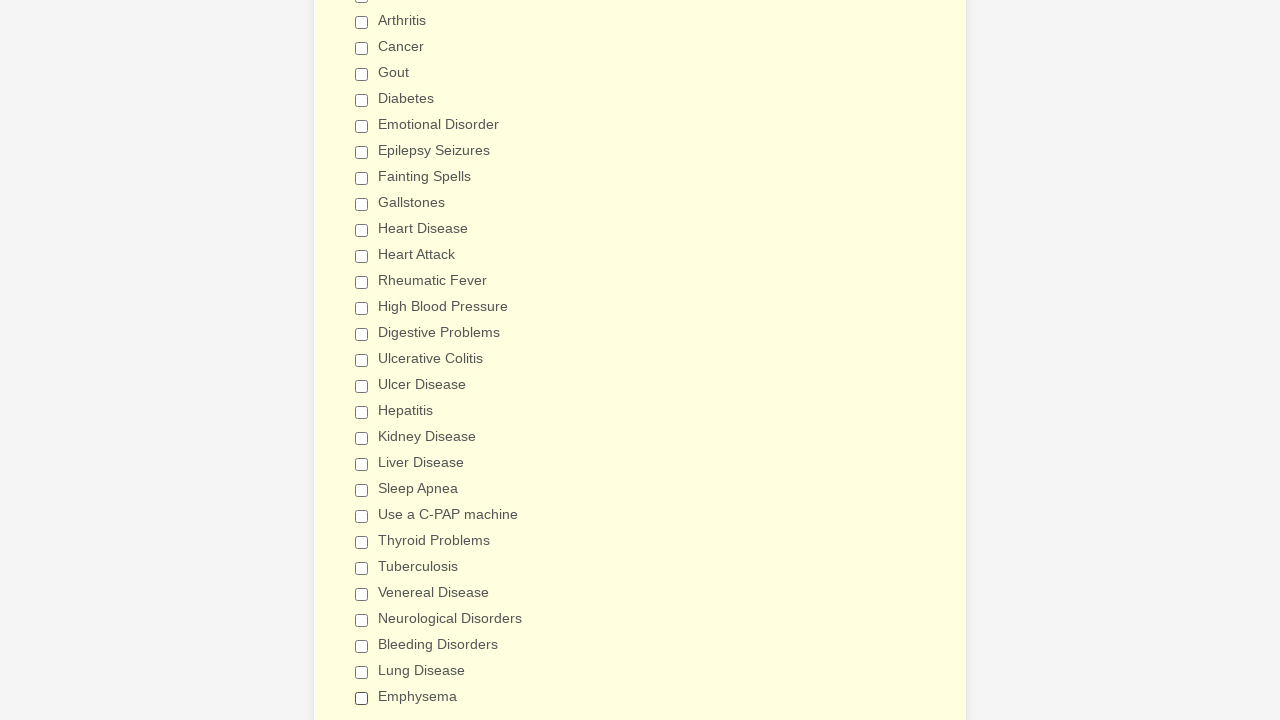

Verified checkbox is unchecked
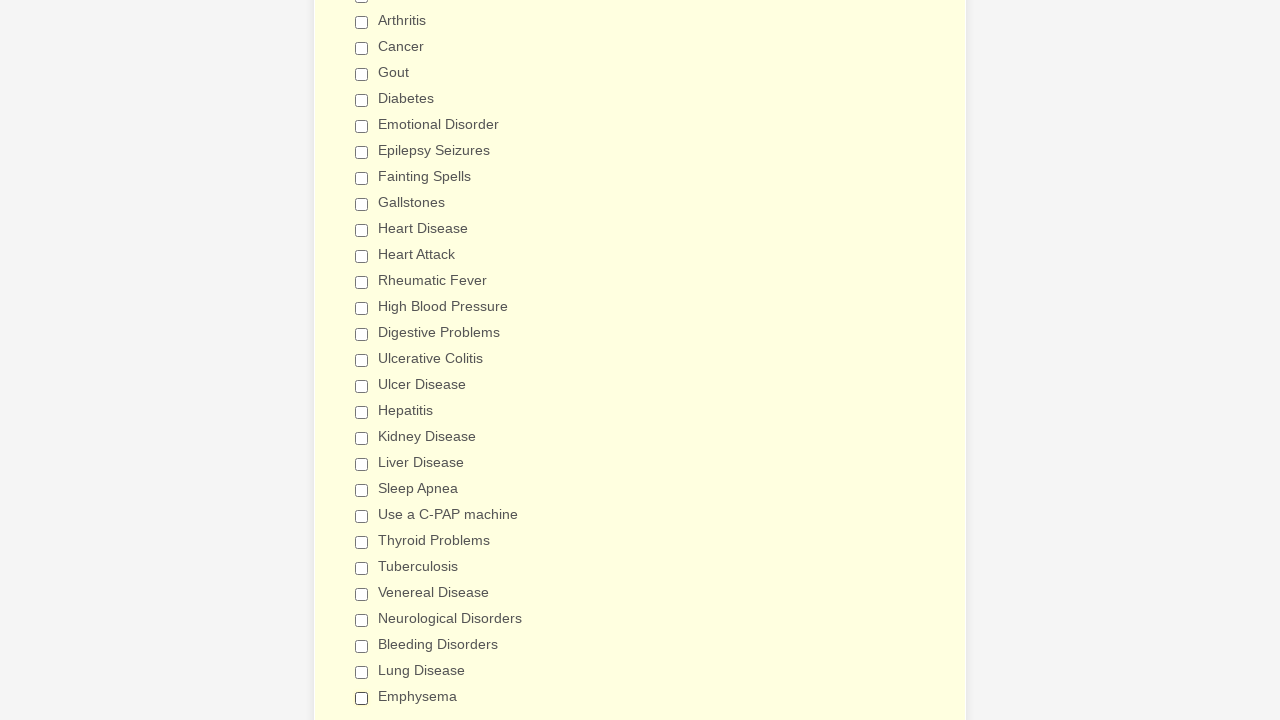

Verified checkbox is unchecked
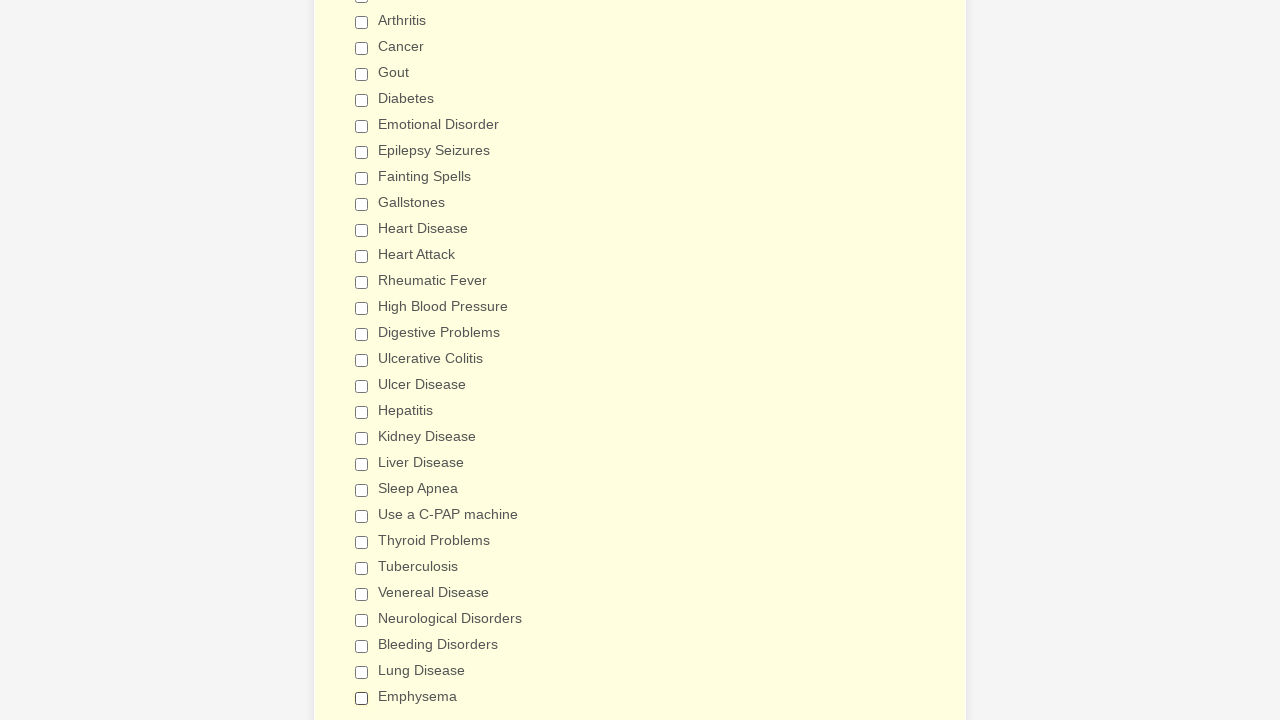

Verified checkbox is unchecked
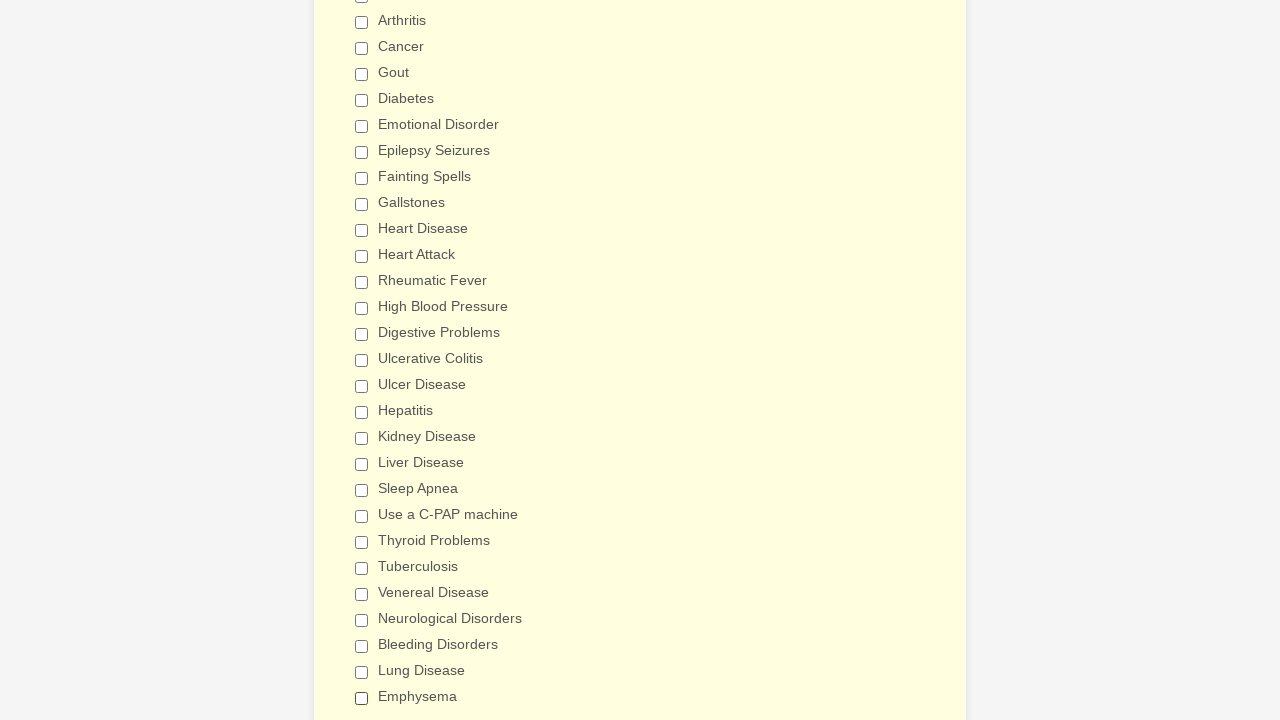

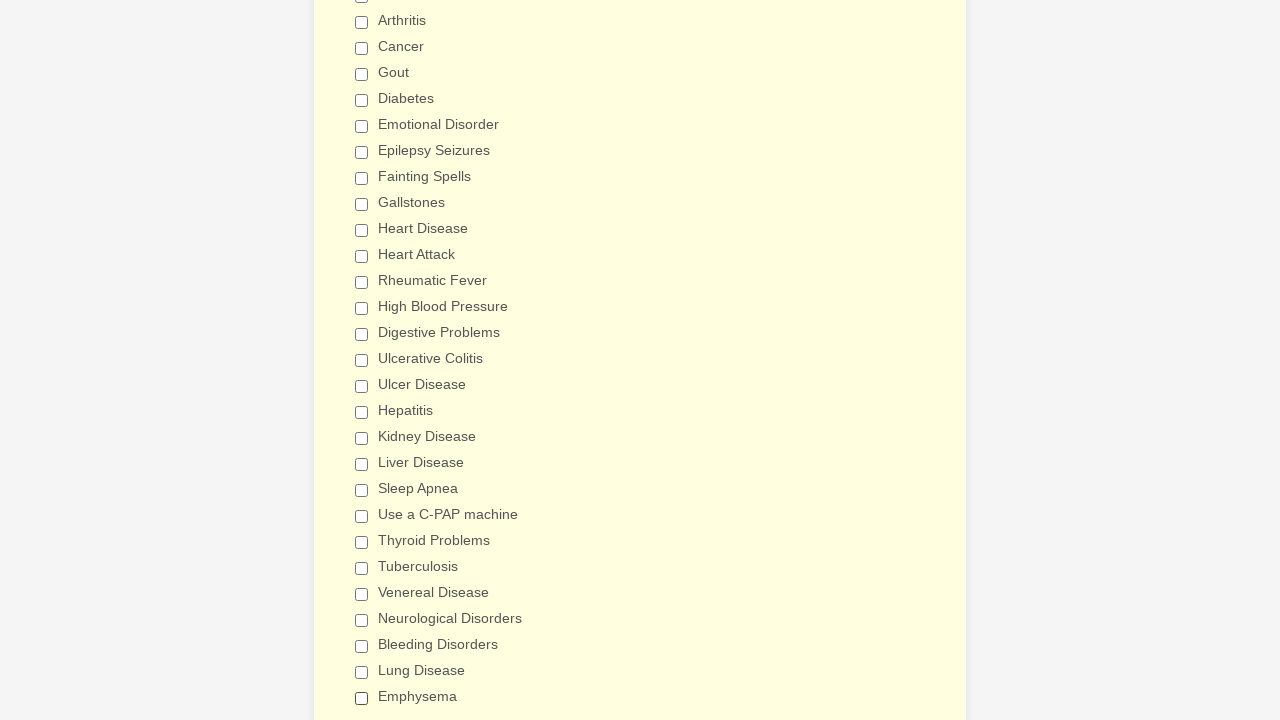